Tests filling out a large form by entering text into all input fields and submitting the form via a button click.

Starting URL: http://suninjuly.github.io/huge_form.html

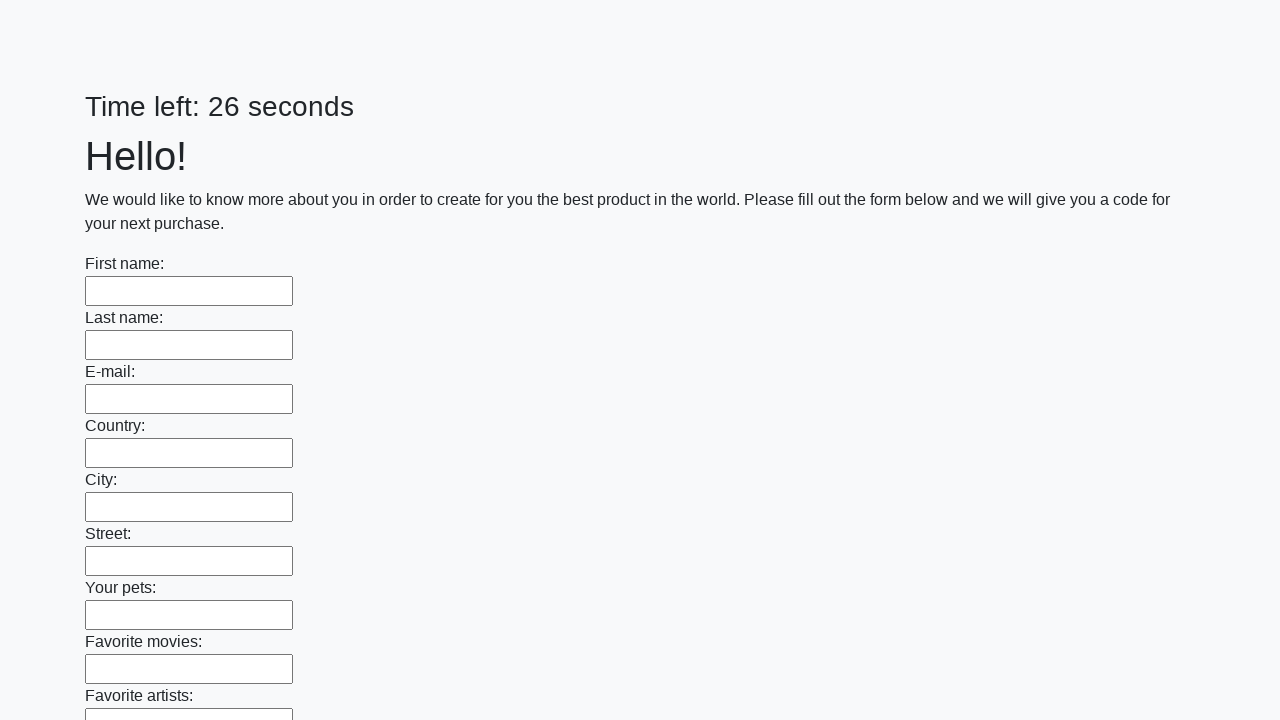

Located all input elements on the form
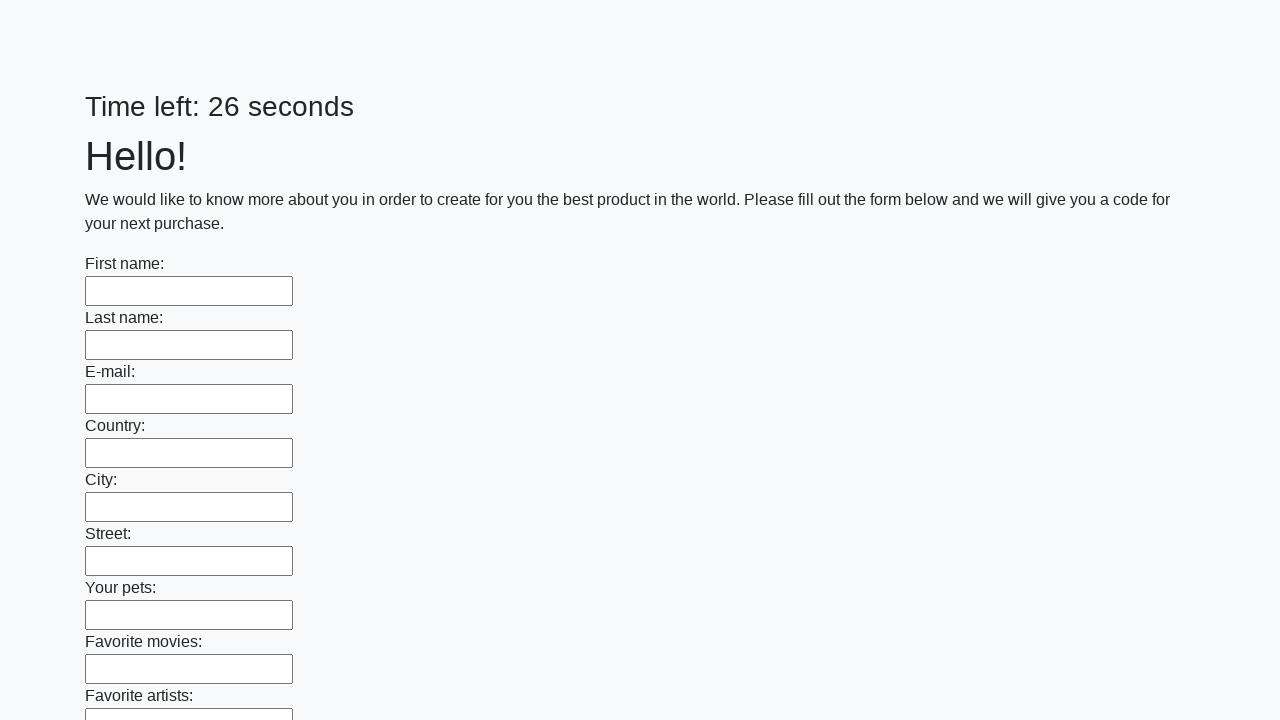

Filled input field with 'My test answer' on input >> nth=0
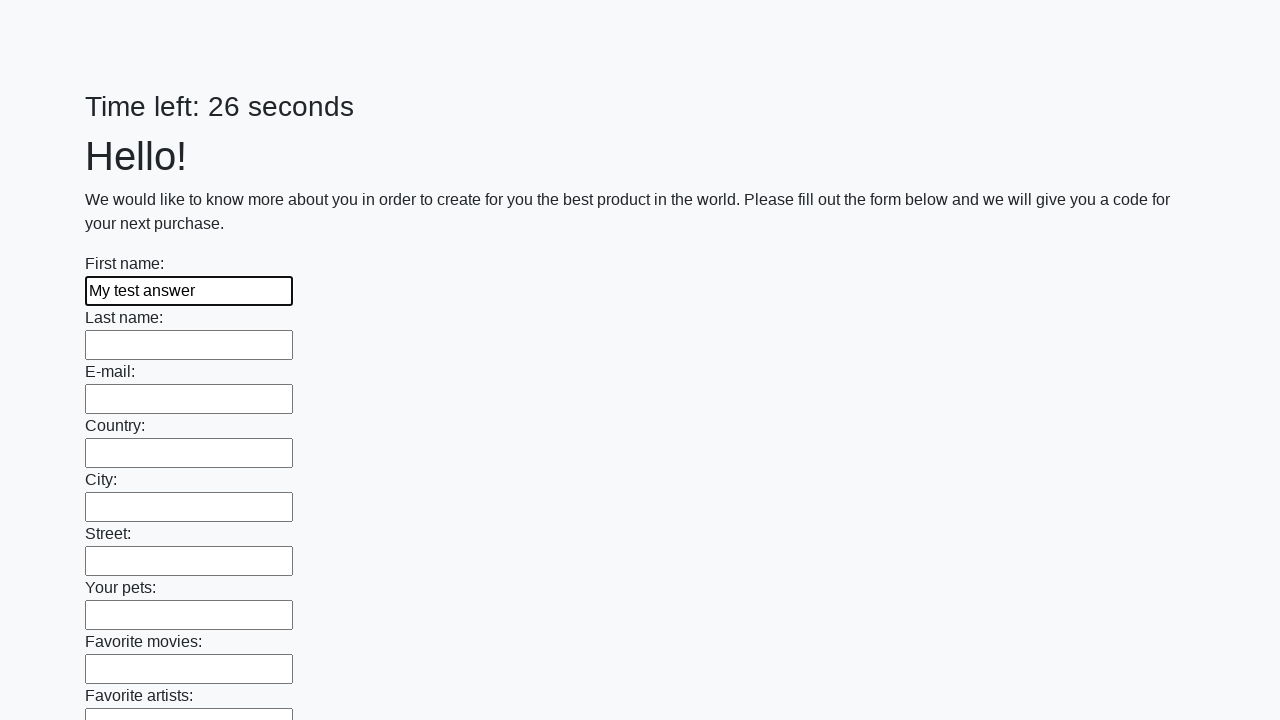

Filled input field with 'My test answer' on input >> nth=1
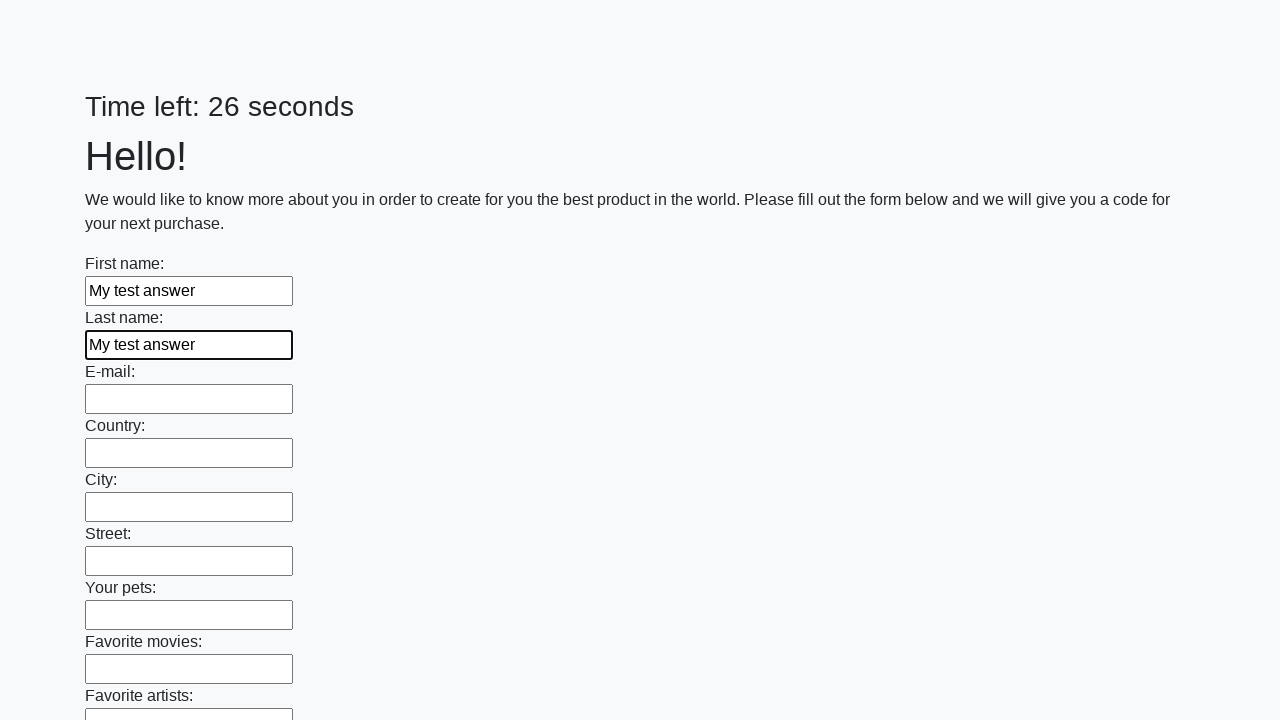

Filled input field with 'My test answer' on input >> nth=2
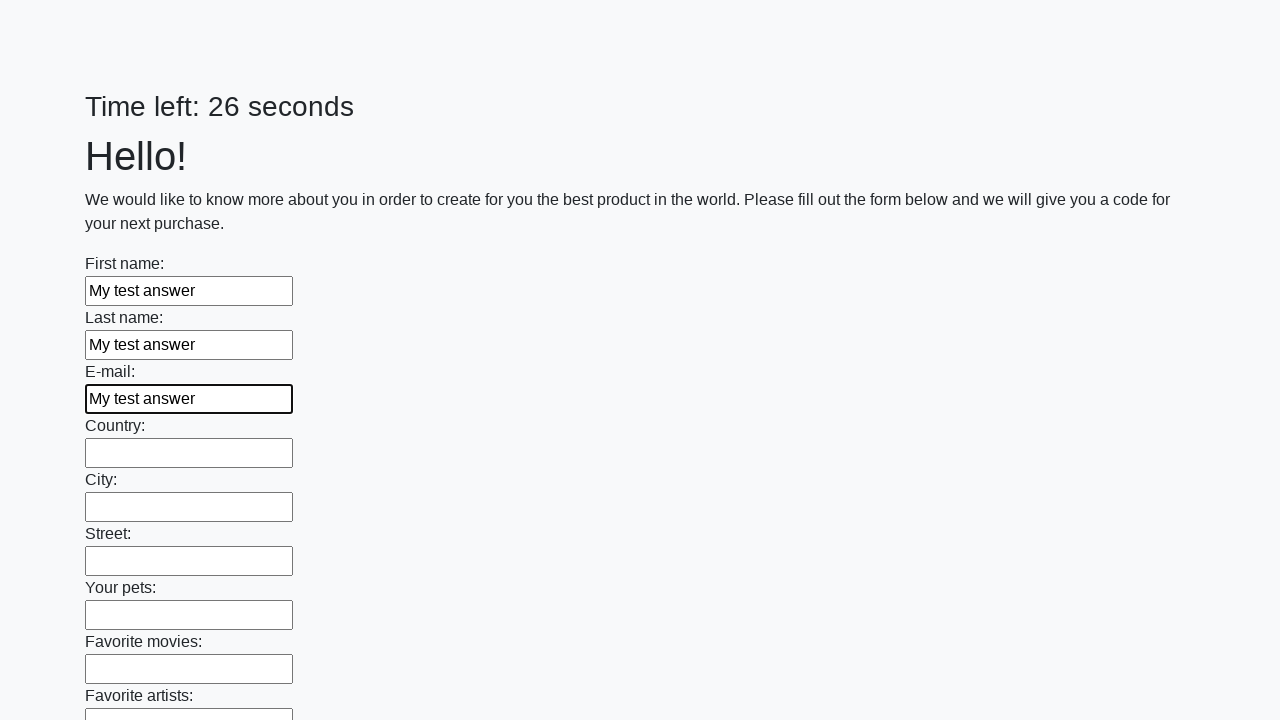

Filled input field with 'My test answer' on input >> nth=3
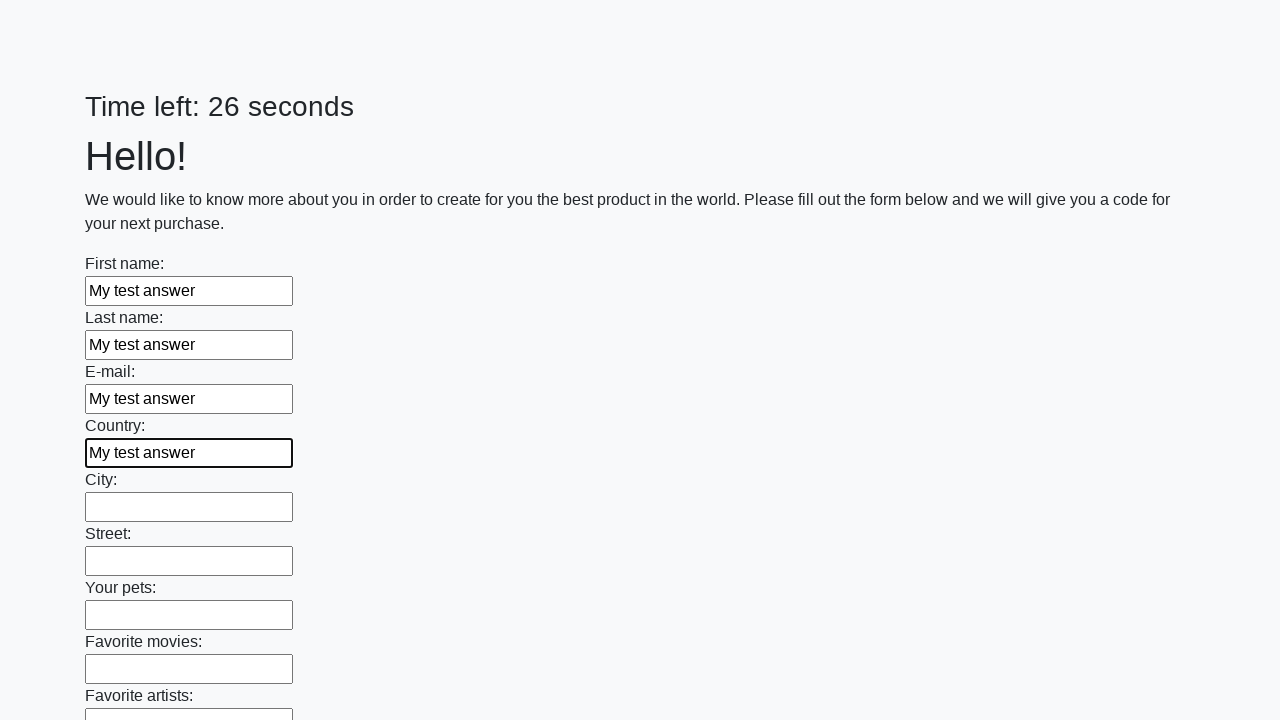

Filled input field with 'My test answer' on input >> nth=4
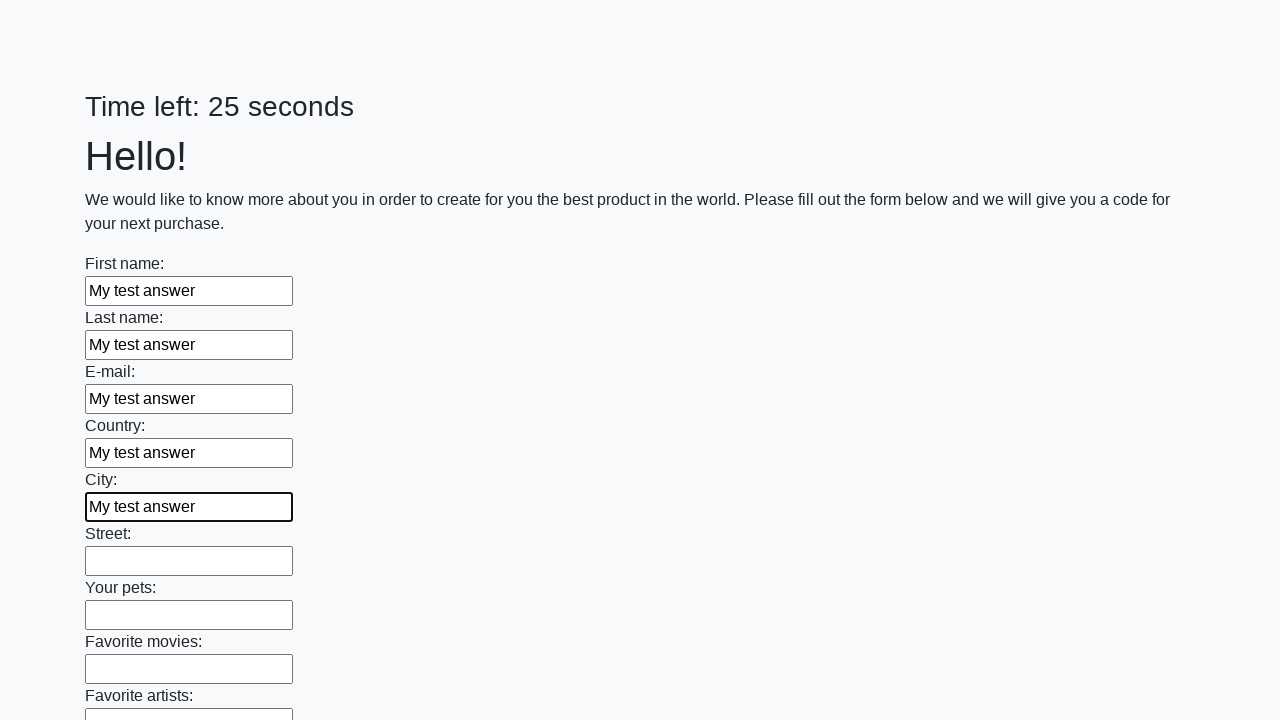

Filled input field with 'My test answer' on input >> nth=5
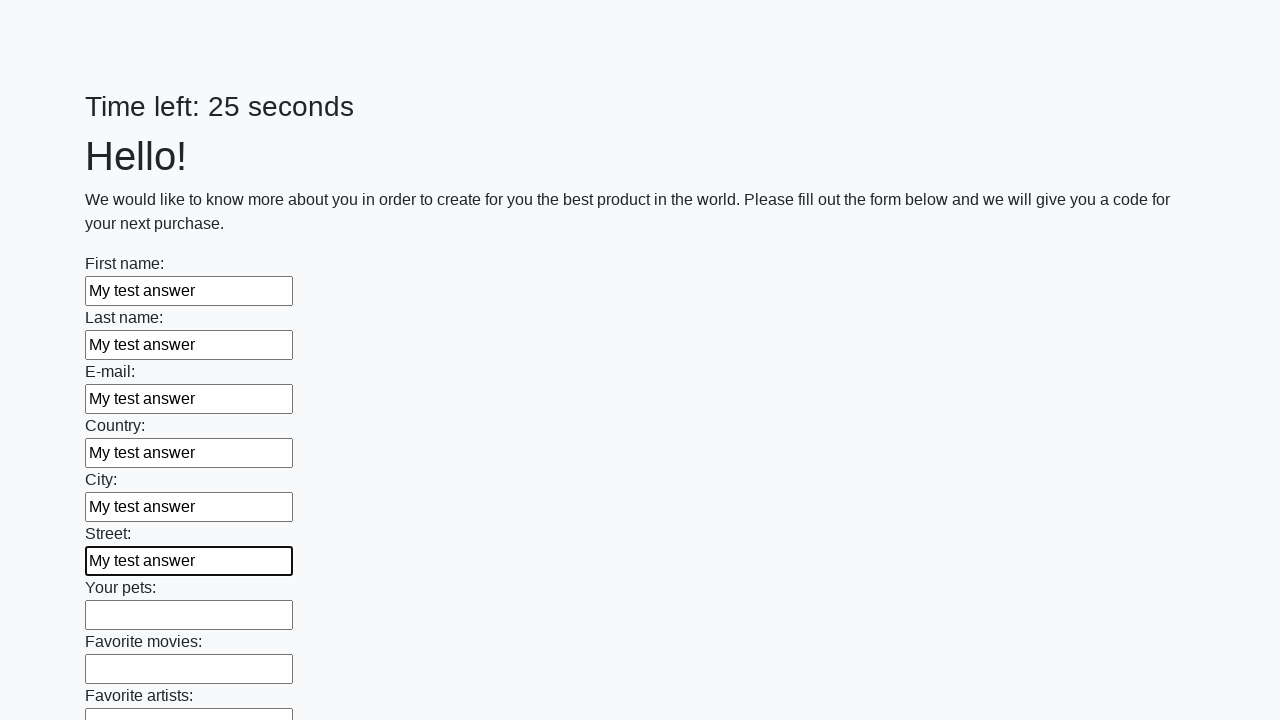

Filled input field with 'My test answer' on input >> nth=6
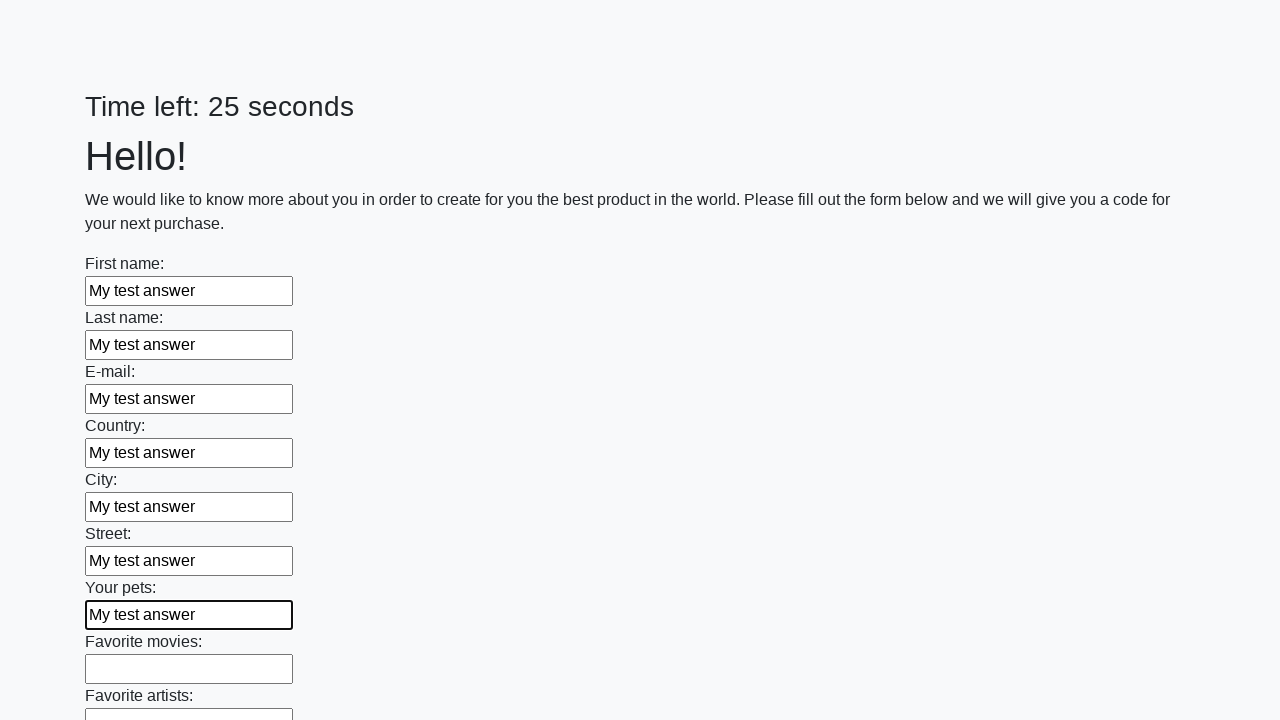

Filled input field with 'My test answer' on input >> nth=7
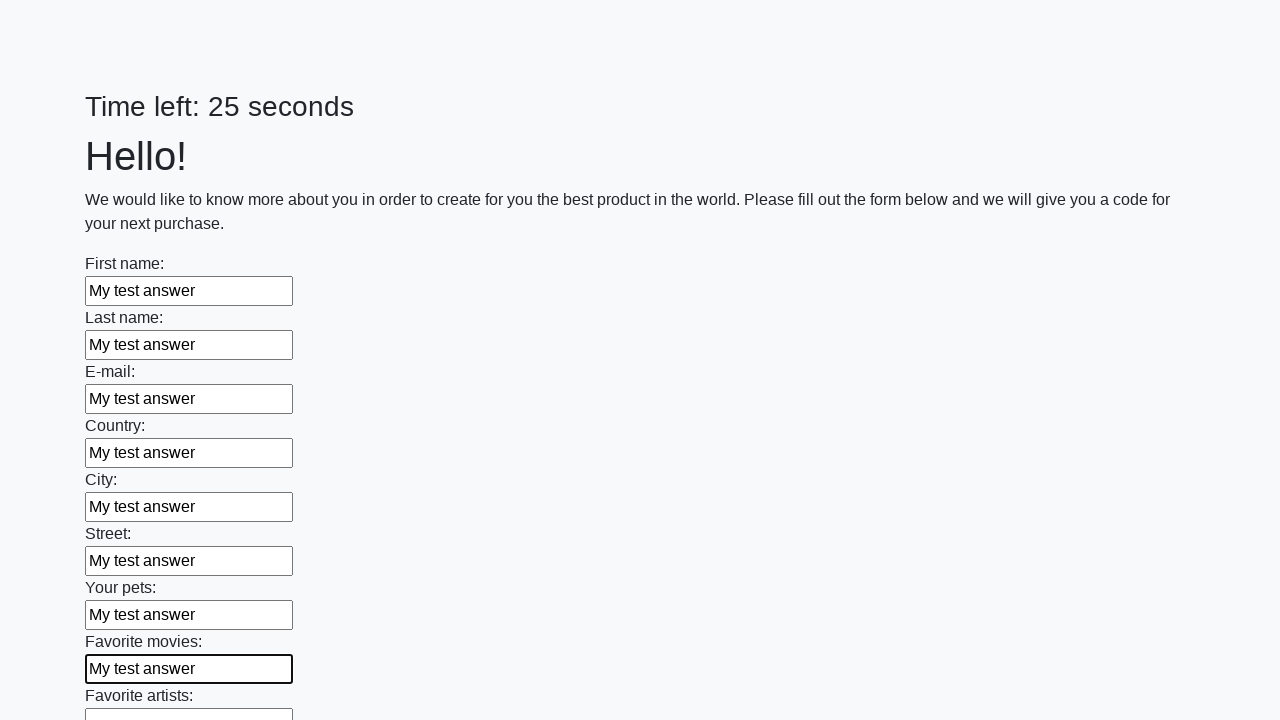

Filled input field with 'My test answer' on input >> nth=8
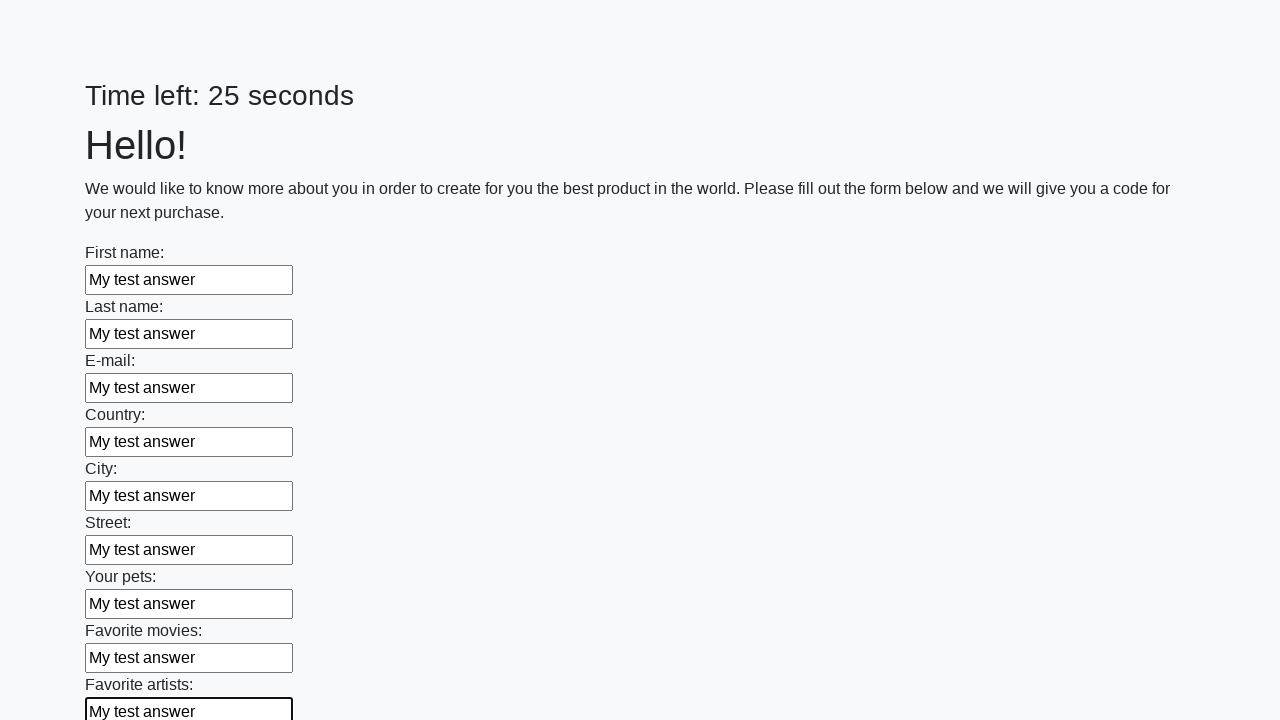

Filled input field with 'My test answer' on input >> nth=9
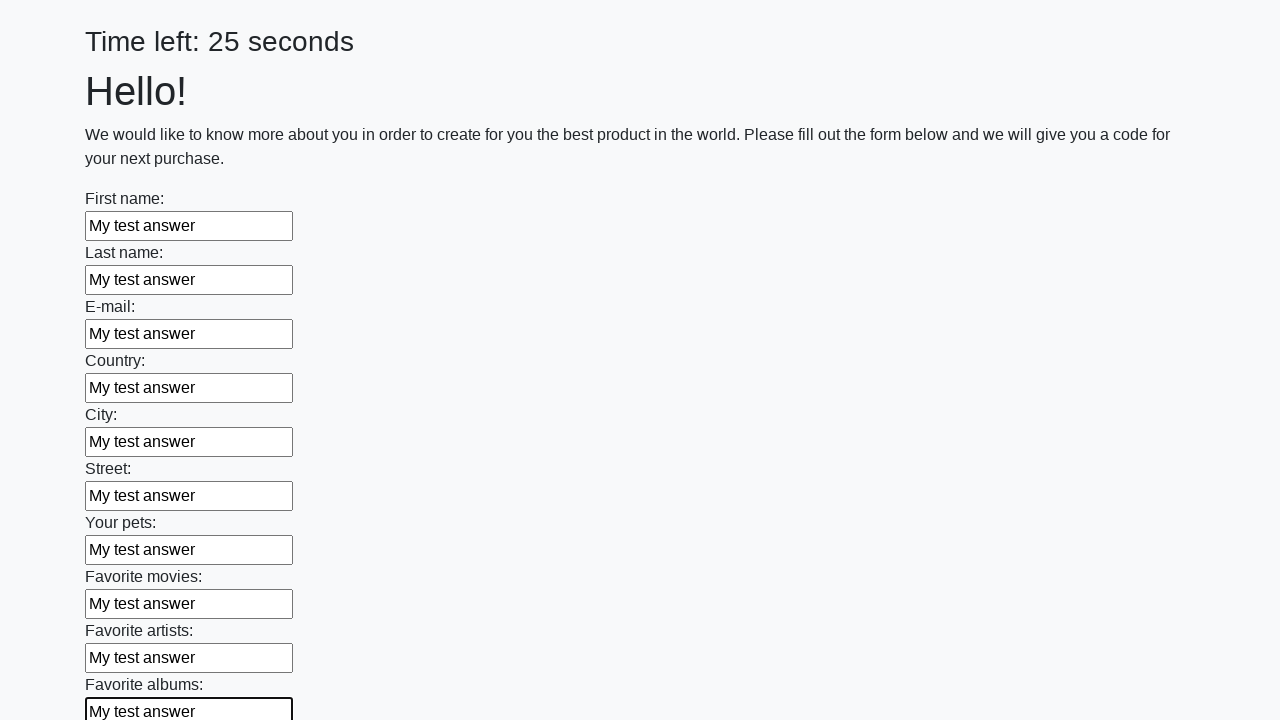

Filled input field with 'My test answer' on input >> nth=10
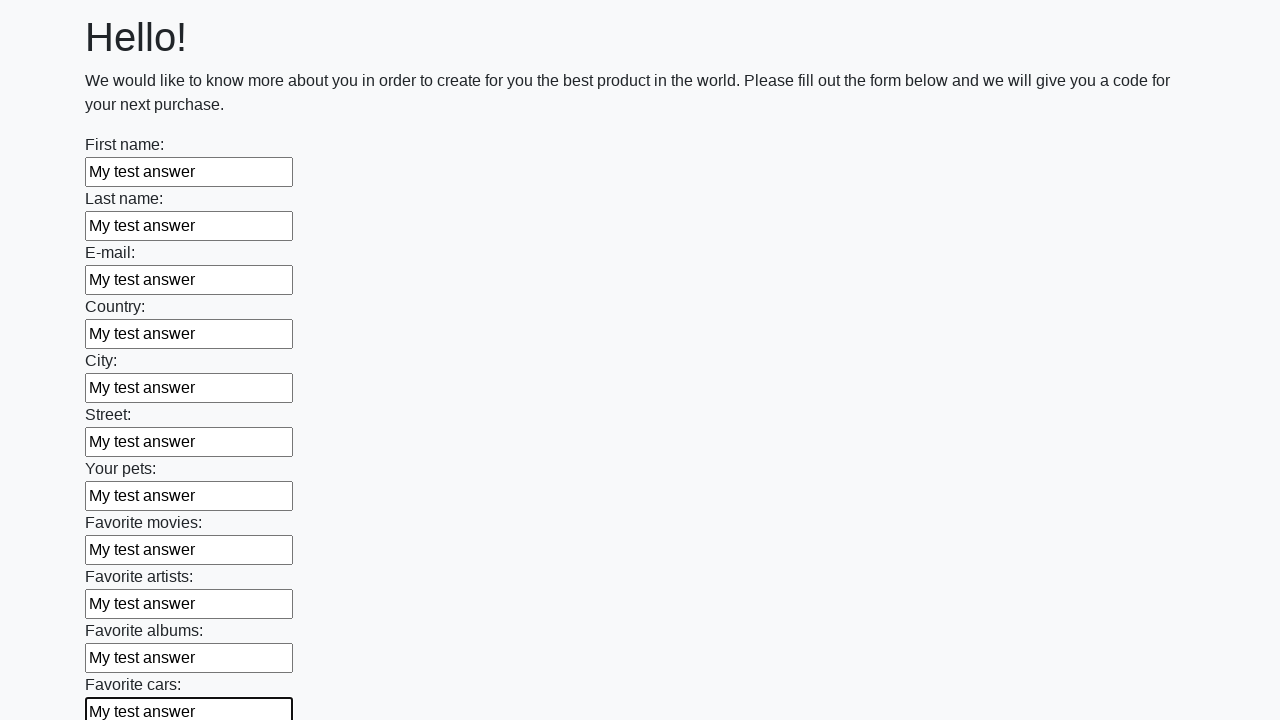

Filled input field with 'My test answer' on input >> nth=11
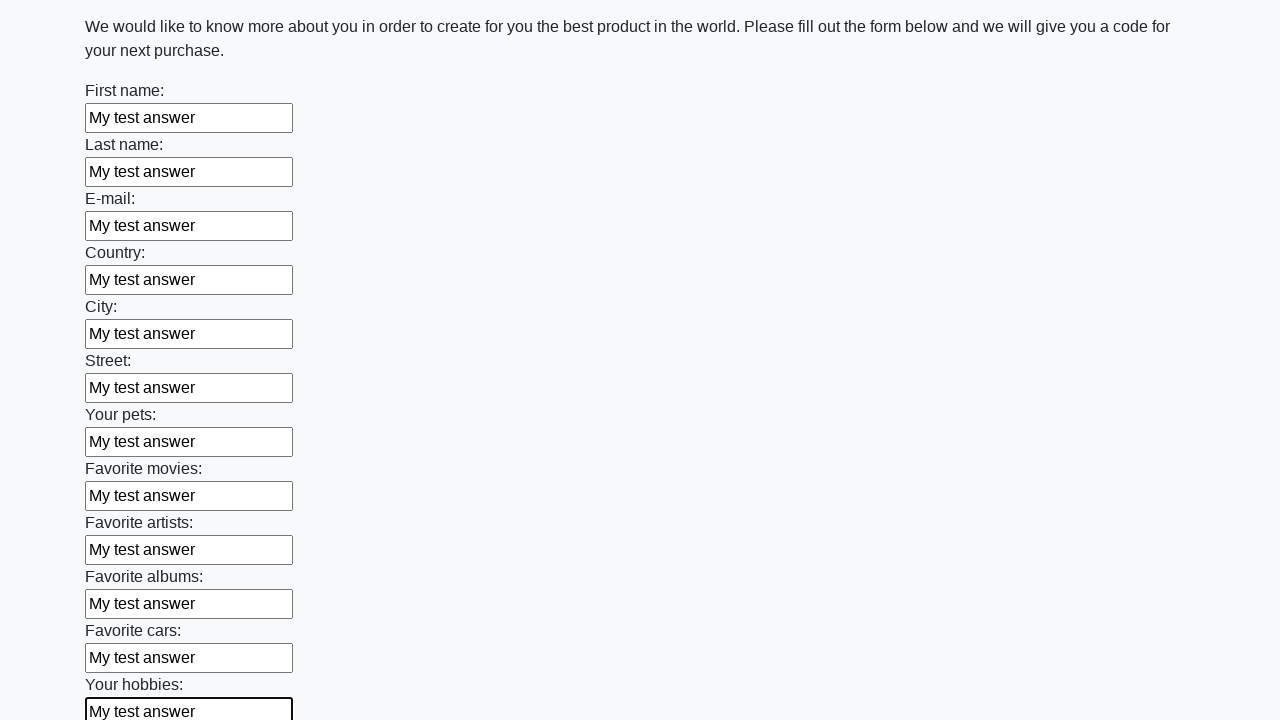

Filled input field with 'My test answer' on input >> nth=12
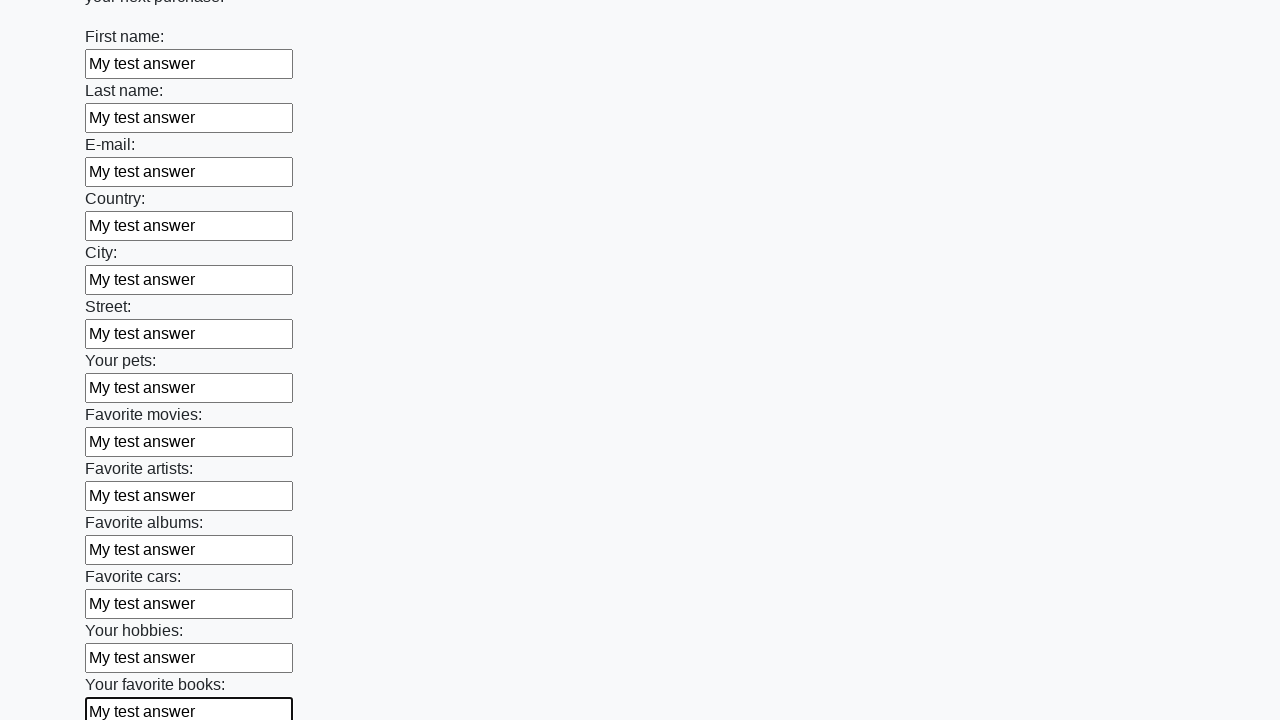

Filled input field with 'My test answer' on input >> nth=13
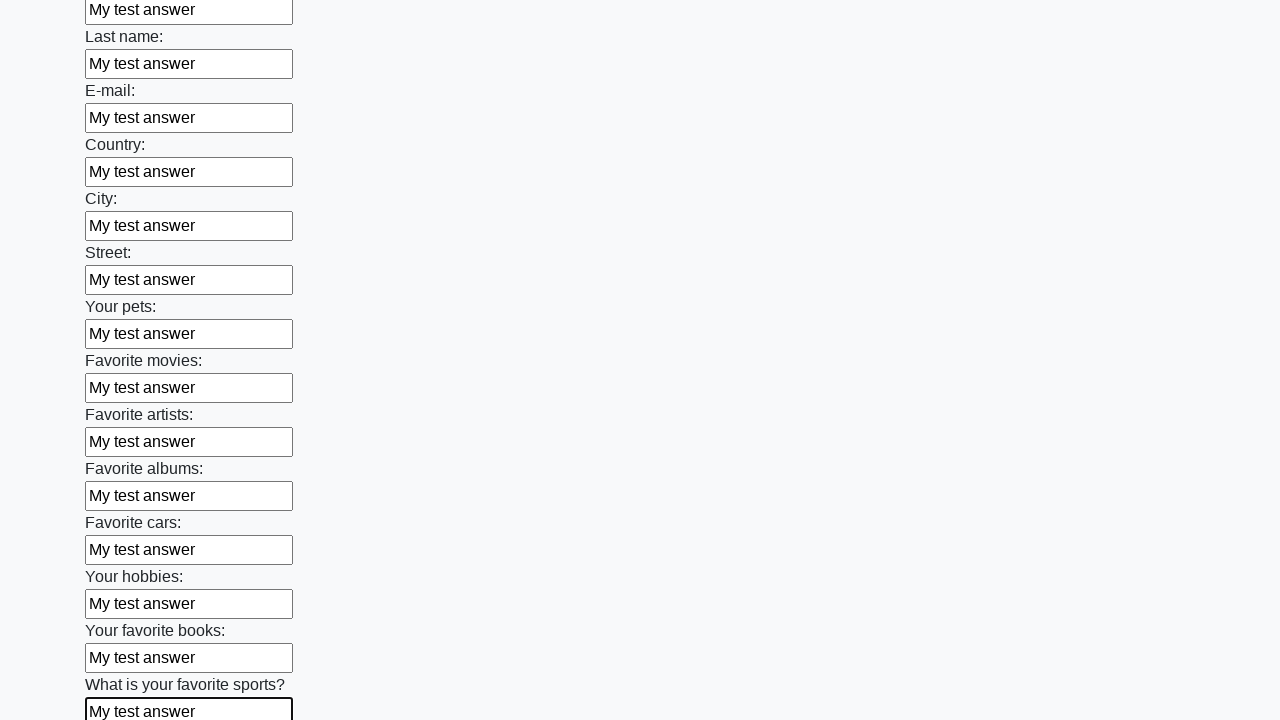

Filled input field with 'My test answer' on input >> nth=14
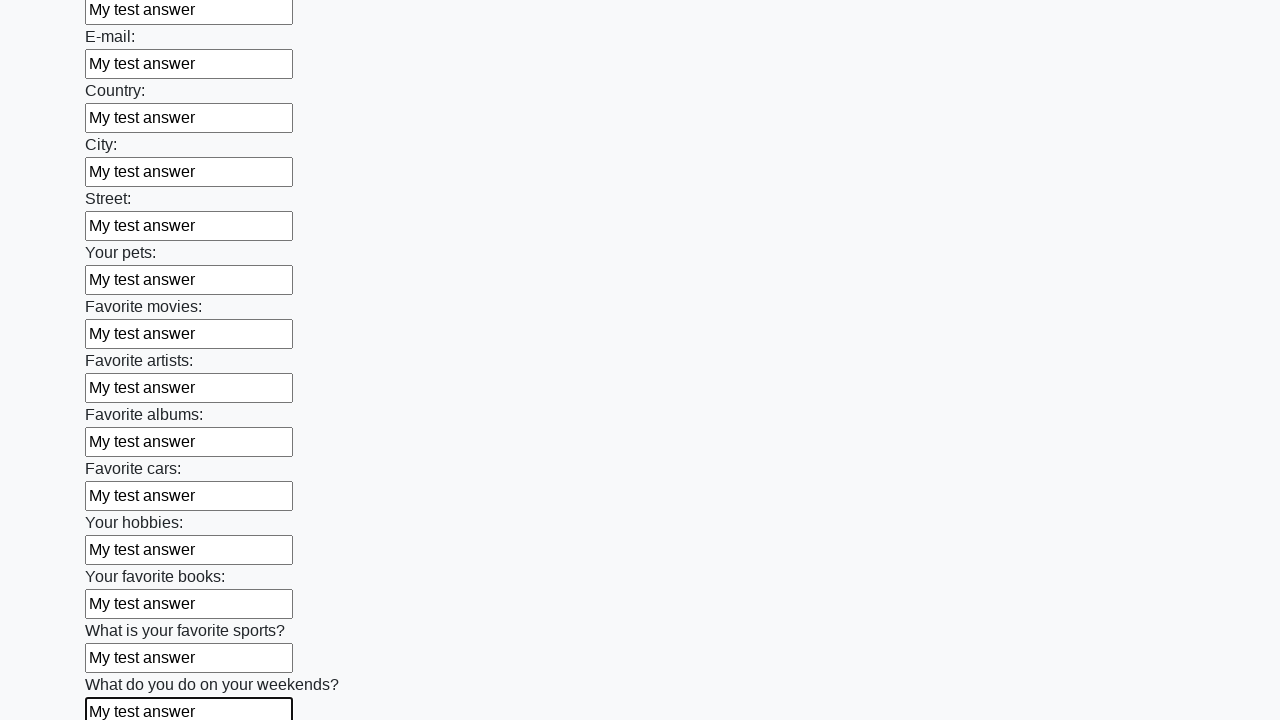

Filled input field with 'My test answer' on input >> nth=15
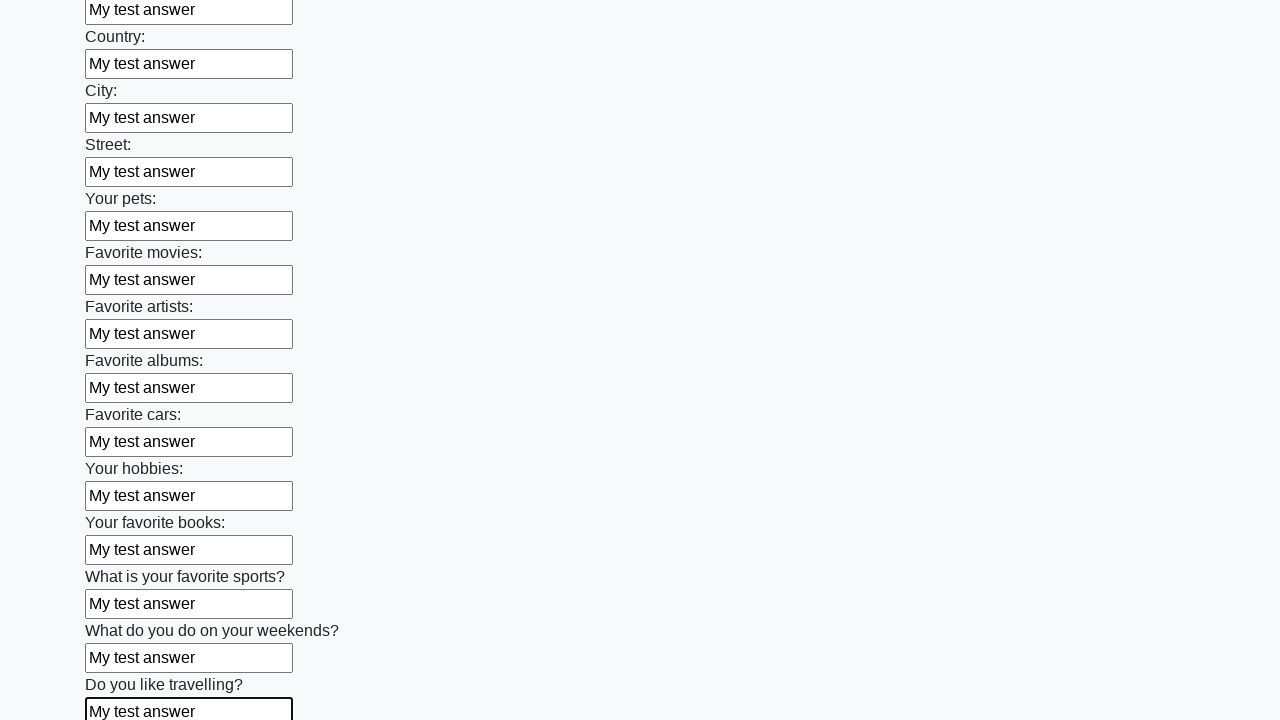

Filled input field with 'My test answer' on input >> nth=16
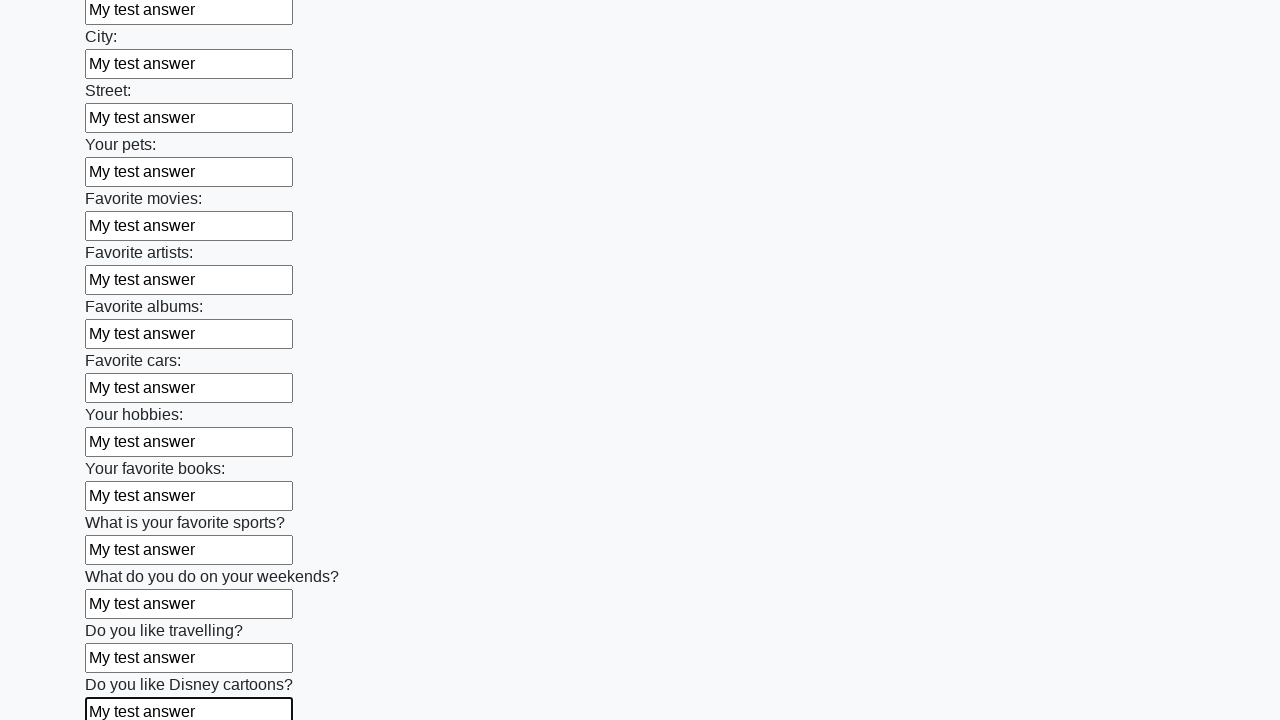

Filled input field with 'My test answer' on input >> nth=17
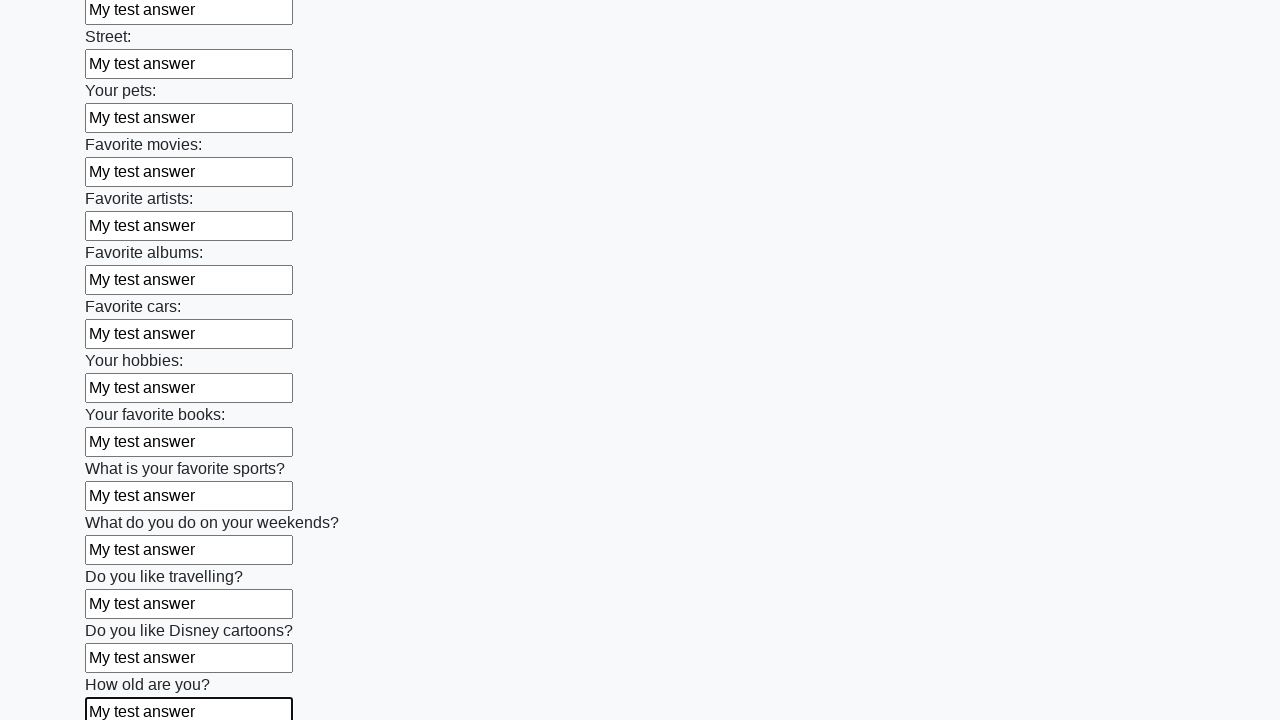

Filled input field with 'My test answer' on input >> nth=18
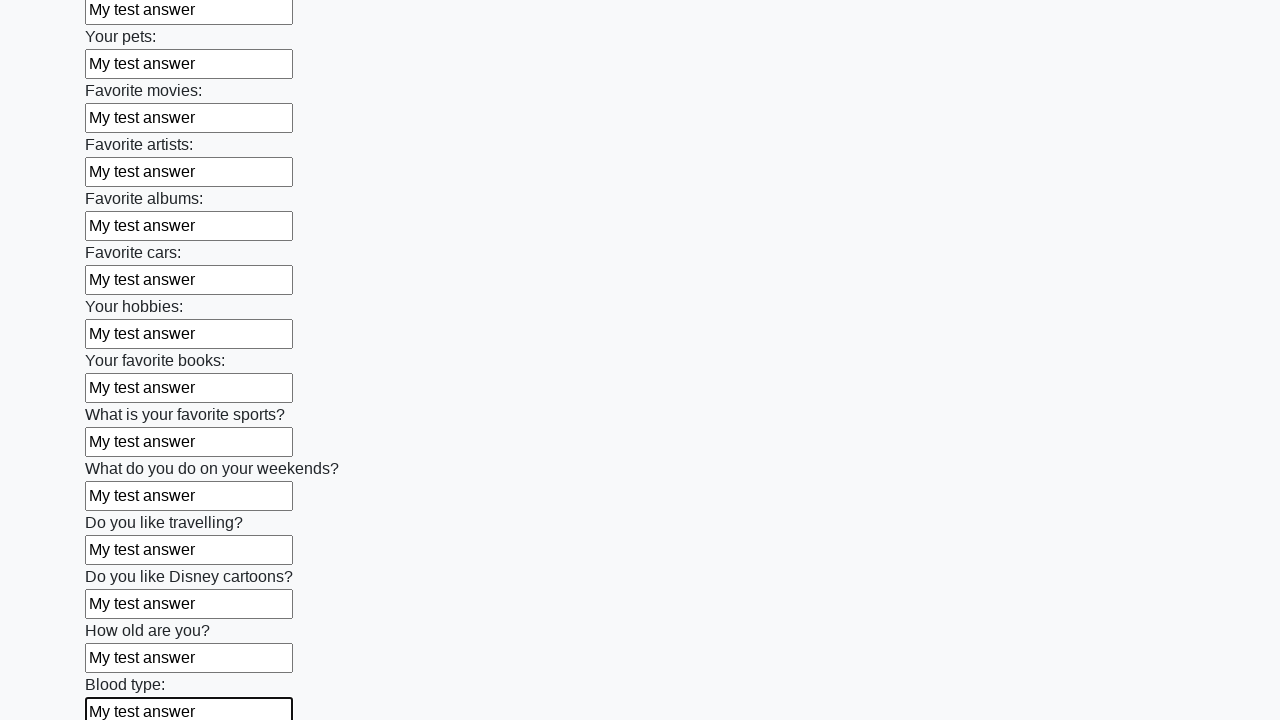

Filled input field with 'My test answer' on input >> nth=19
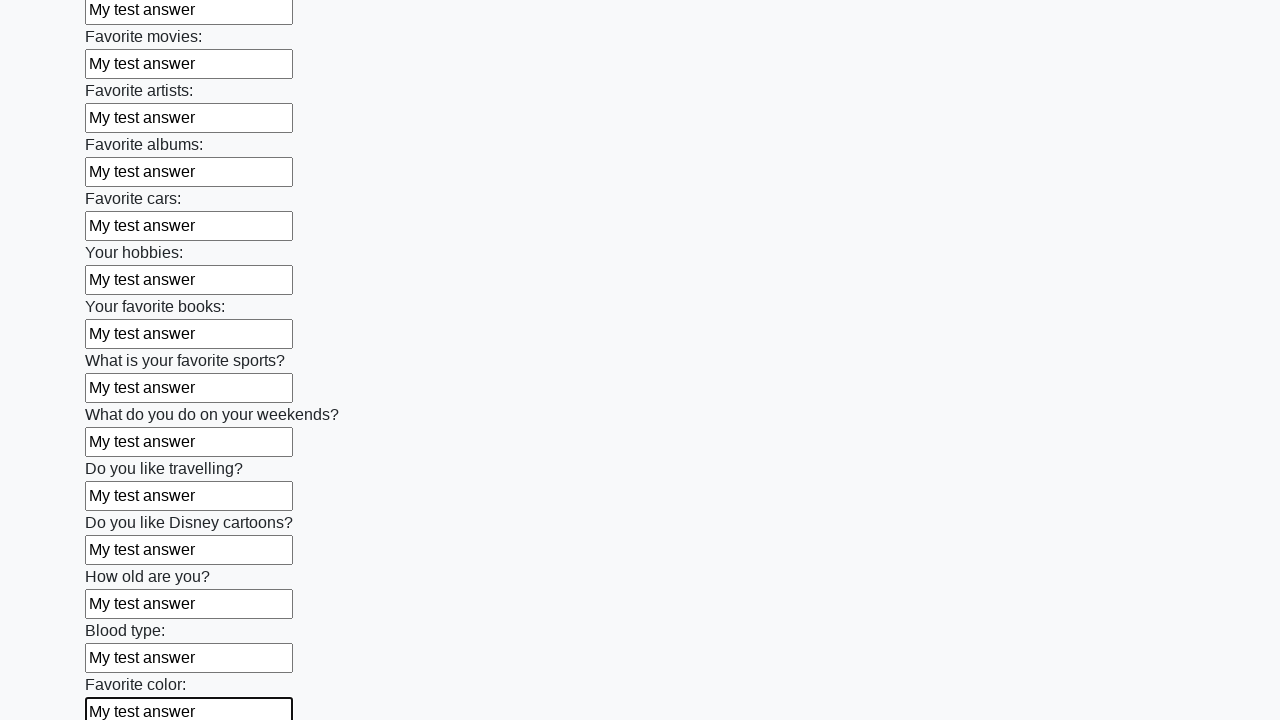

Filled input field with 'My test answer' on input >> nth=20
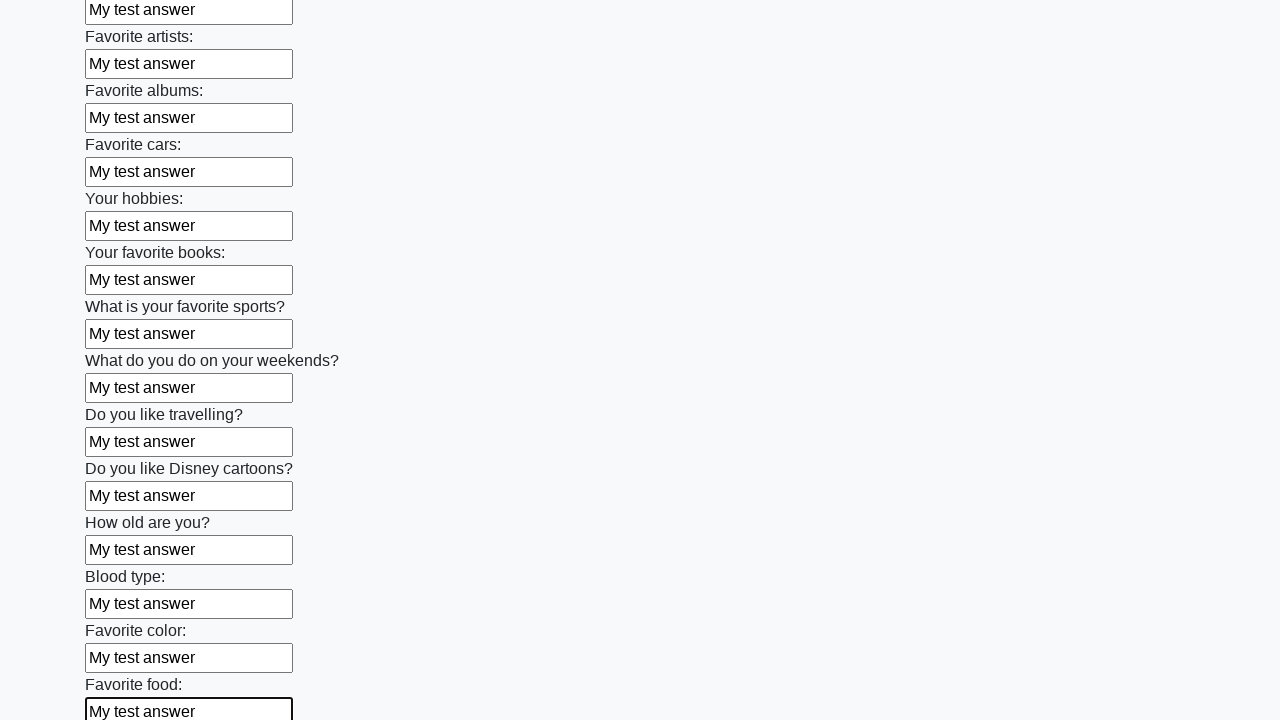

Filled input field with 'My test answer' on input >> nth=21
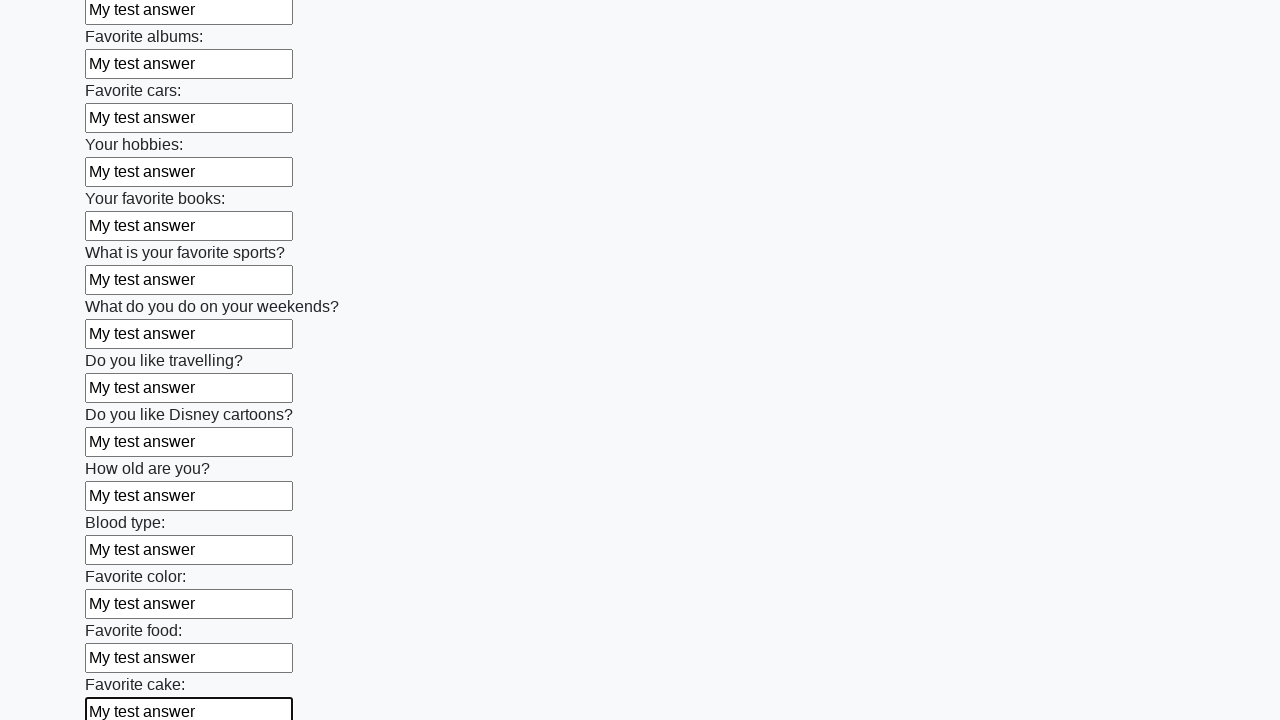

Filled input field with 'My test answer' on input >> nth=22
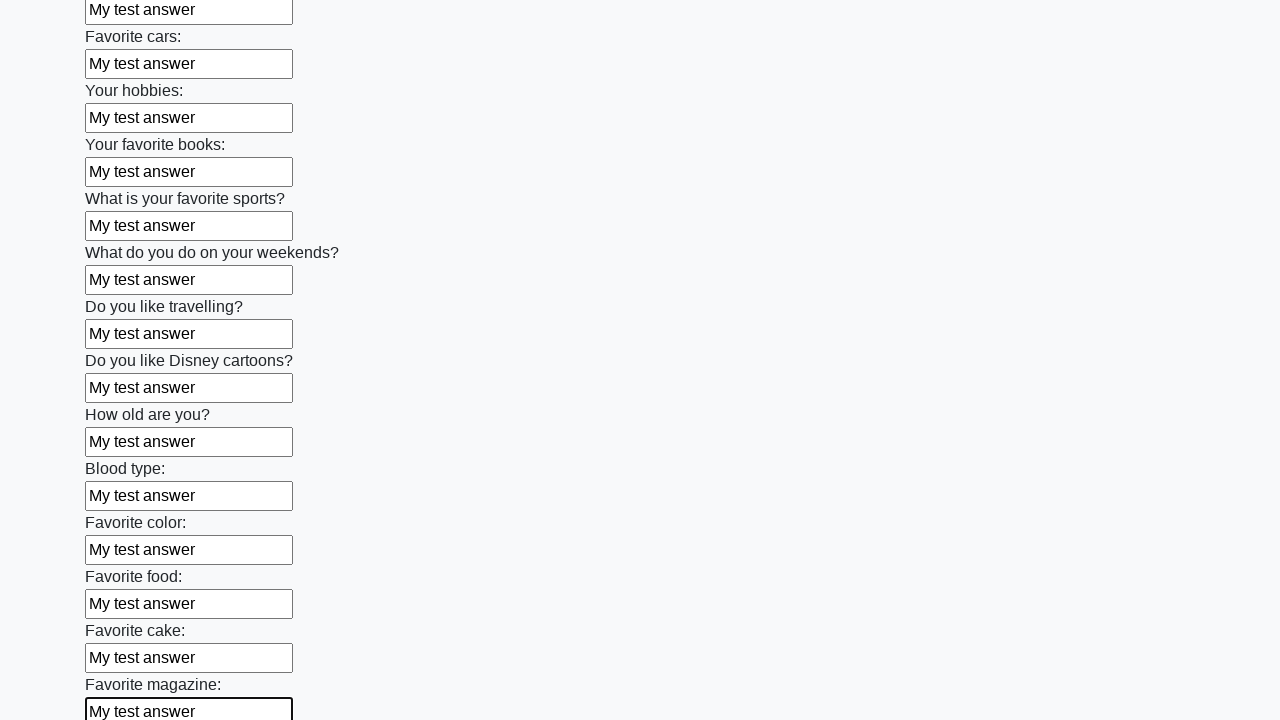

Filled input field with 'My test answer' on input >> nth=23
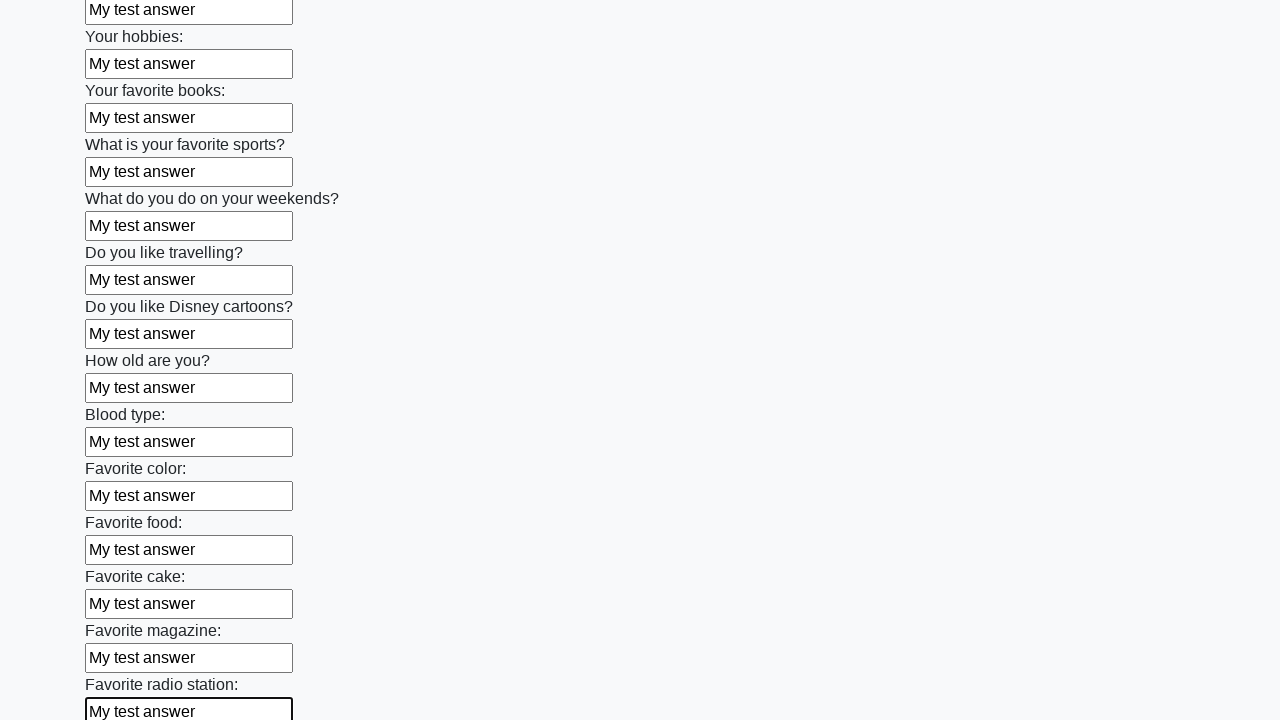

Filled input field with 'My test answer' on input >> nth=24
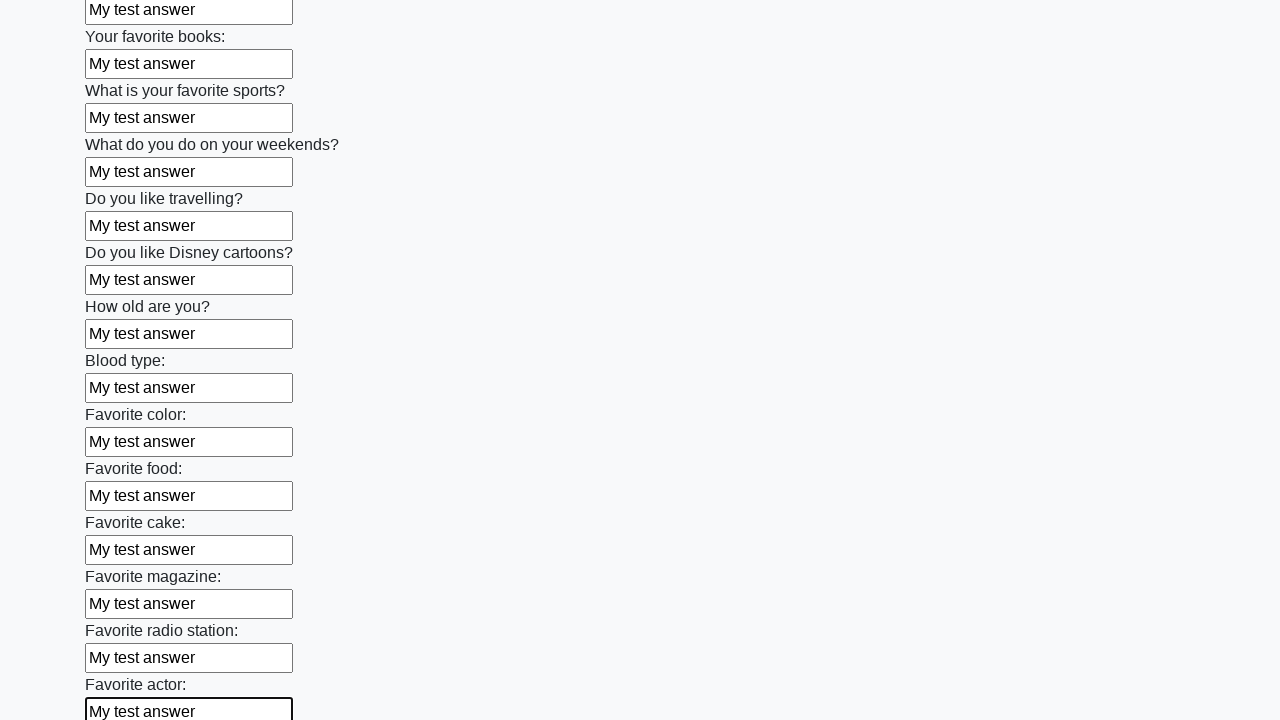

Filled input field with 'My test answer' on input >> nth=25
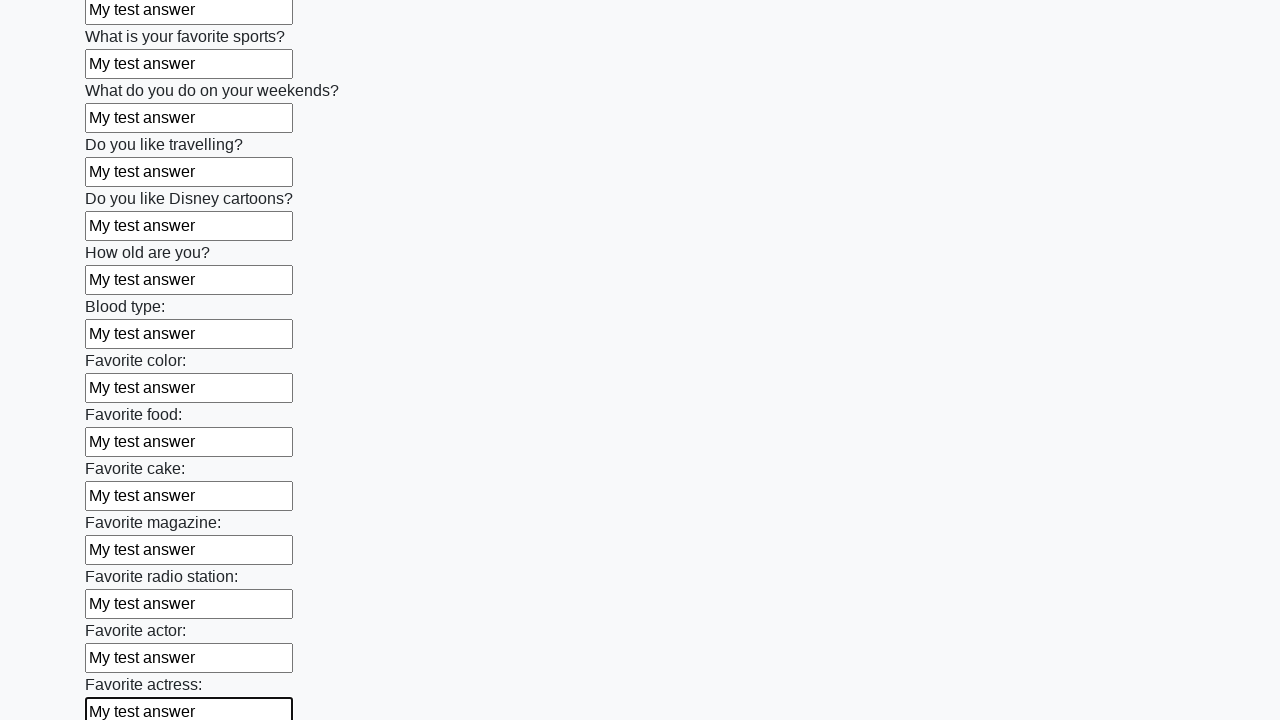

Filled input field with 'My test answer' on input >> nth=26
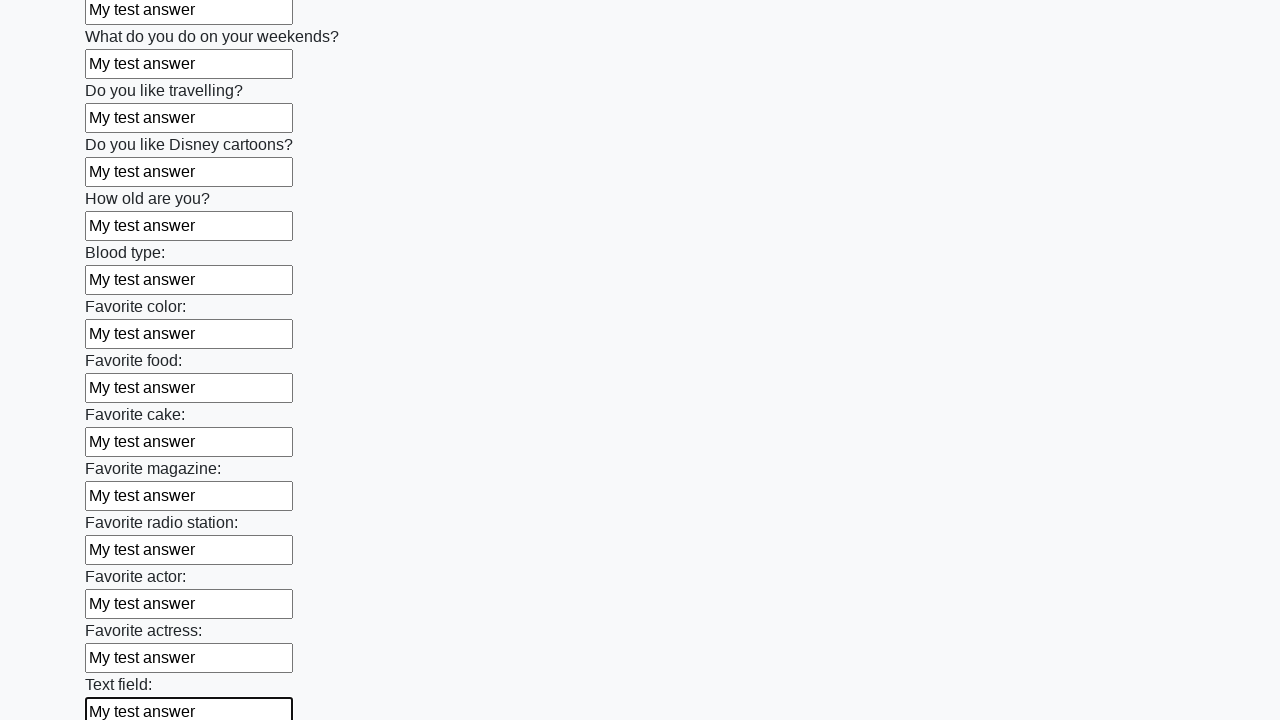

Filled input field with 'My test answer' on input >> nth=27
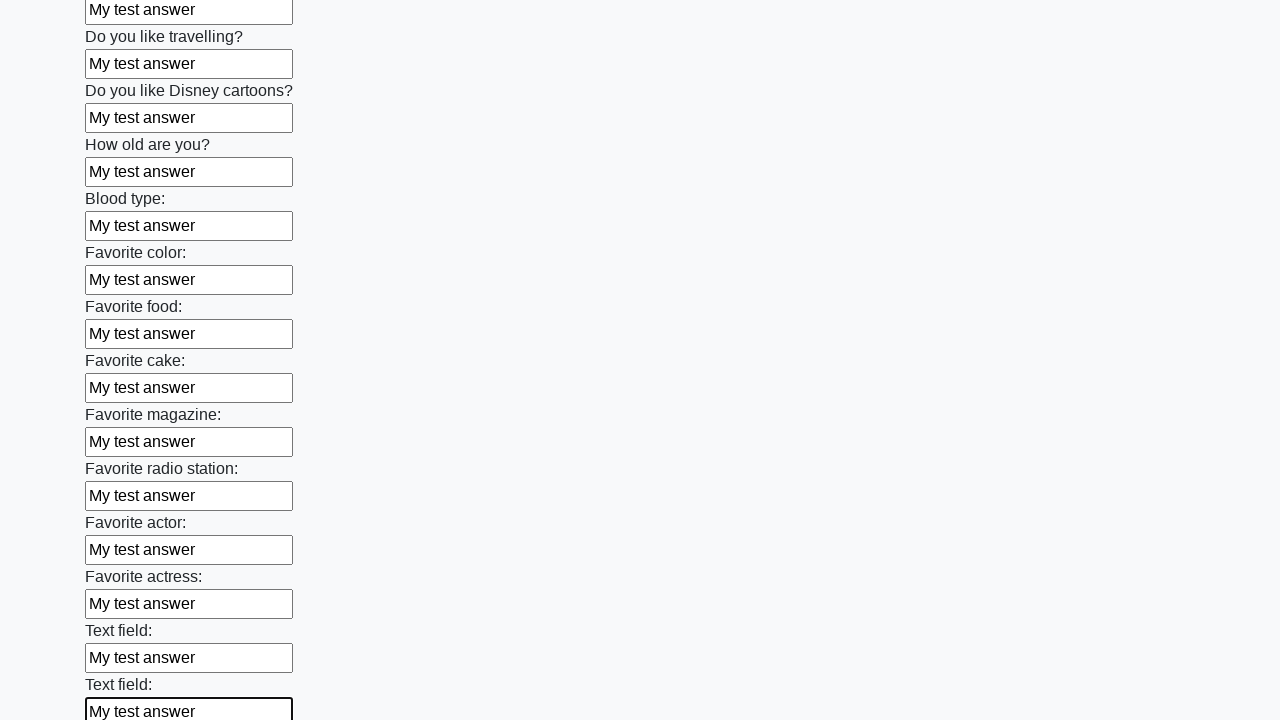

Filled input field with 'My test answer' on input >> nth=28
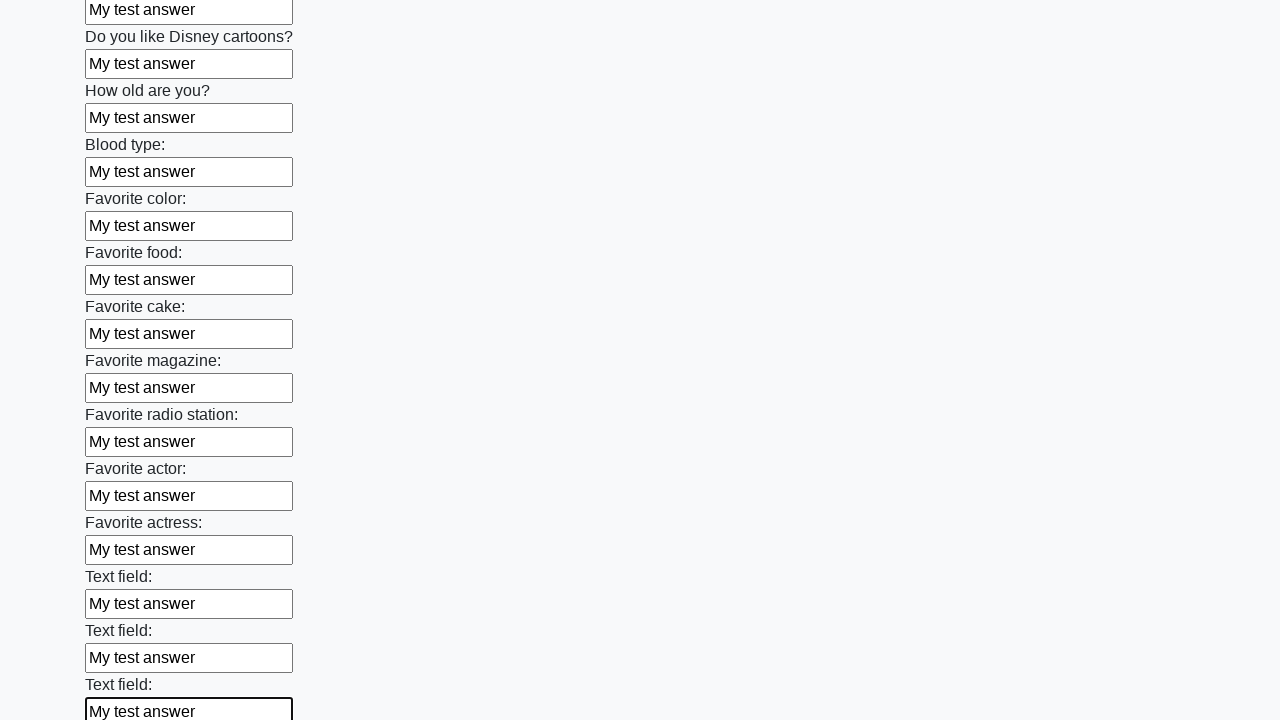

Filled input field with 'My test answer' on input >> nth=29
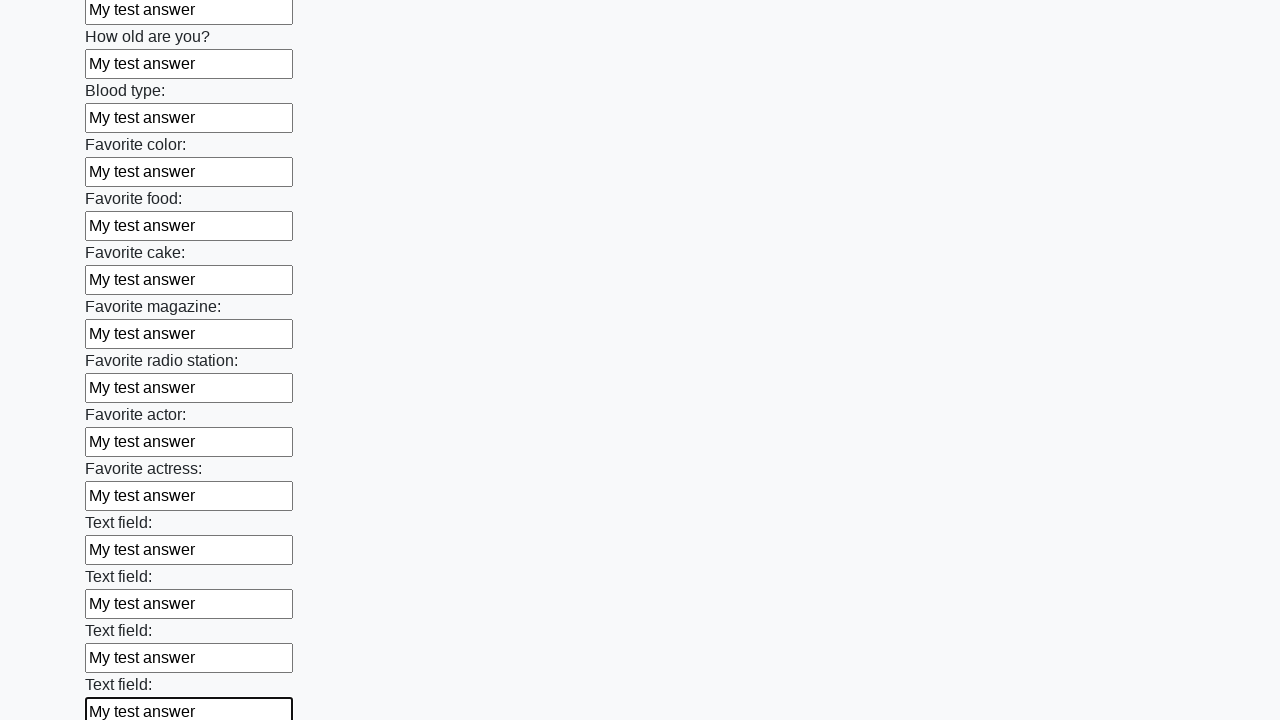

Filled input field with 'My test answer' on input >> nth=30
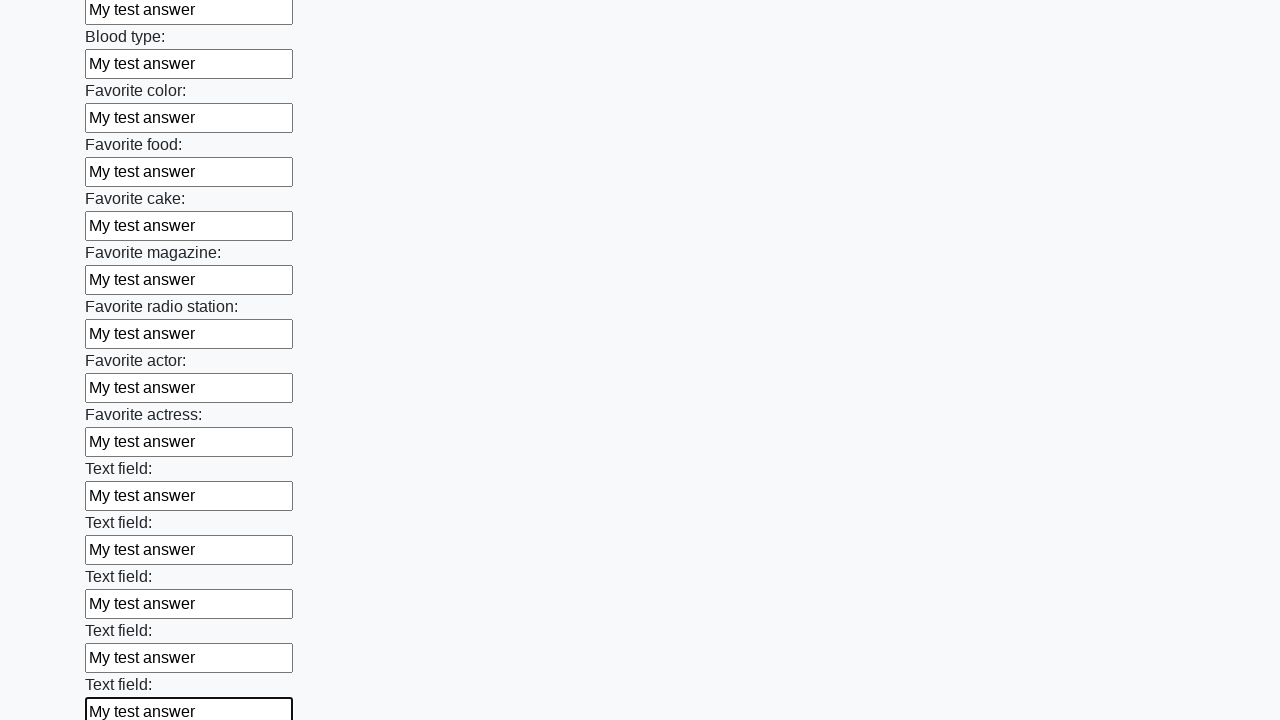

Filled input field with 'My test answer' on input >> nth=31
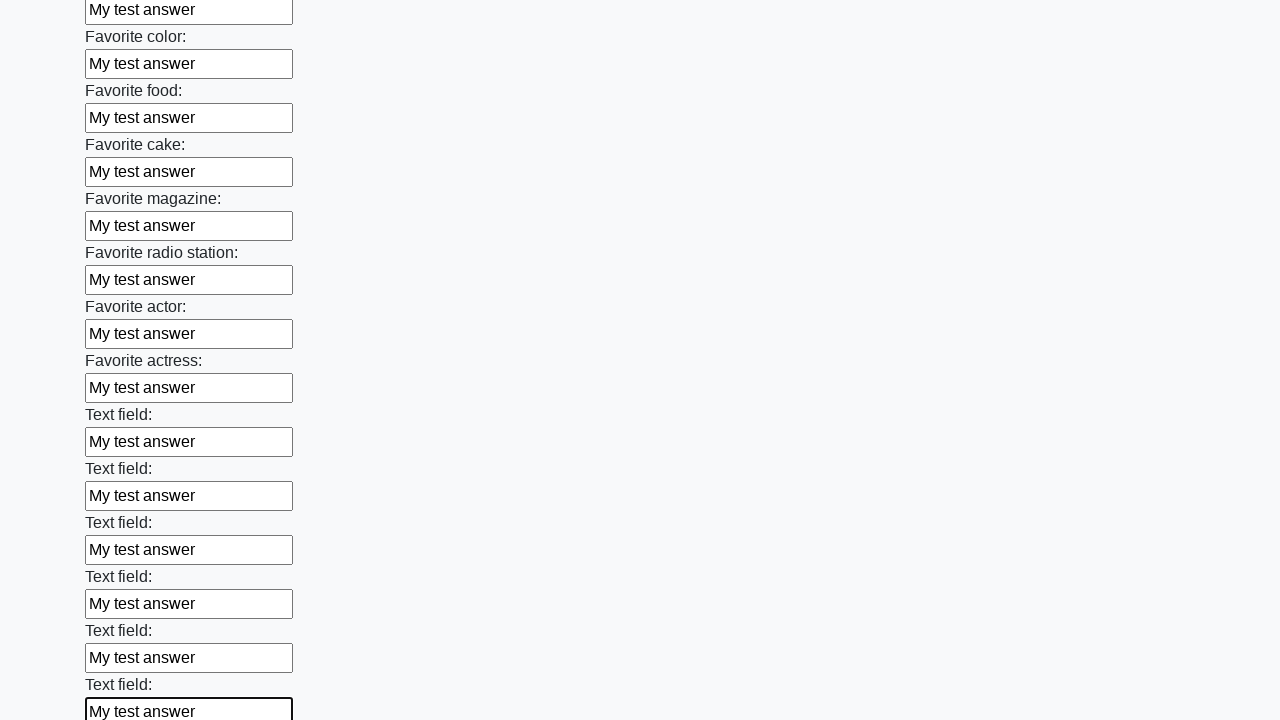

Filled input field with 'My test answer' on input >> nth=32
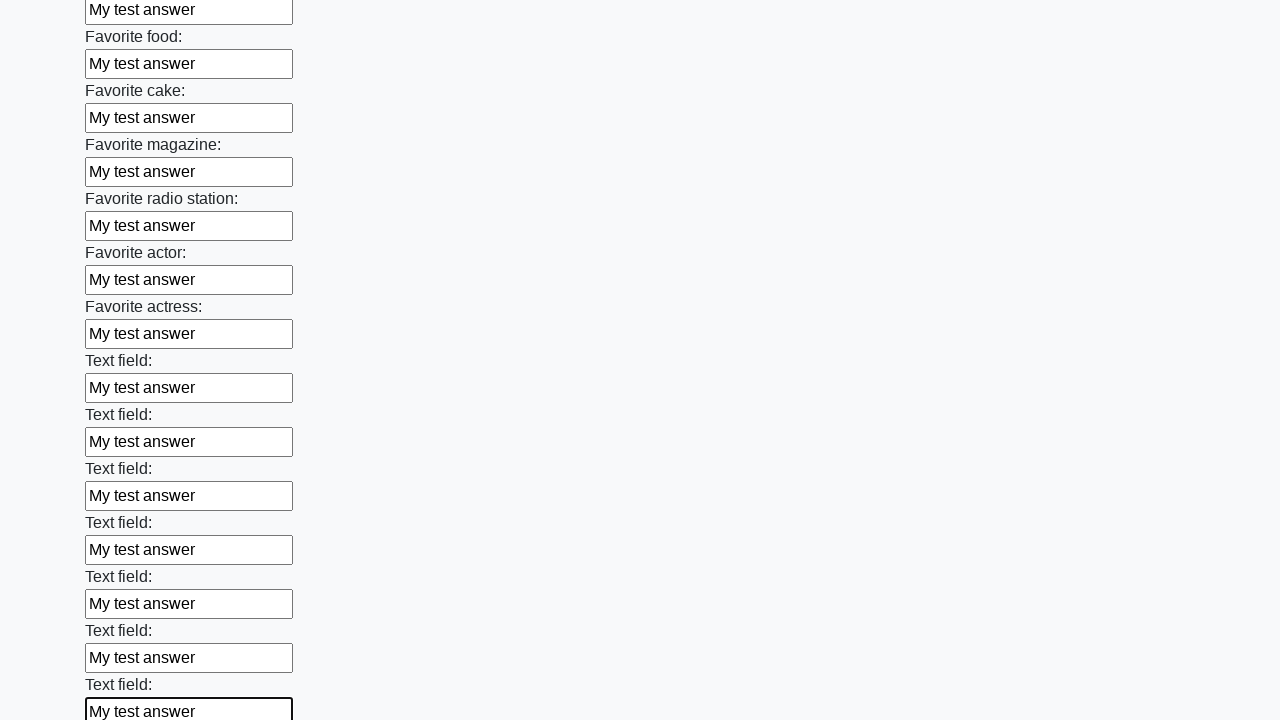

Filled input field with 'My test answer' on input >> nth=33
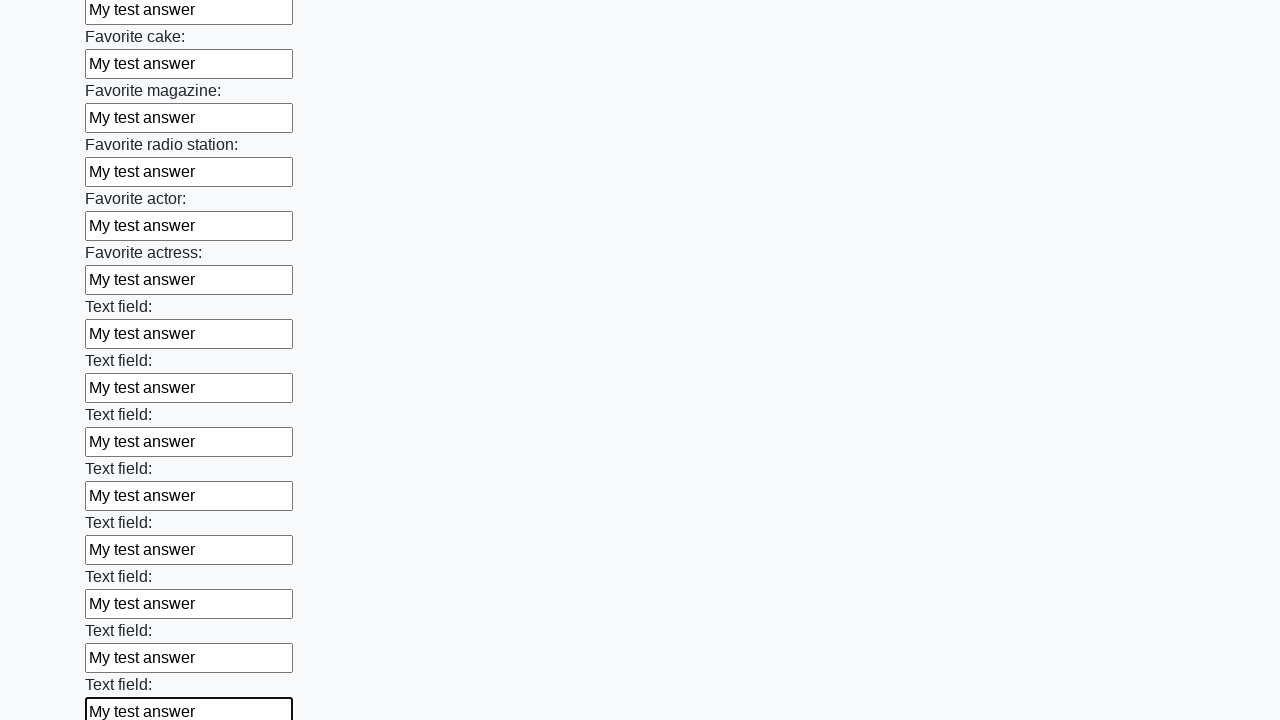

Filled input field with 'My test answer' on input >> nth=34
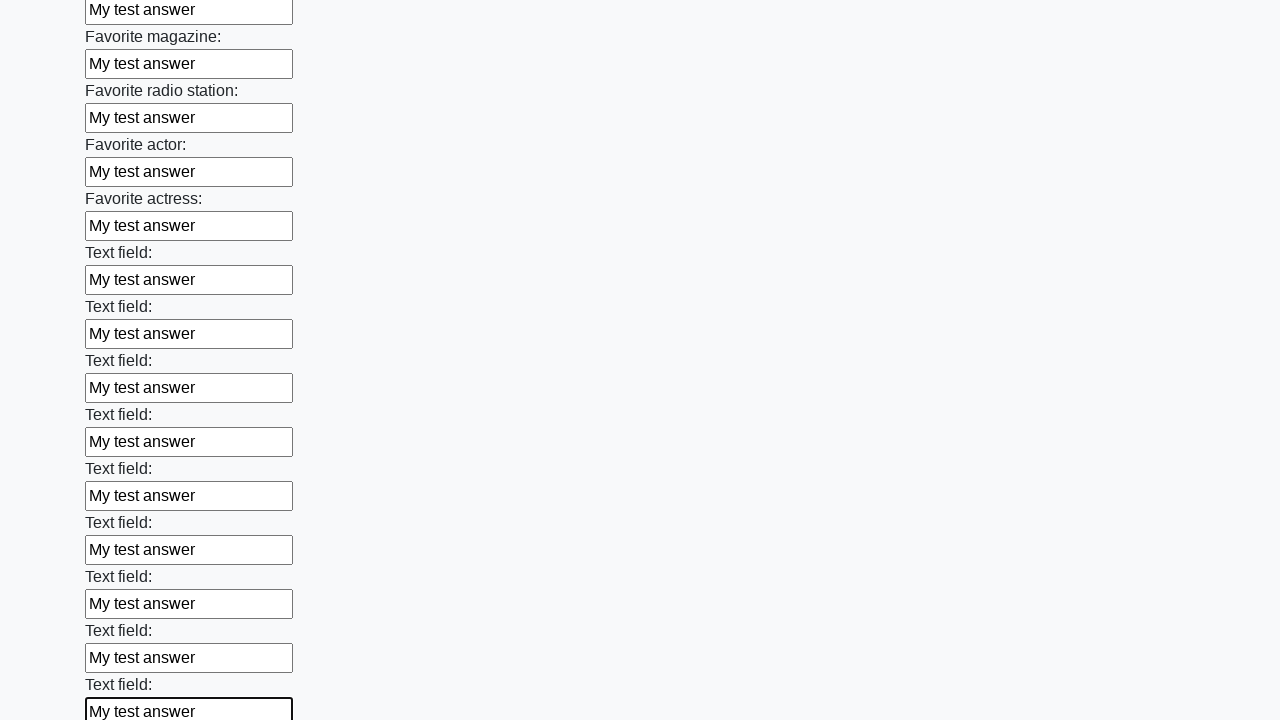

Filled input field with 'My test answer' on input >> nth=35
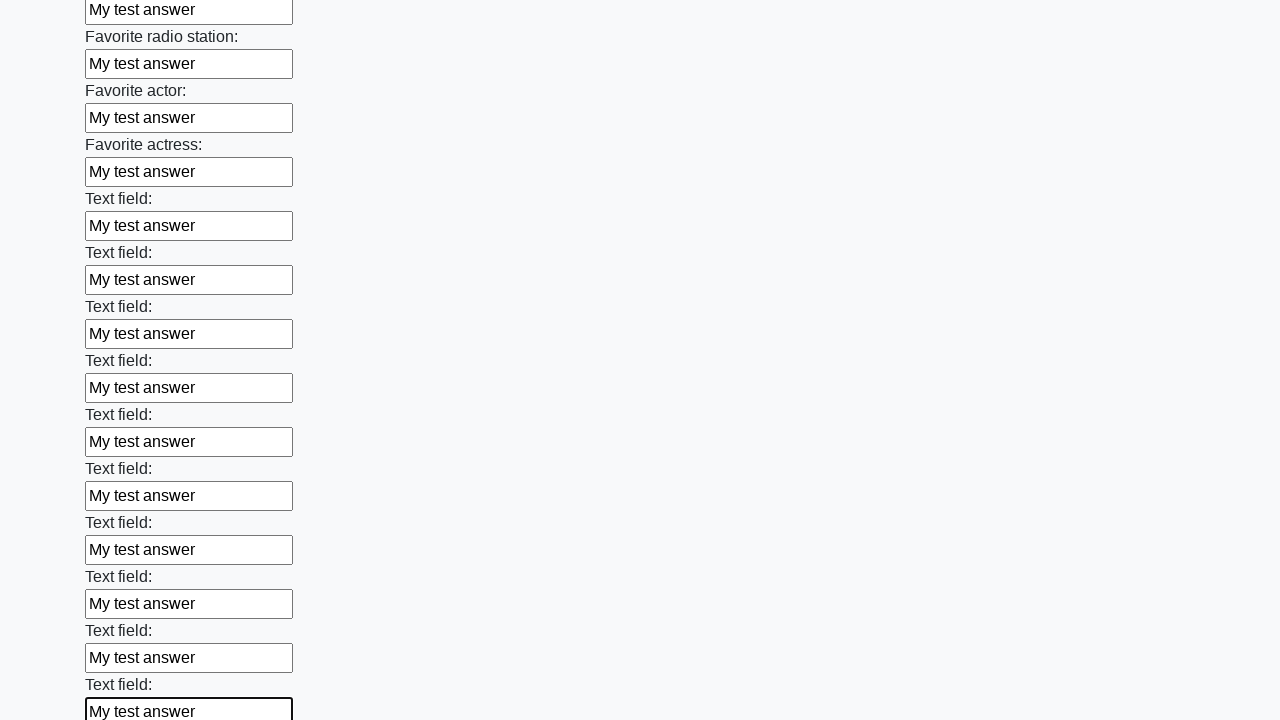

Filled input field with 'My test answer' on input >> nth=36
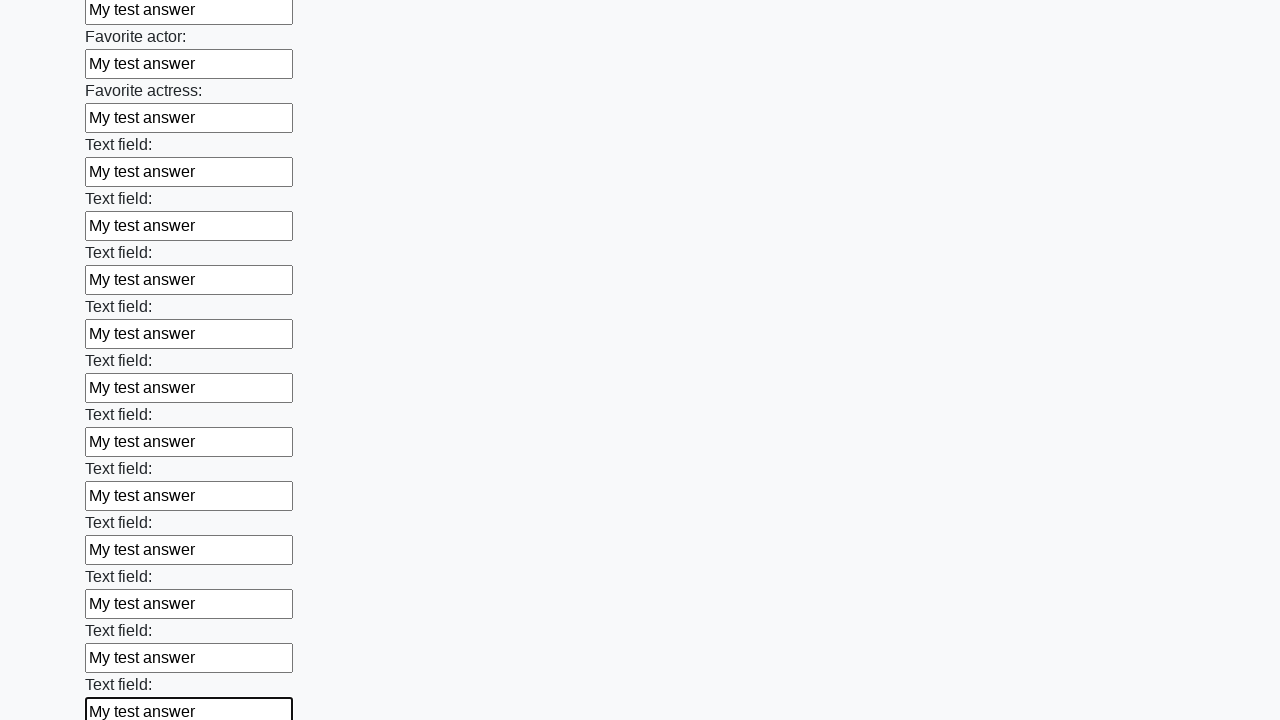

Filled input field with 'My test answer' on input >> nth=37
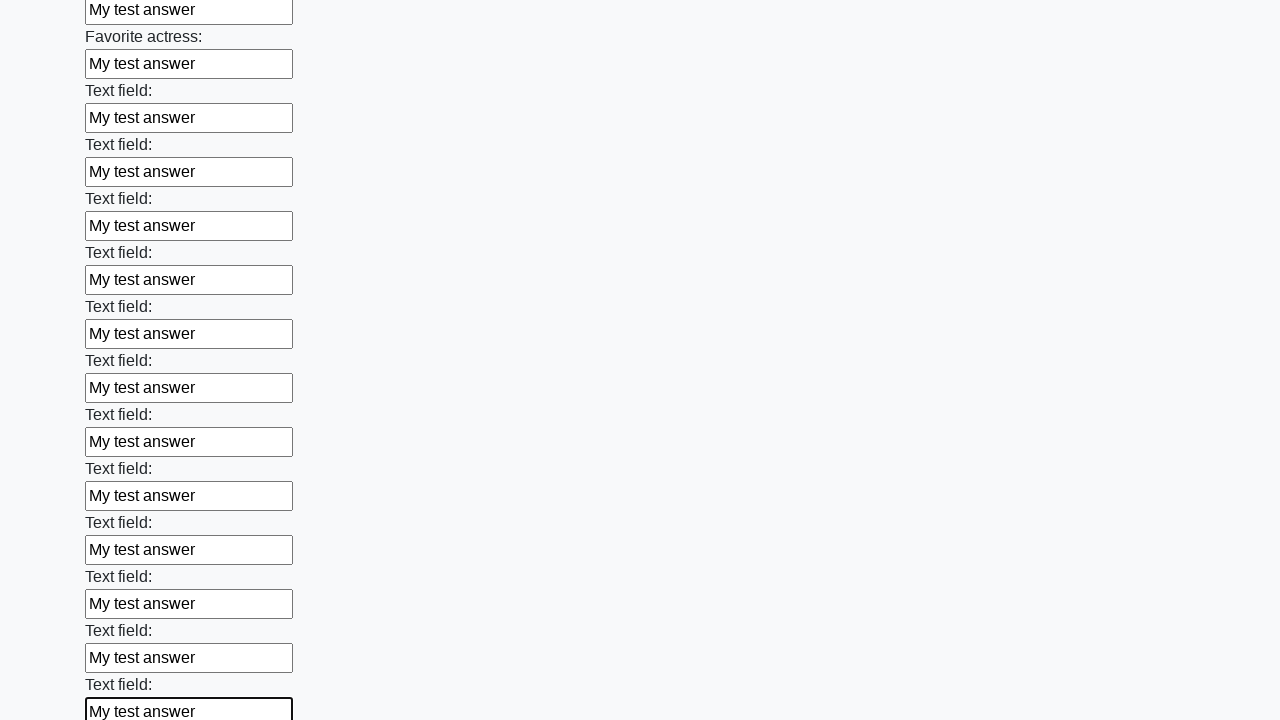

Filled input field with 'My test answer' on input >> nth=38
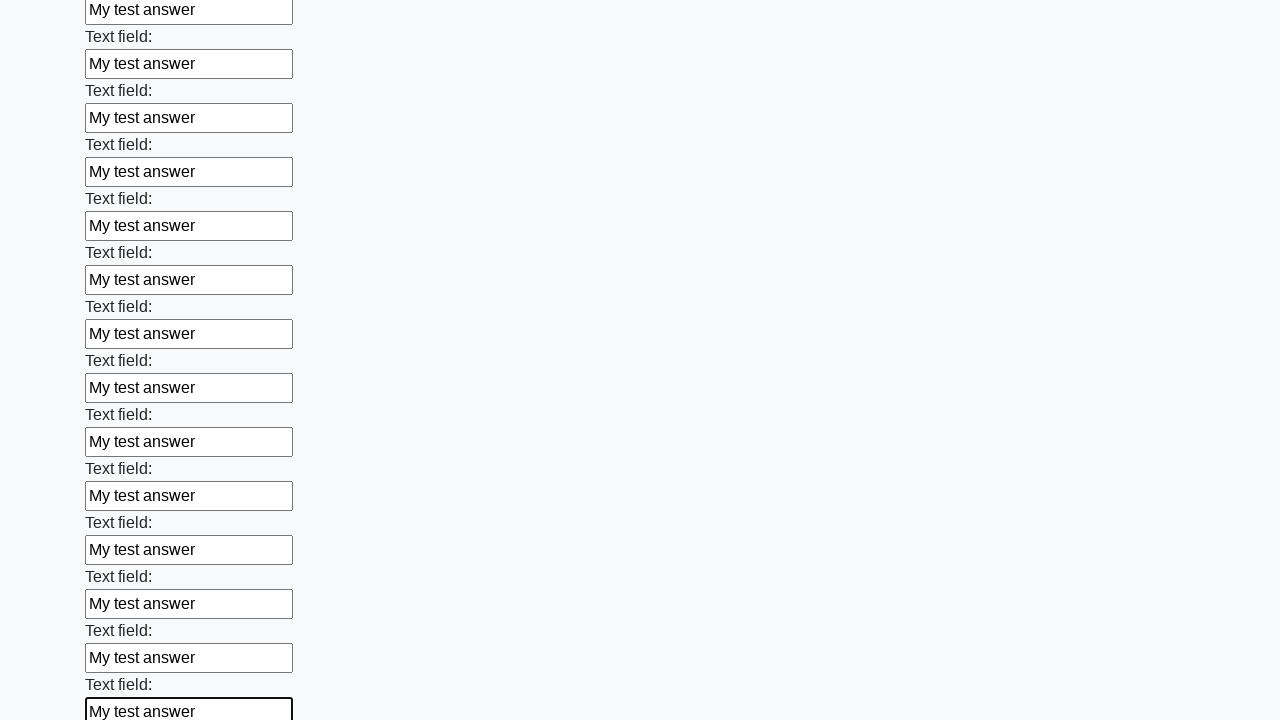

Filled input field with 'My test answer' on input >> nth=39
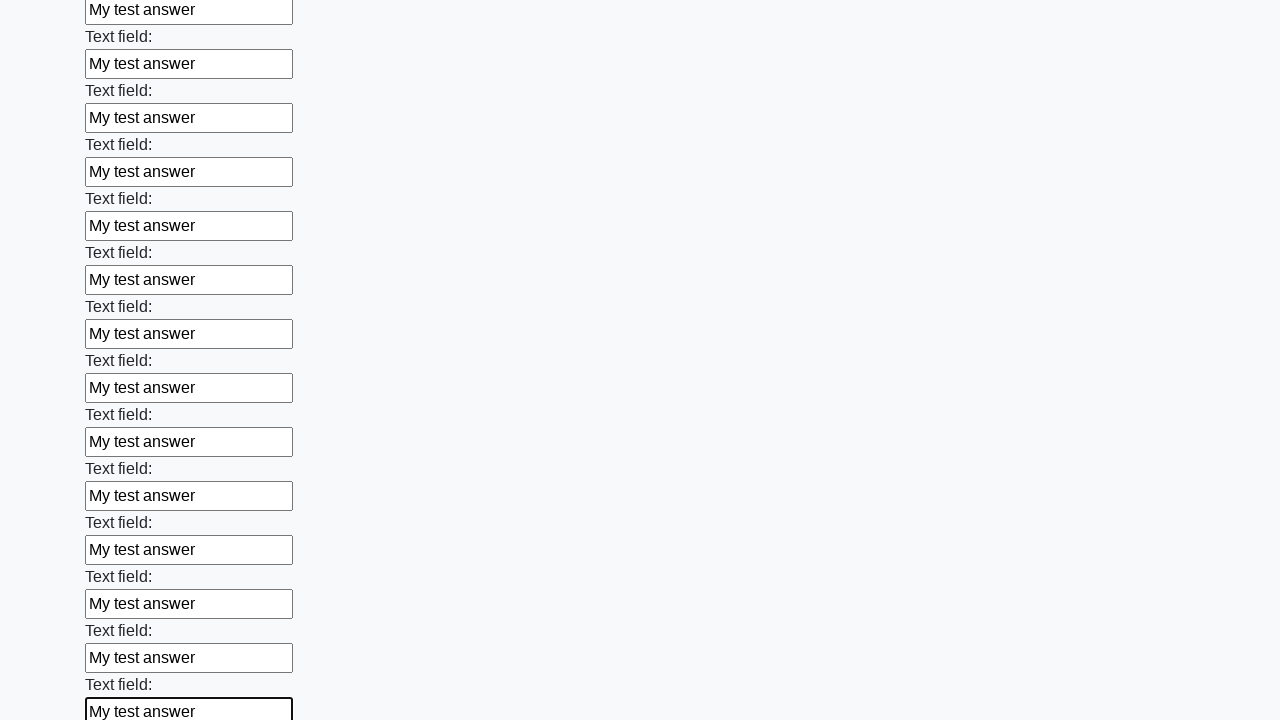

Filled input field with 'My test answer' on input >> nth=40
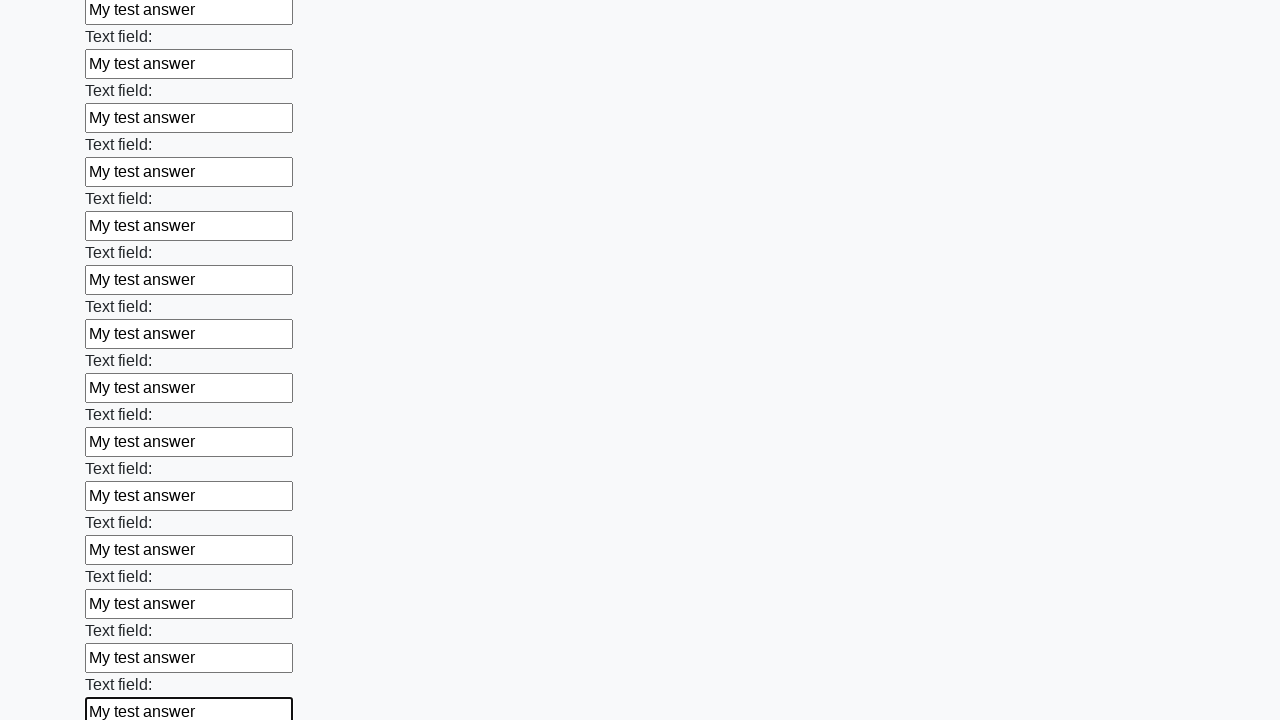

Filled input field with 'My test answer' on input >> nth=41
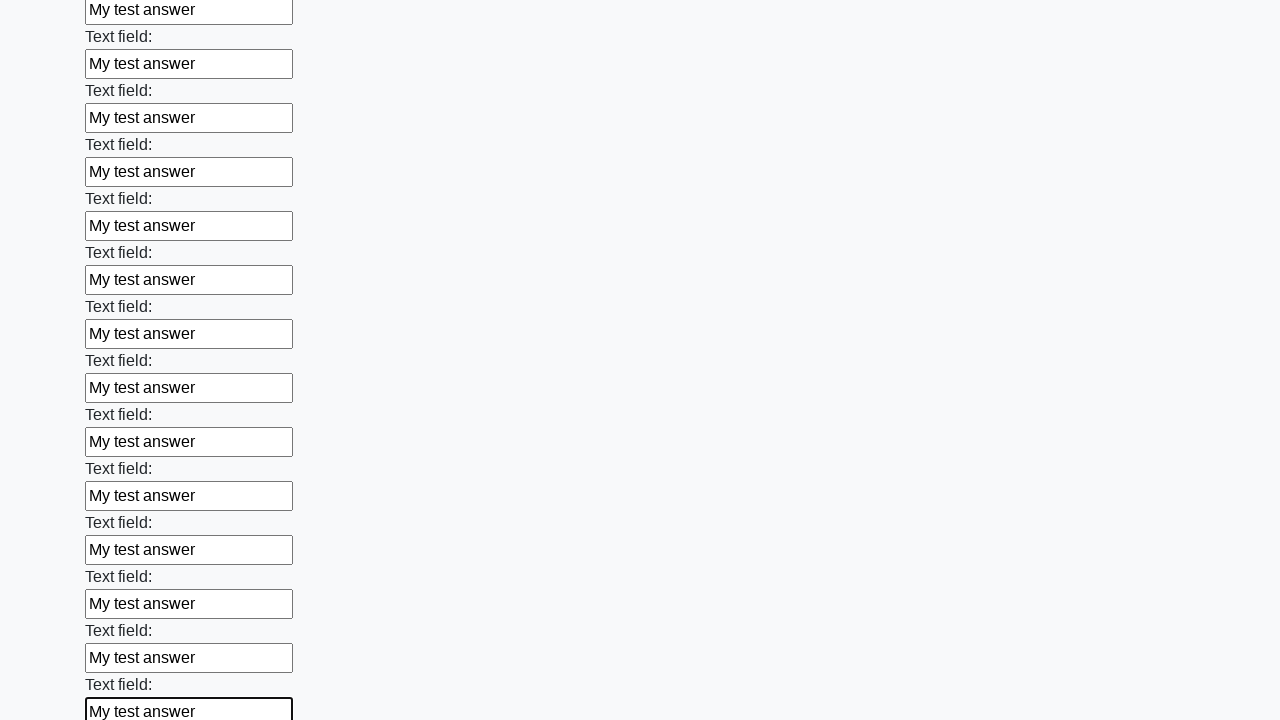

Filled input field with 'My test answer' on input >> nth=42
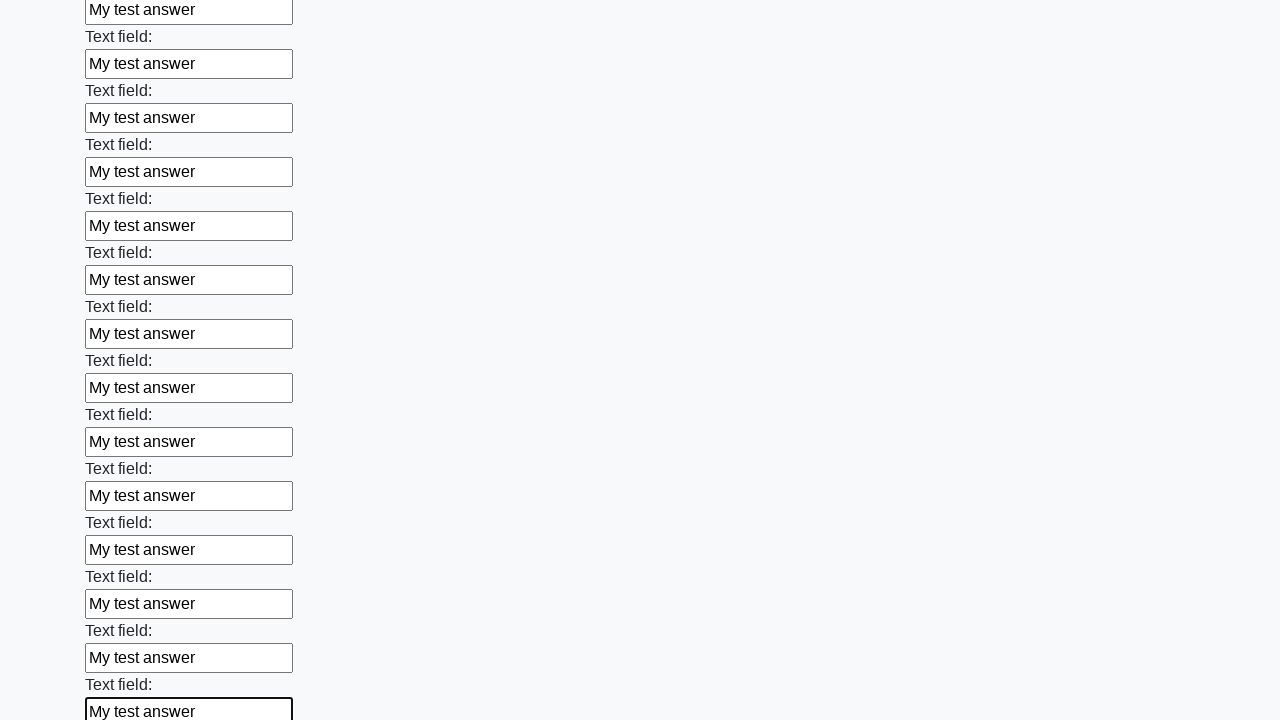

Filled input field with 'My test answer' on input >> nth=43
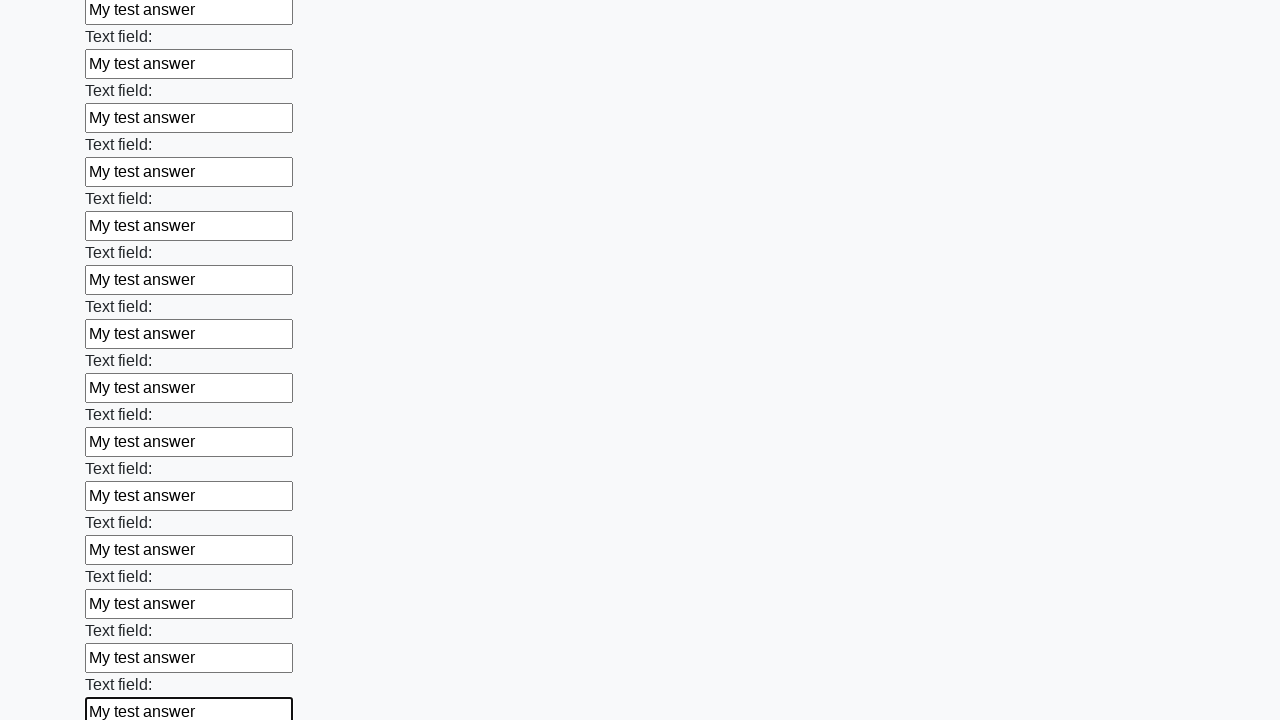

Filled input field with 'My test answer' on input >> nth=44
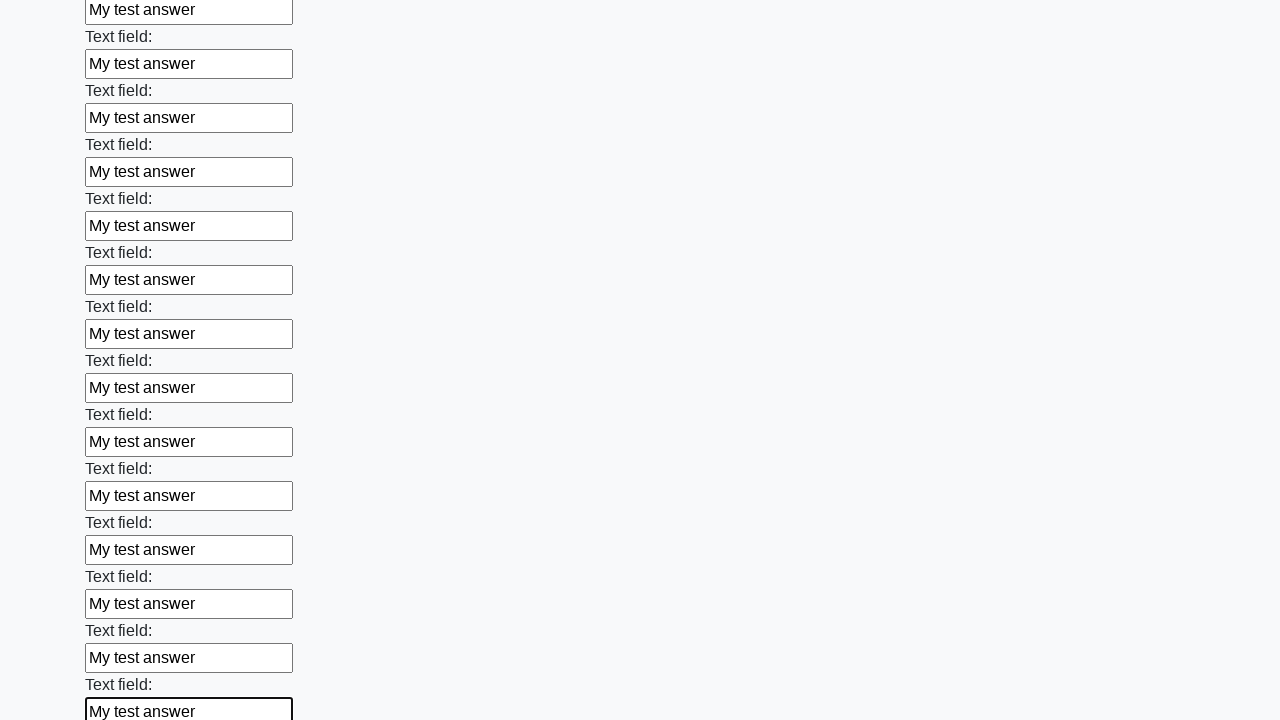

Filled input field with 'My test answer' on input >> nth=45
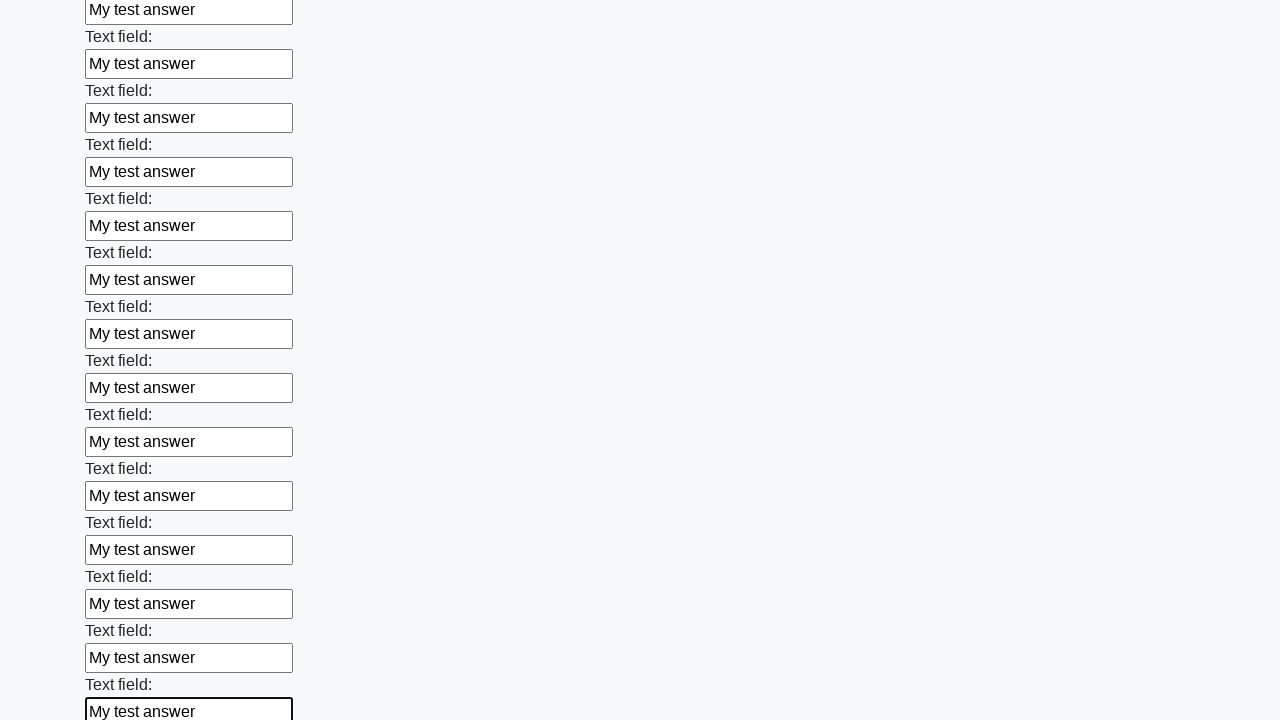

Filled input field with 'My test answer' on input >> nth=46
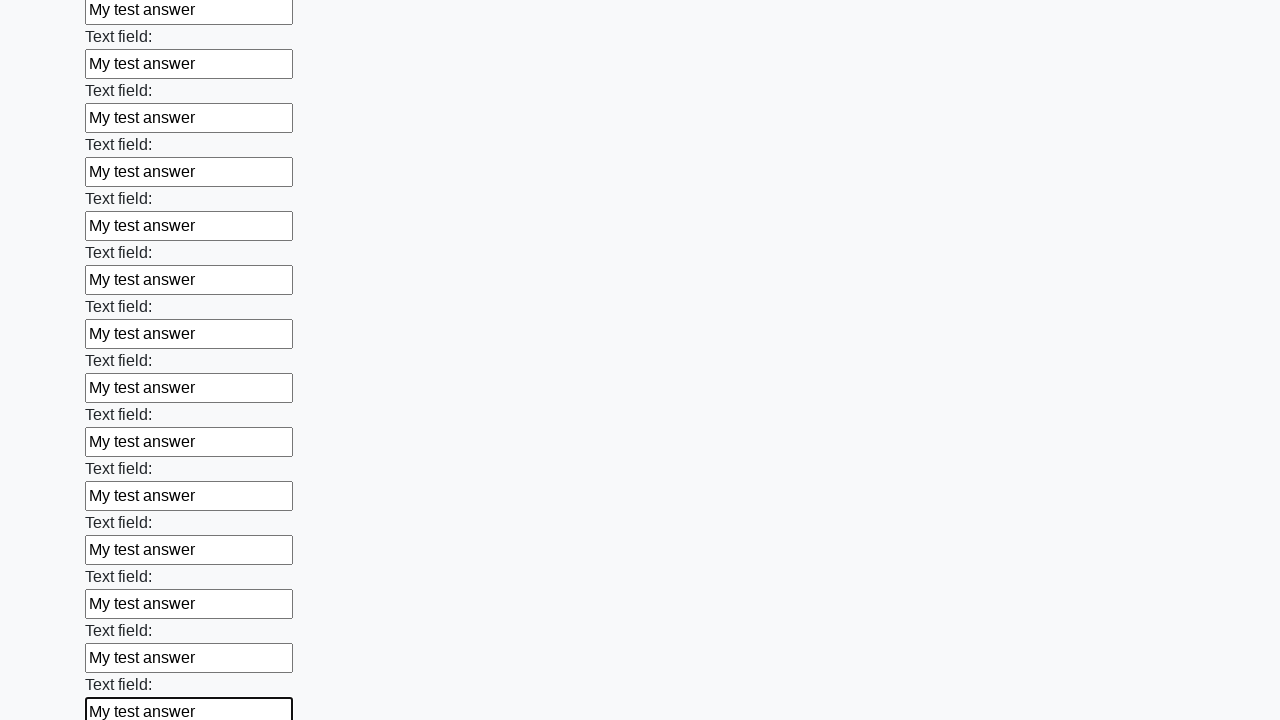

Filled input field with 'My test answer' on input >> nth=47
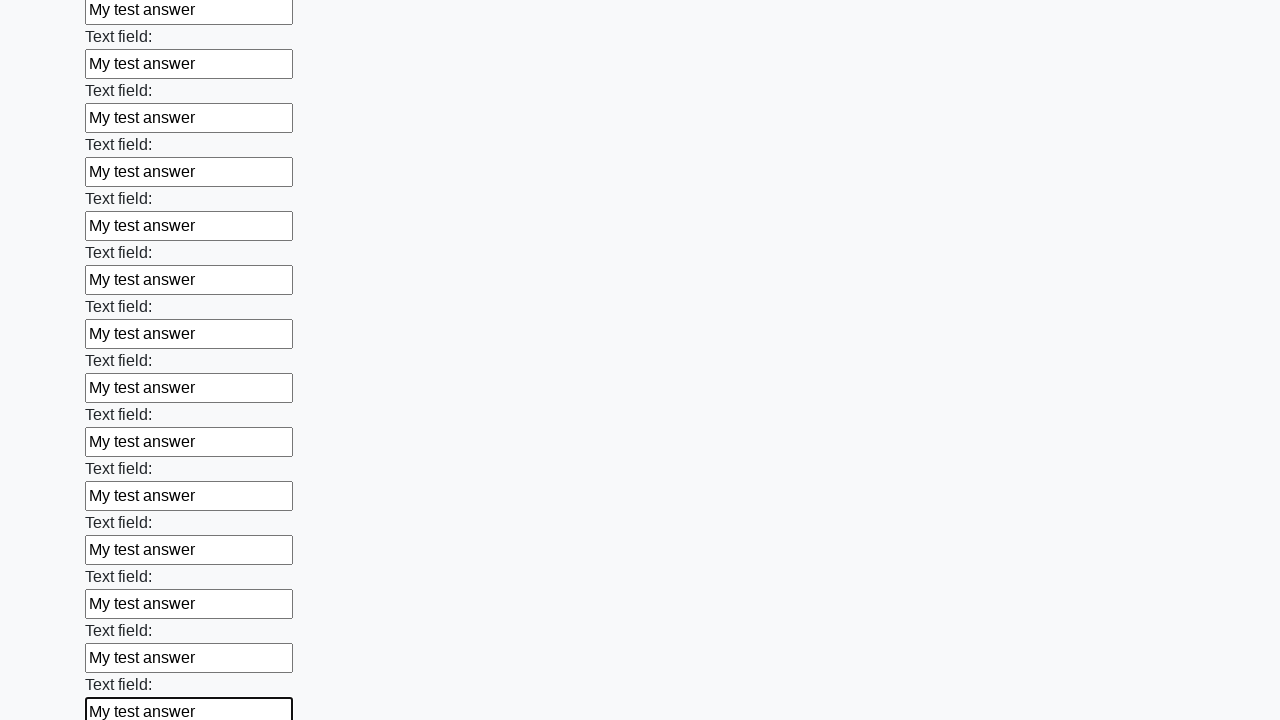

Filled input field with 'My test answer' on input >> nth=48
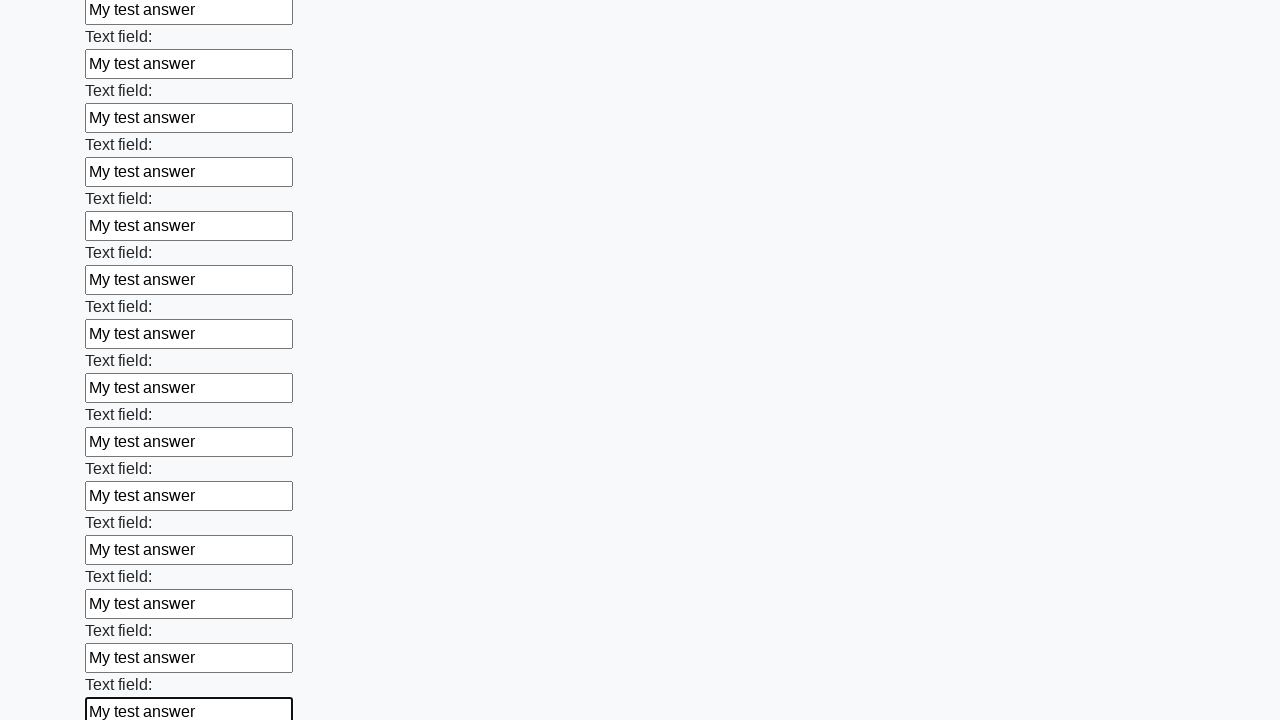

Filled input field with 'My test answer' on input >> nth=49
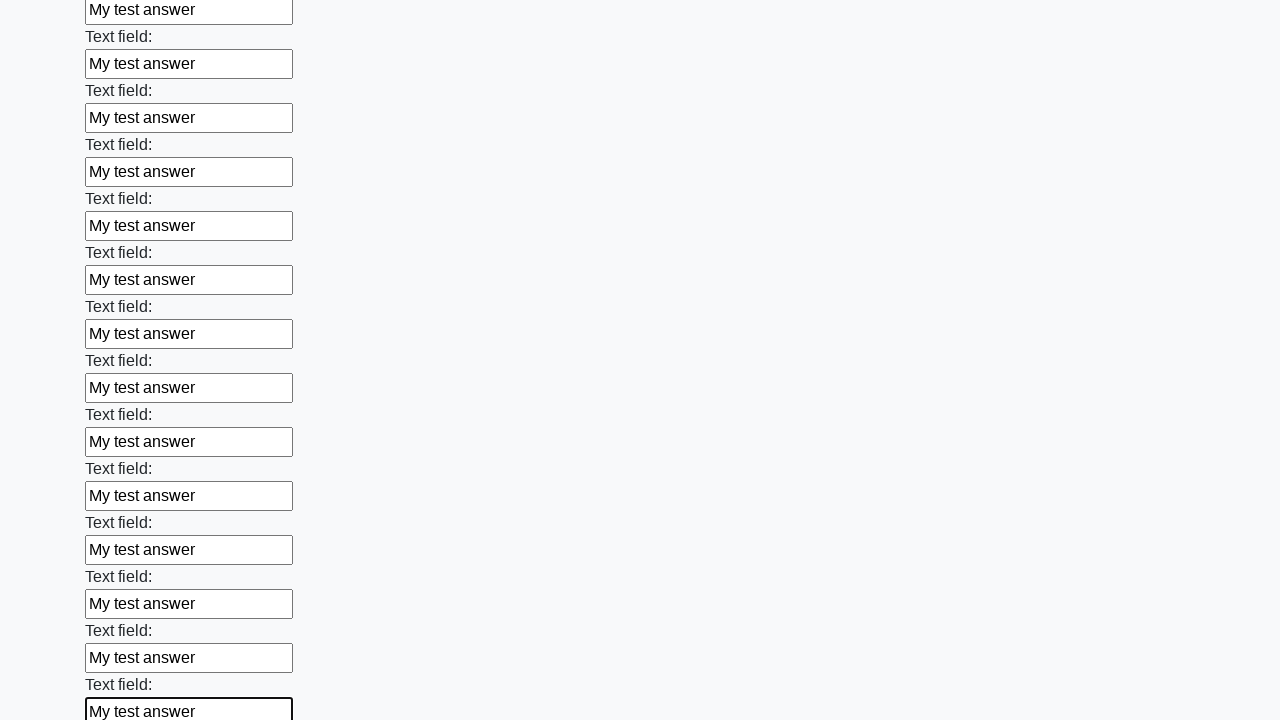

Filled input field with 'My test answer' on input >> nth=50
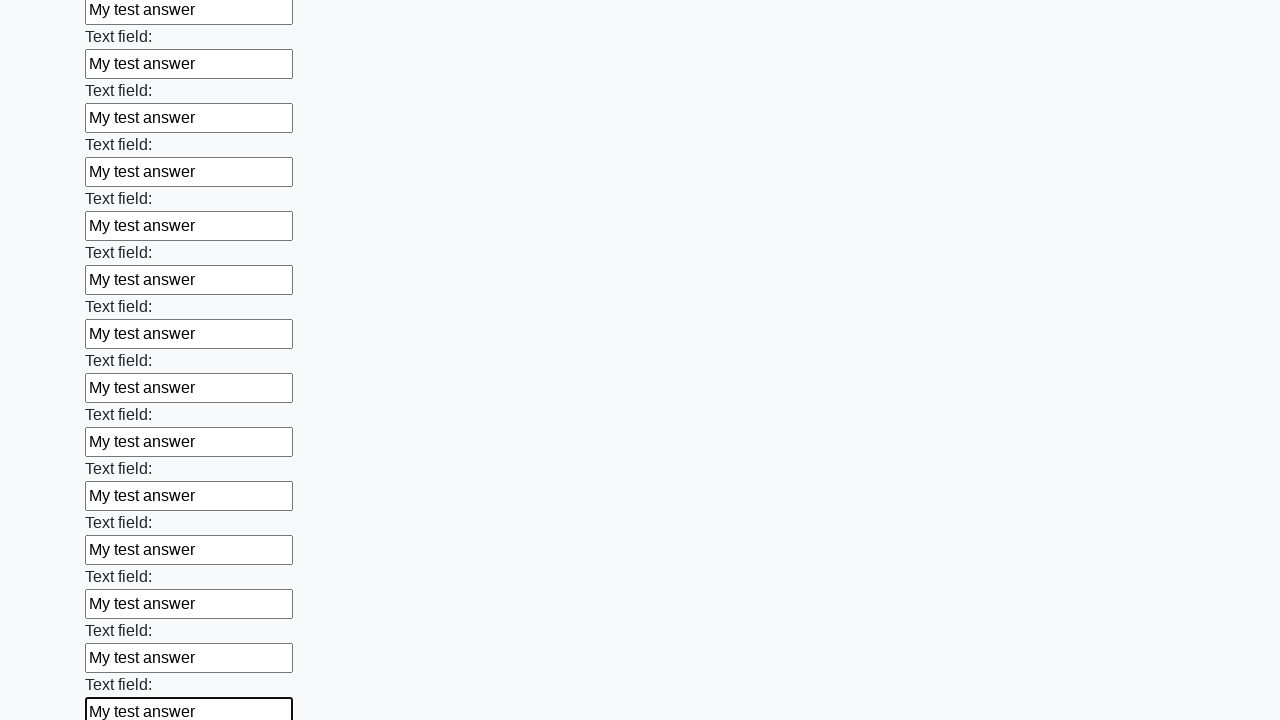

Filled input field with 'My test answer' on input >> nth=51
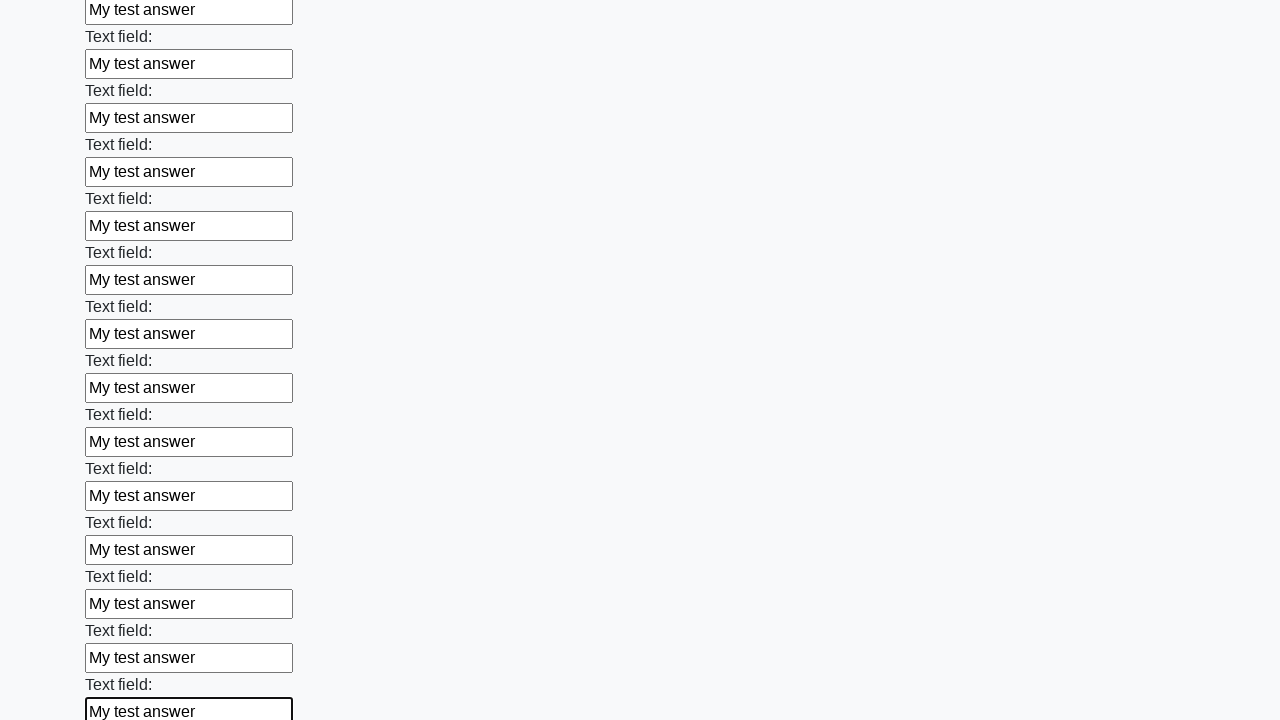

Filled input field with 'My test answer' on input >> nth=52
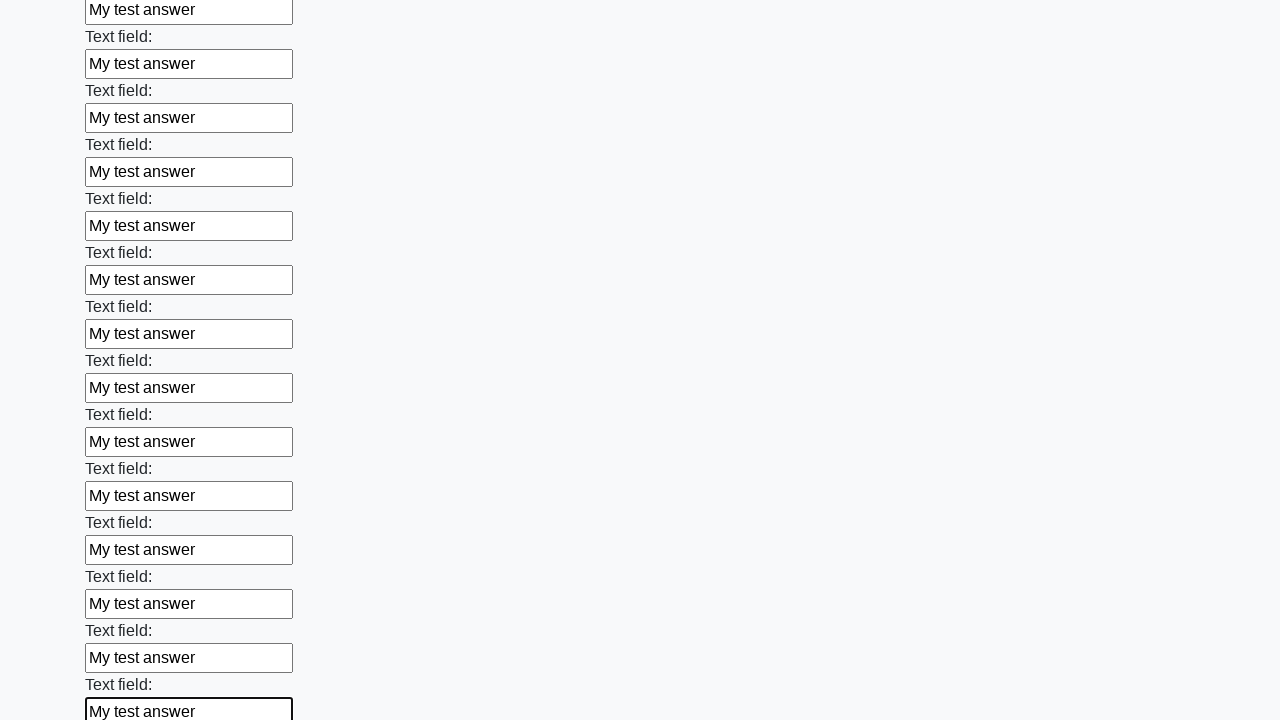

Filled input field with 'My test answer' on input >> nth=53
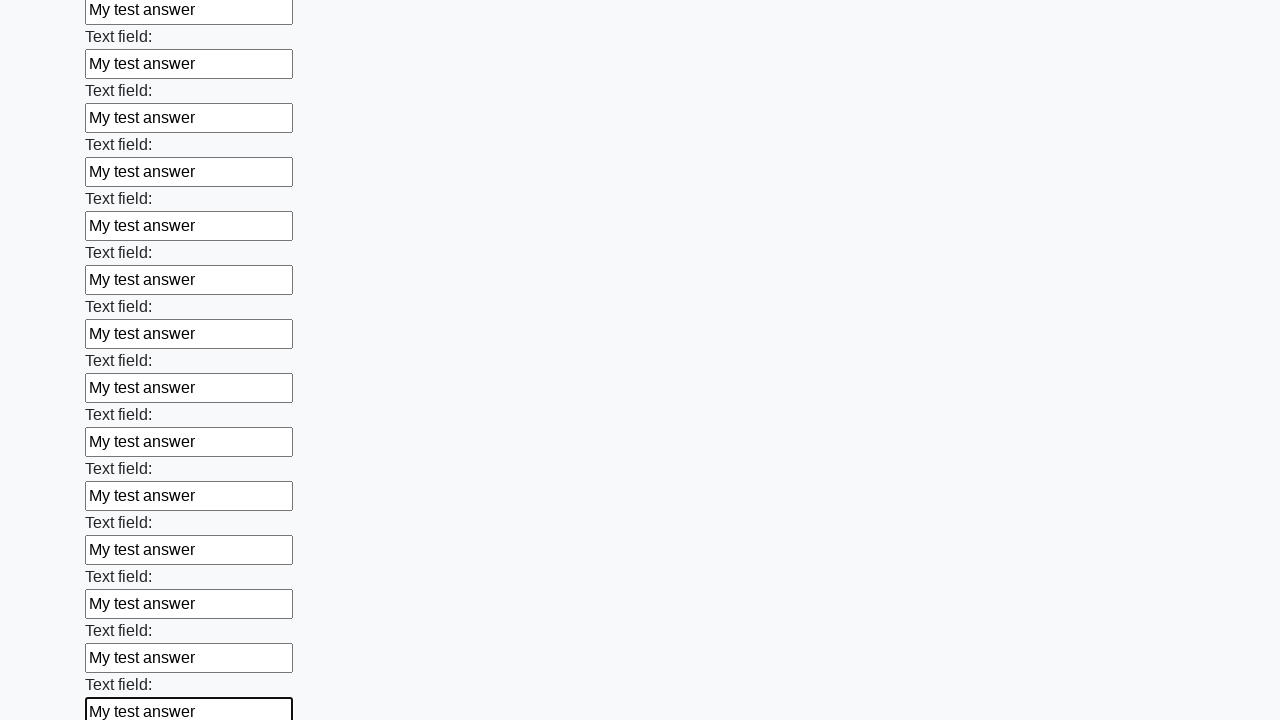

Filled input field with 'My test answer' on input >> nth=54
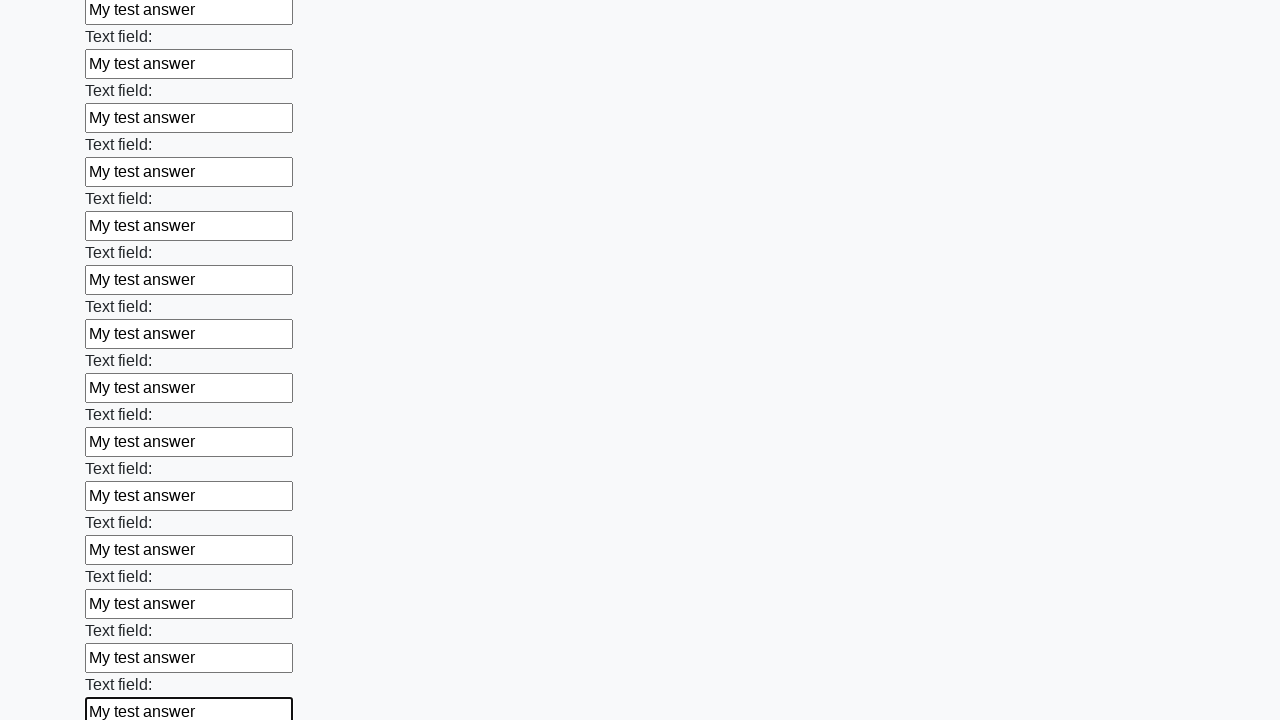

Filled input field with 'My test answer' on input >> nth=55
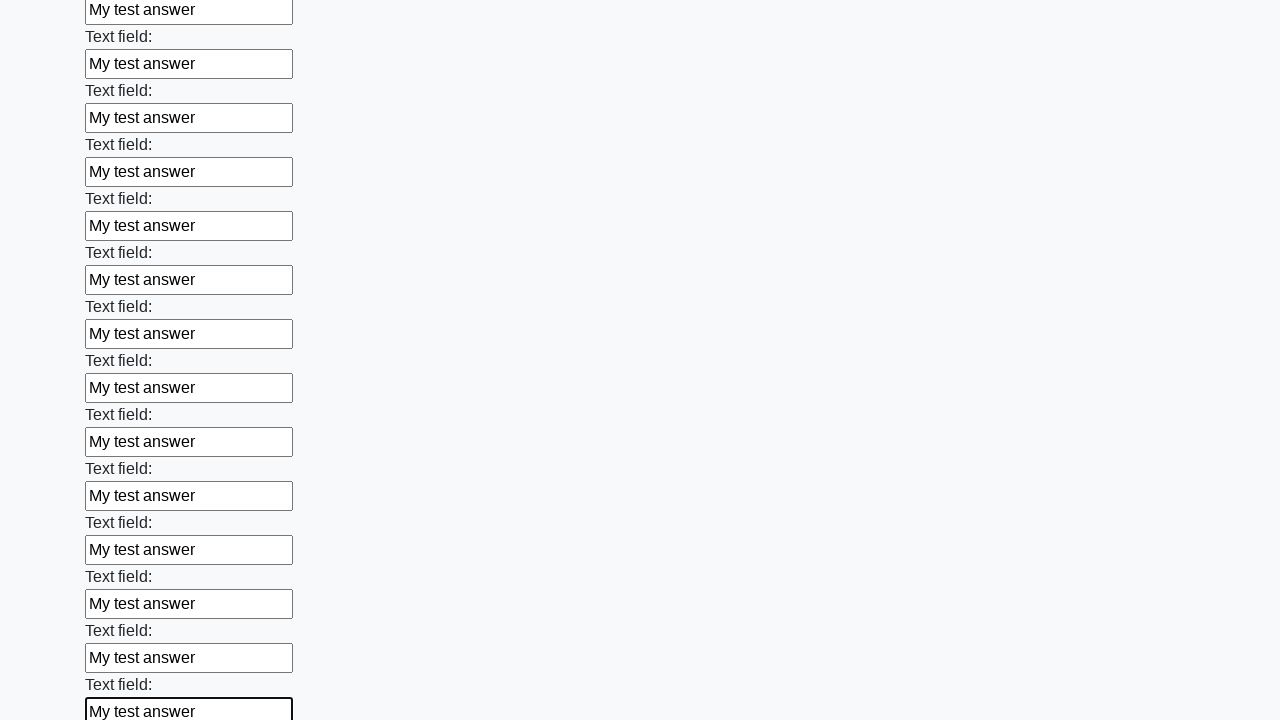

Filled input field with 'My test answer' on input >> nth=56
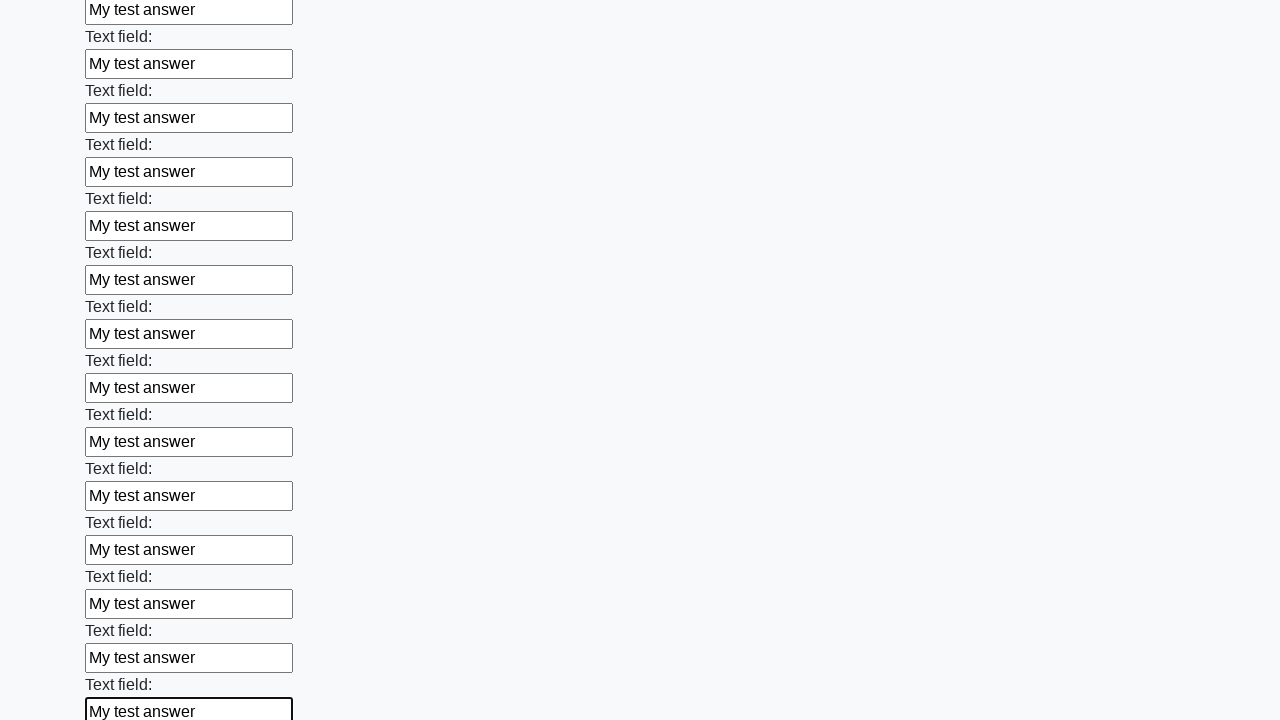

Filled input field with 'My test answer' on input >> nth=57
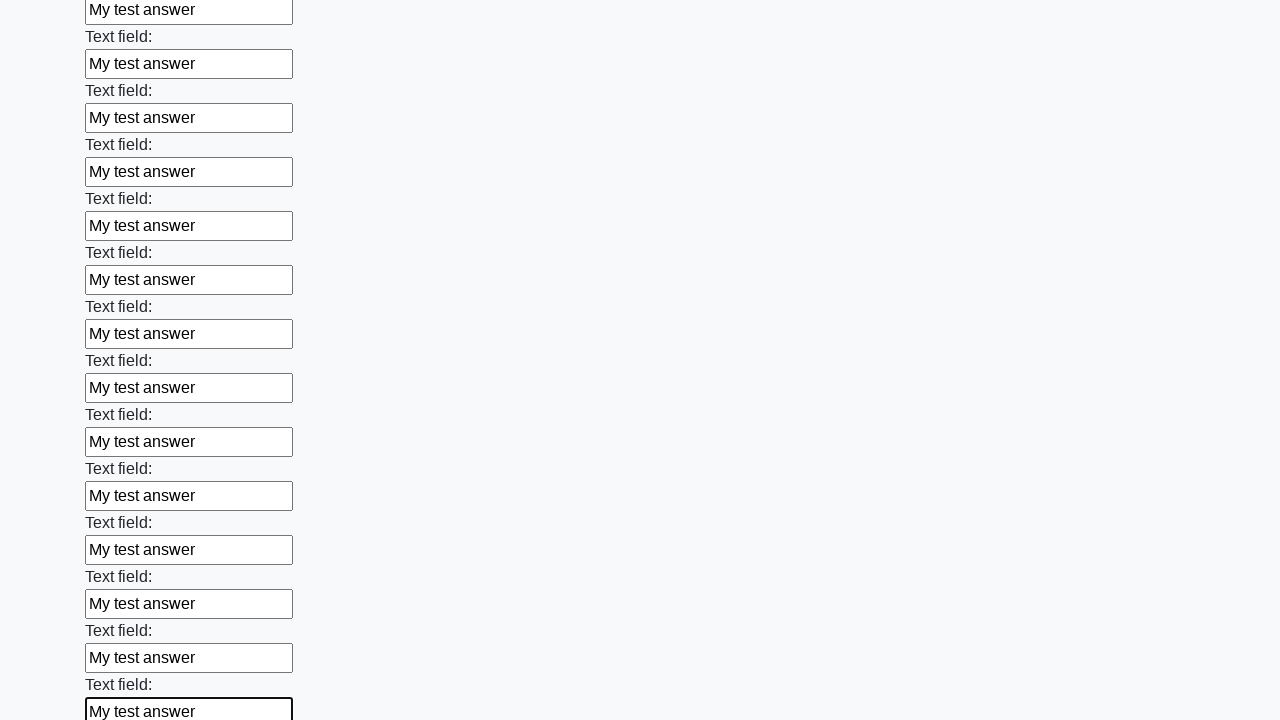

Filled input field with 'My test answer' on input >> nth=58
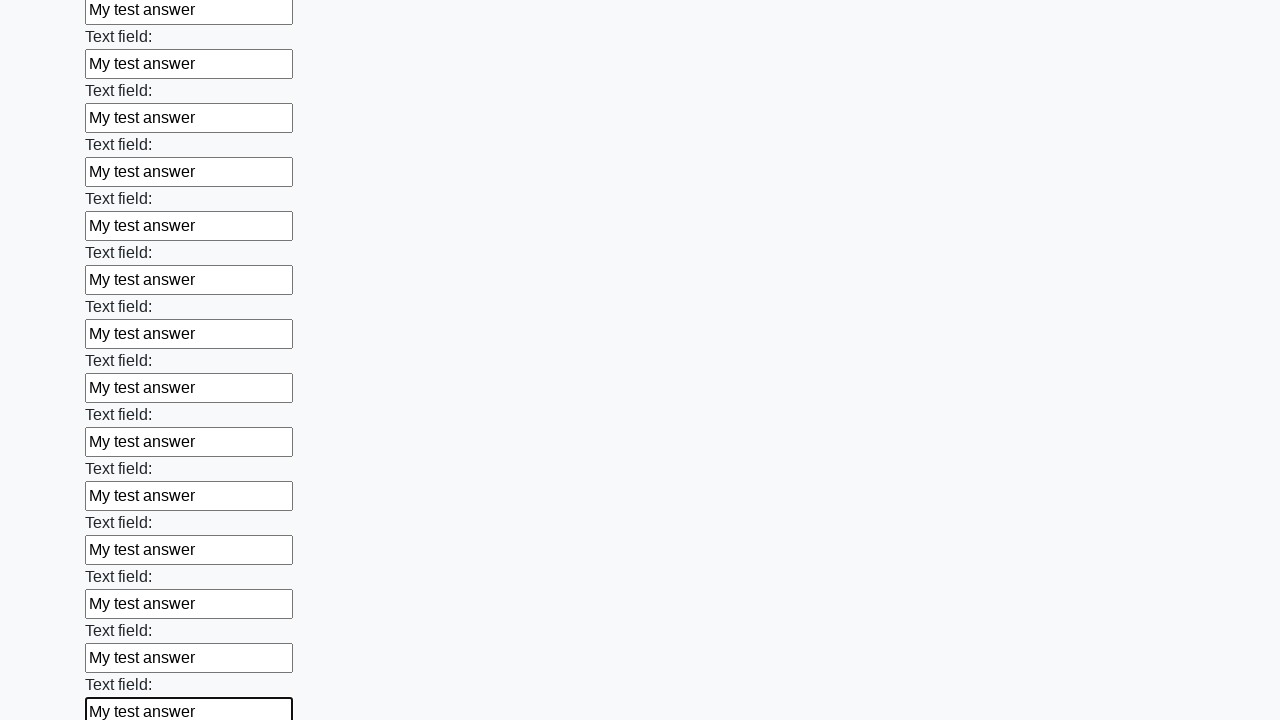

Filled input field with 'My test answer' on input >> nth=59
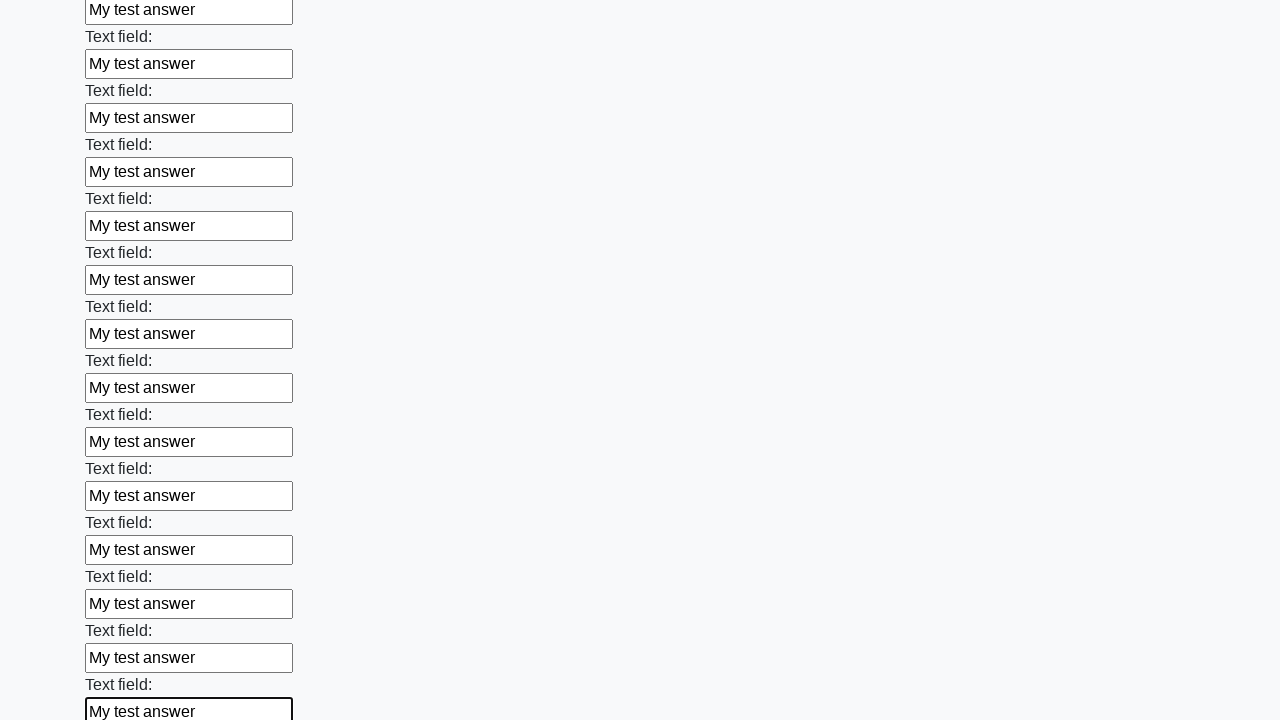

Filled input field with 'My test answer' on input >> nth=60
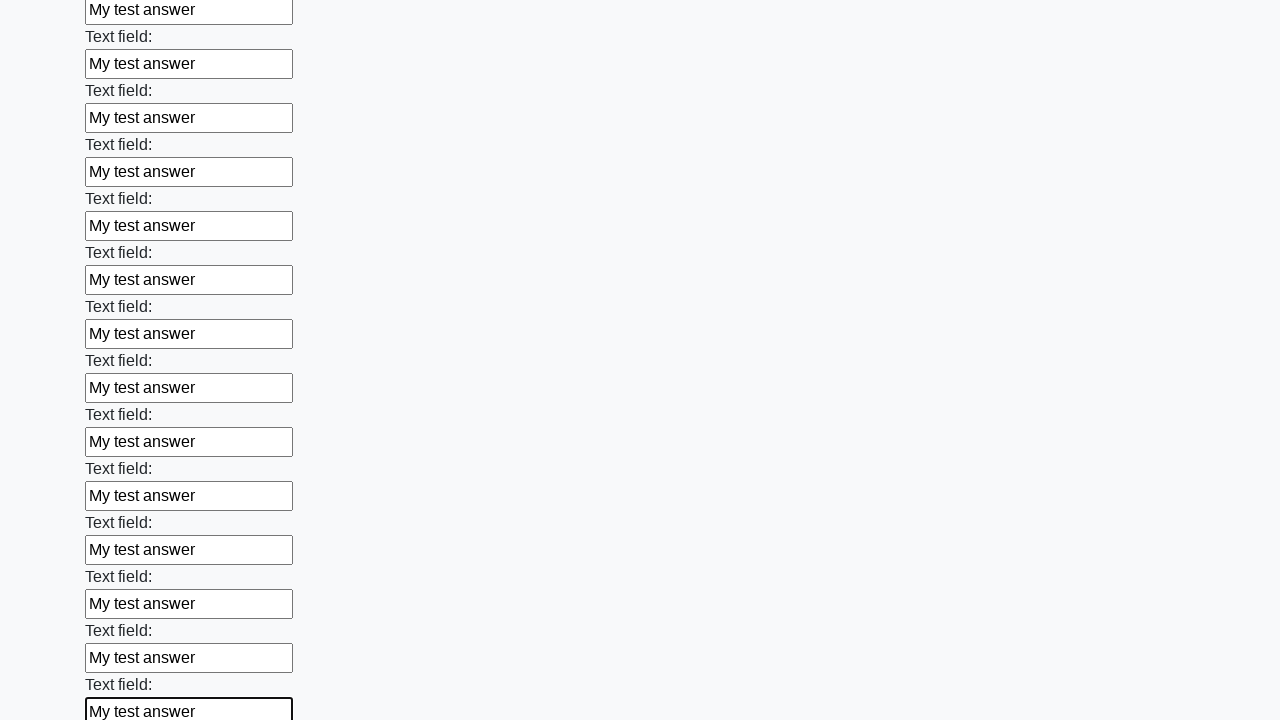

Filled input field with 'My test answer' on input >> nth=61
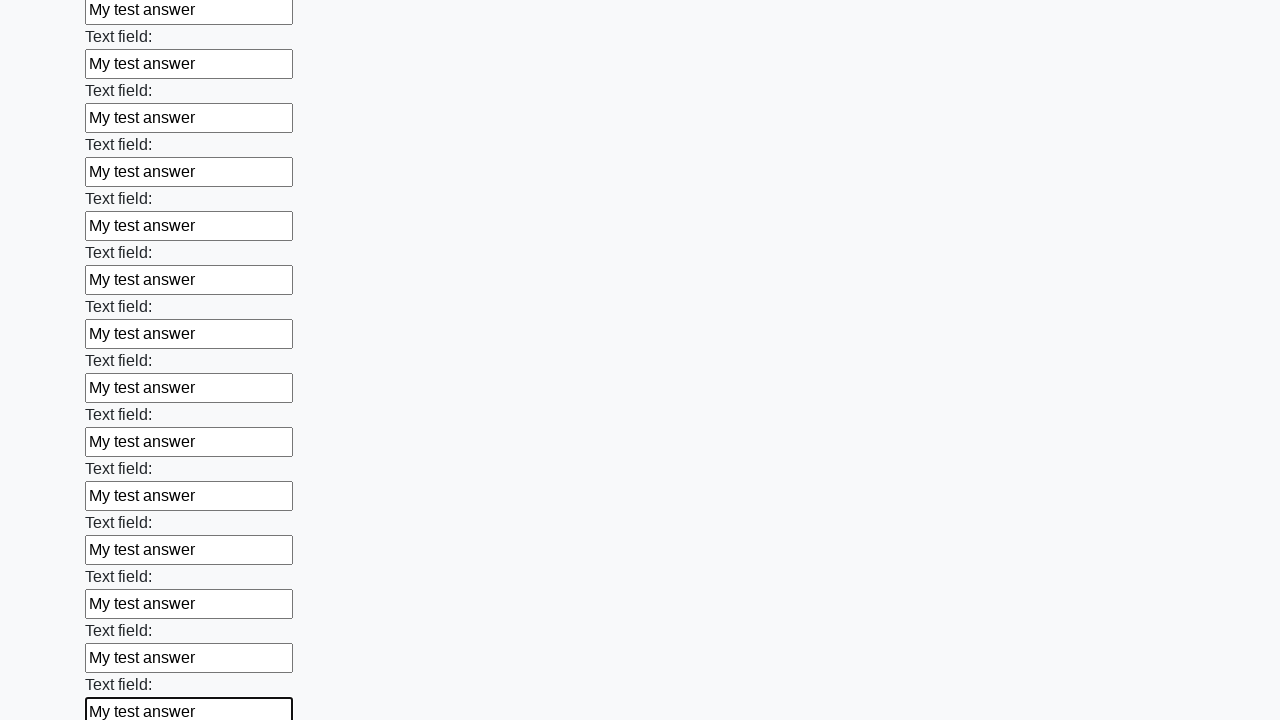

Filled input field with 'My test answer' on input >> nth=62
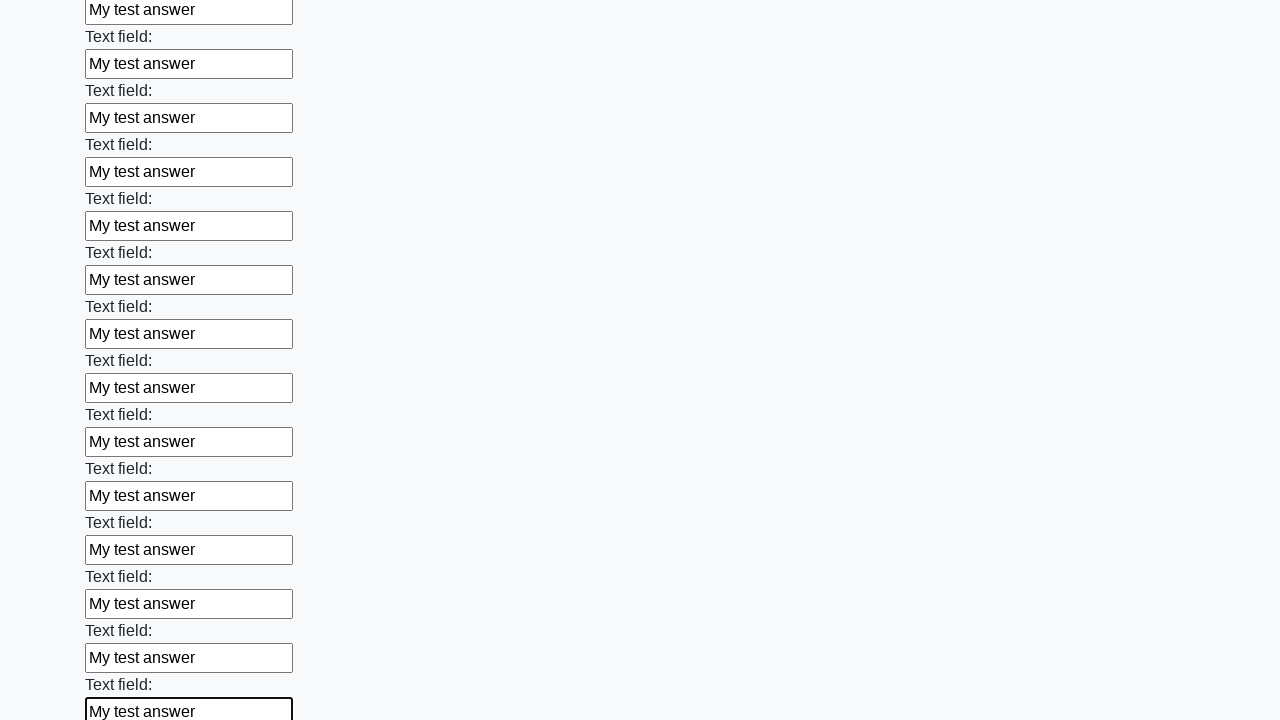

Filled input field with 'My test answer' on input >> nth=63
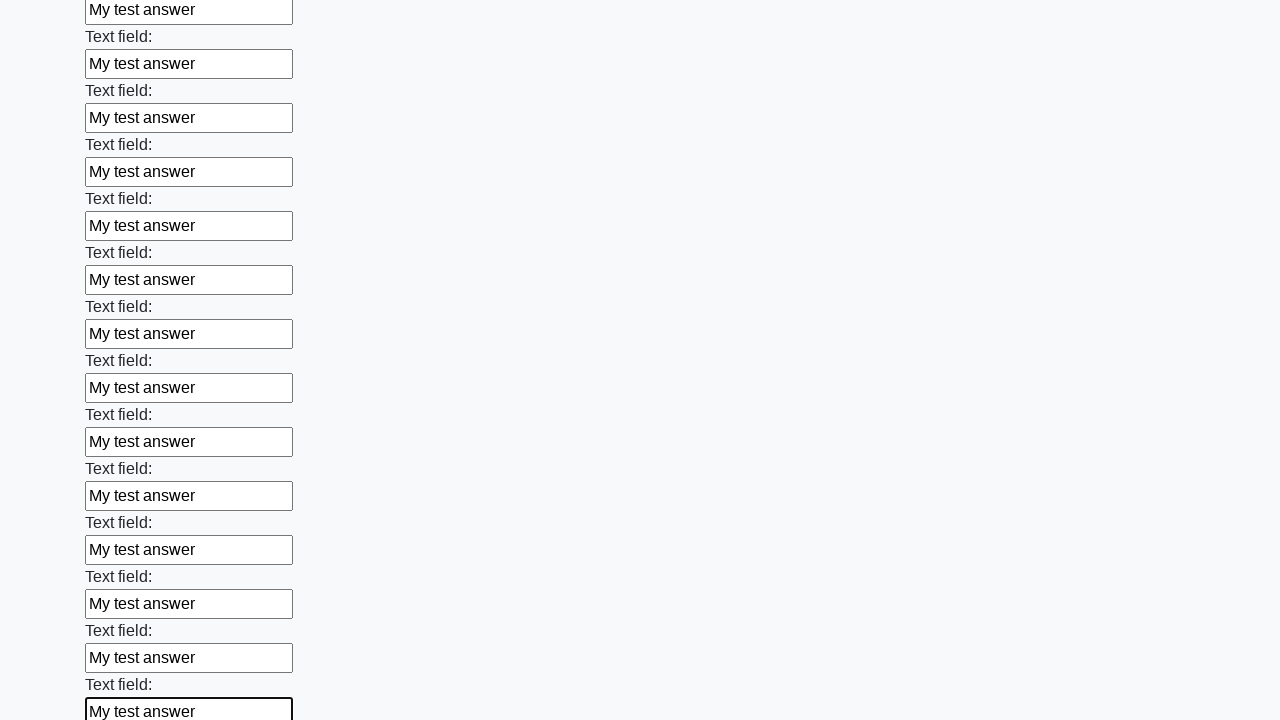

Filled input field with 'My test answer' on input >> nth=64
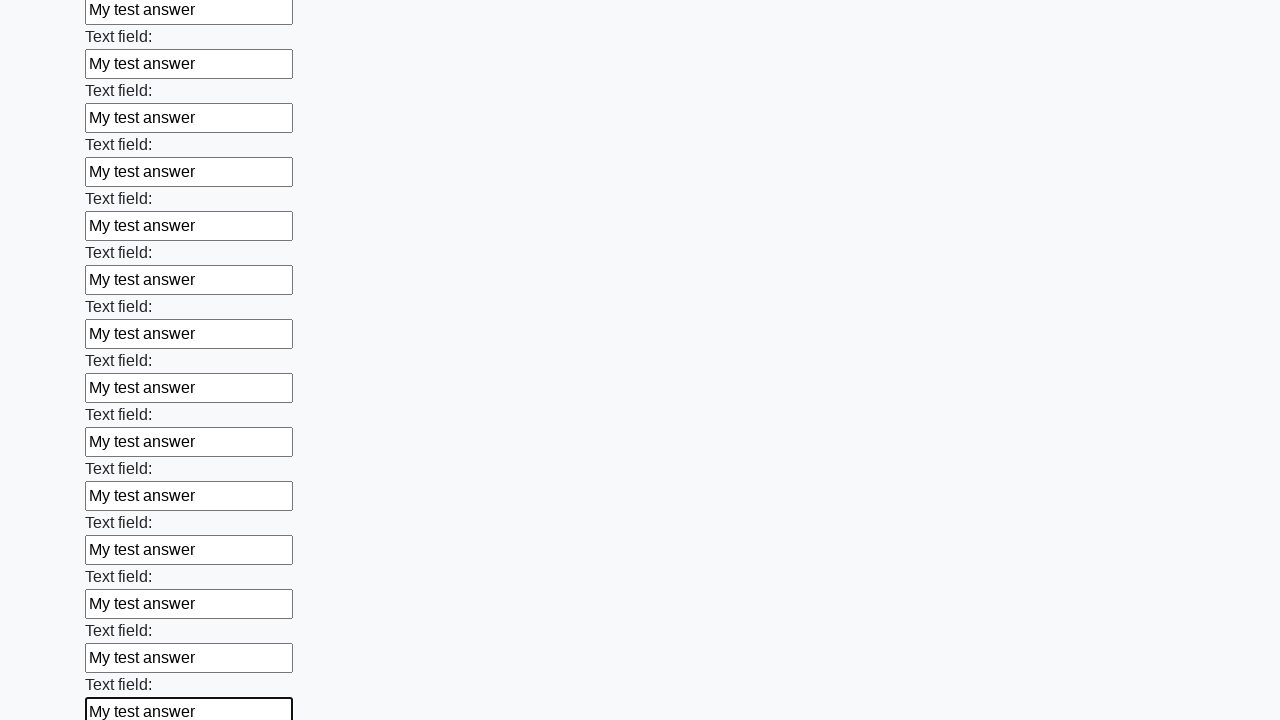

Filled input field with 'My test answer' on input >> nth=65
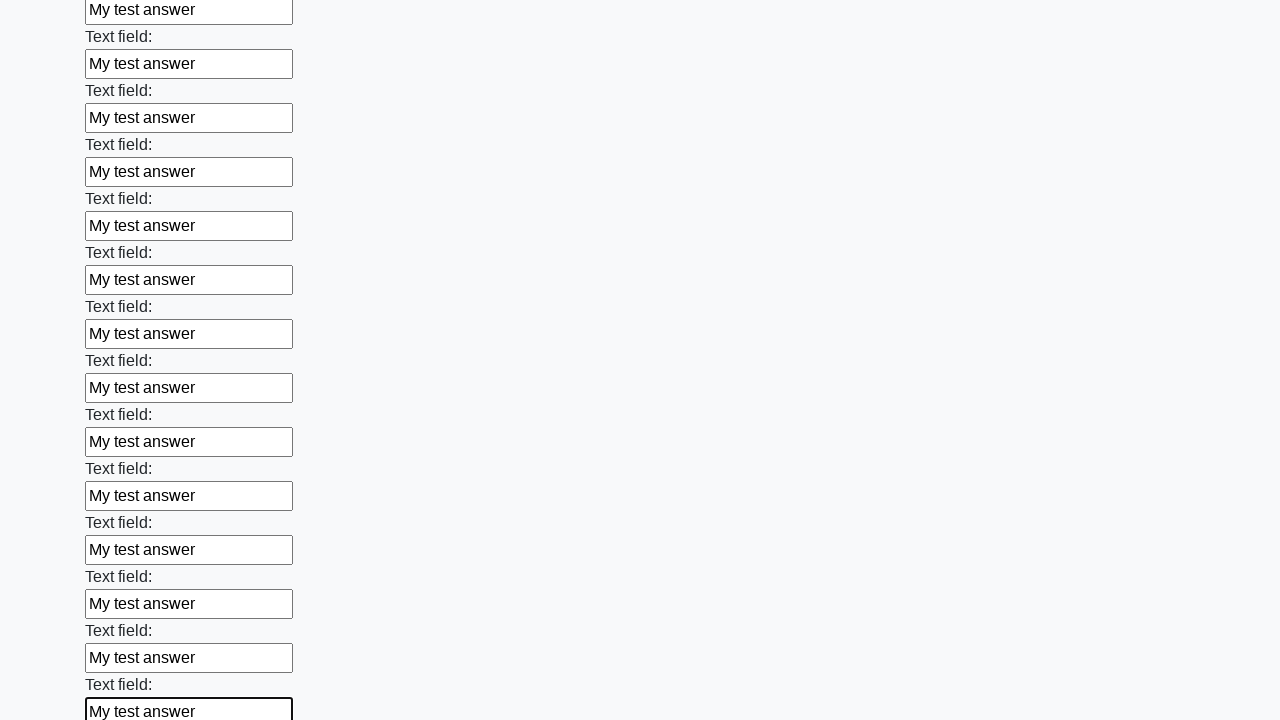

Filled input field with 'My test answer' on input >> nth=66
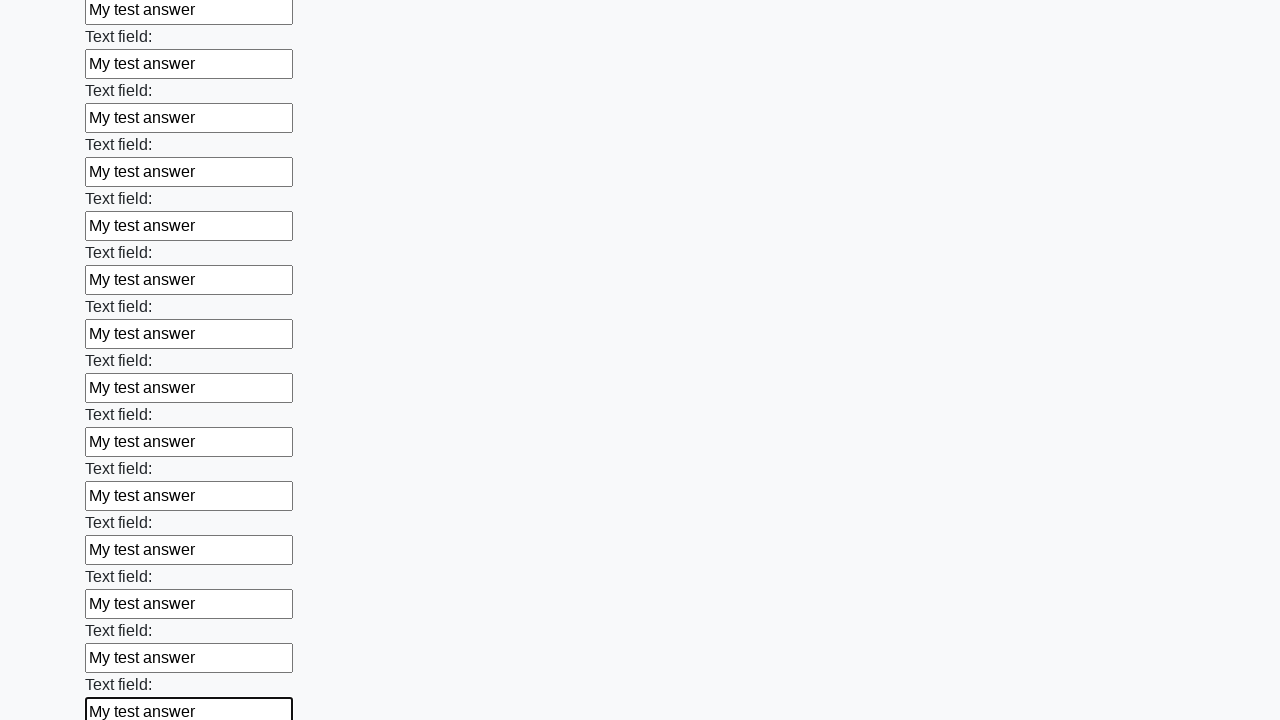

Filled input field with 'My test answer' on input >> nth=67
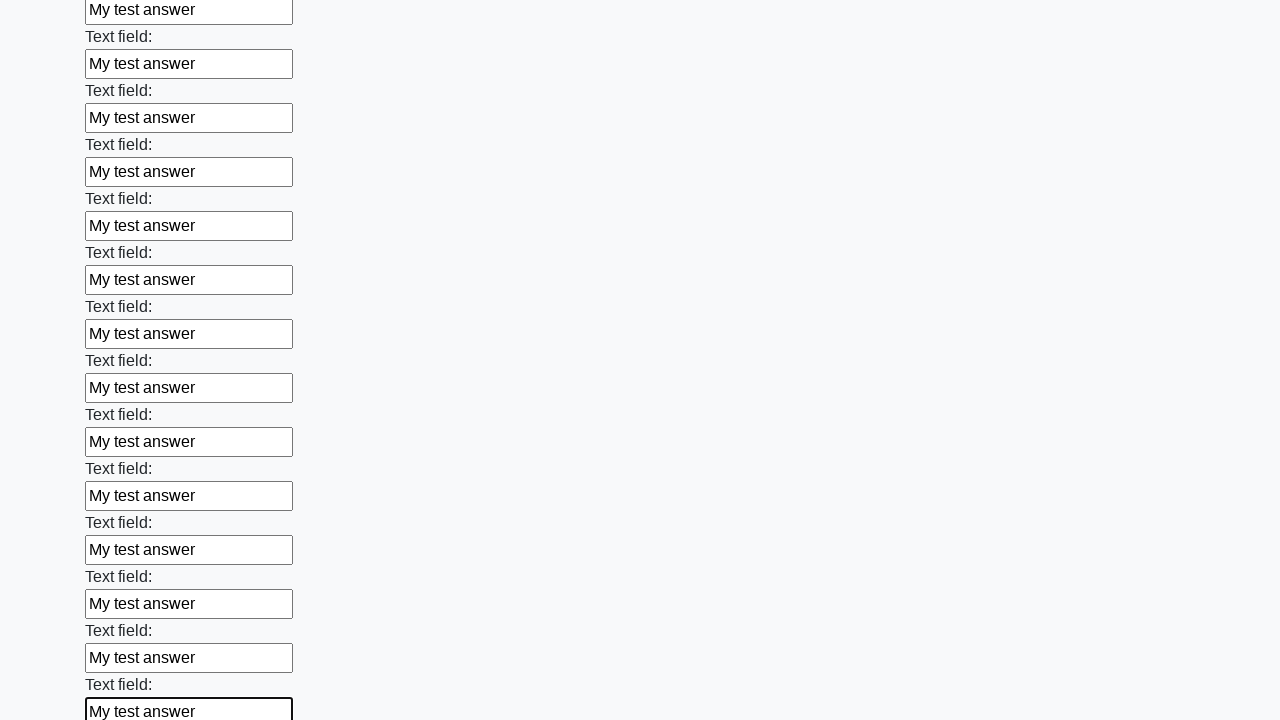

Filled input field with 'My test answer' on input >> nth=68
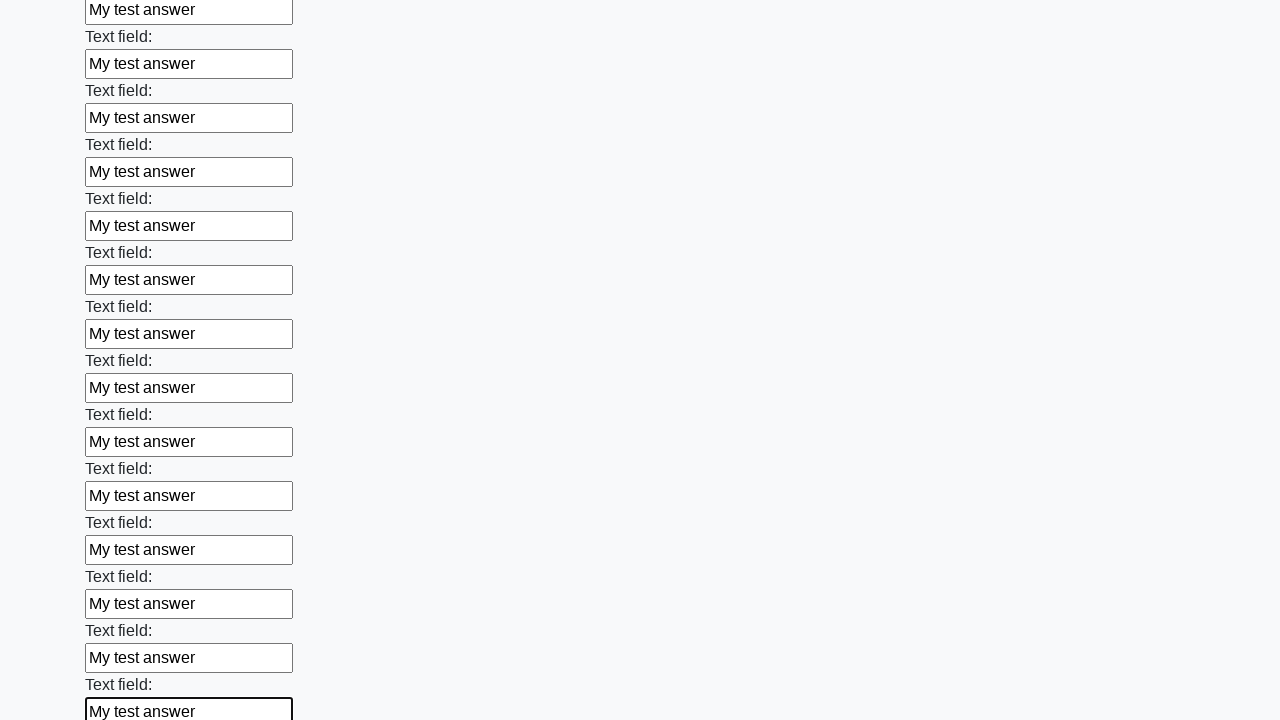

Filled input field with 'My test answer' on input >> nth=69
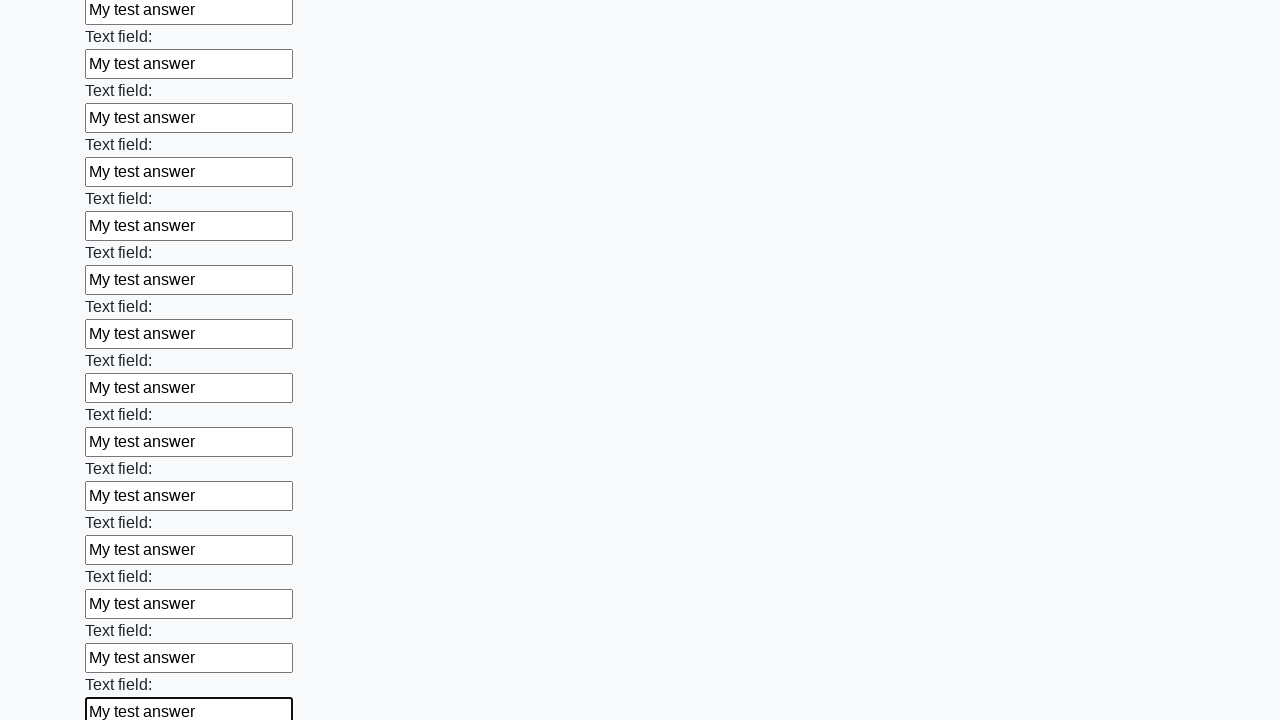

Filled input field with 'My test answer' on input >> nth=70
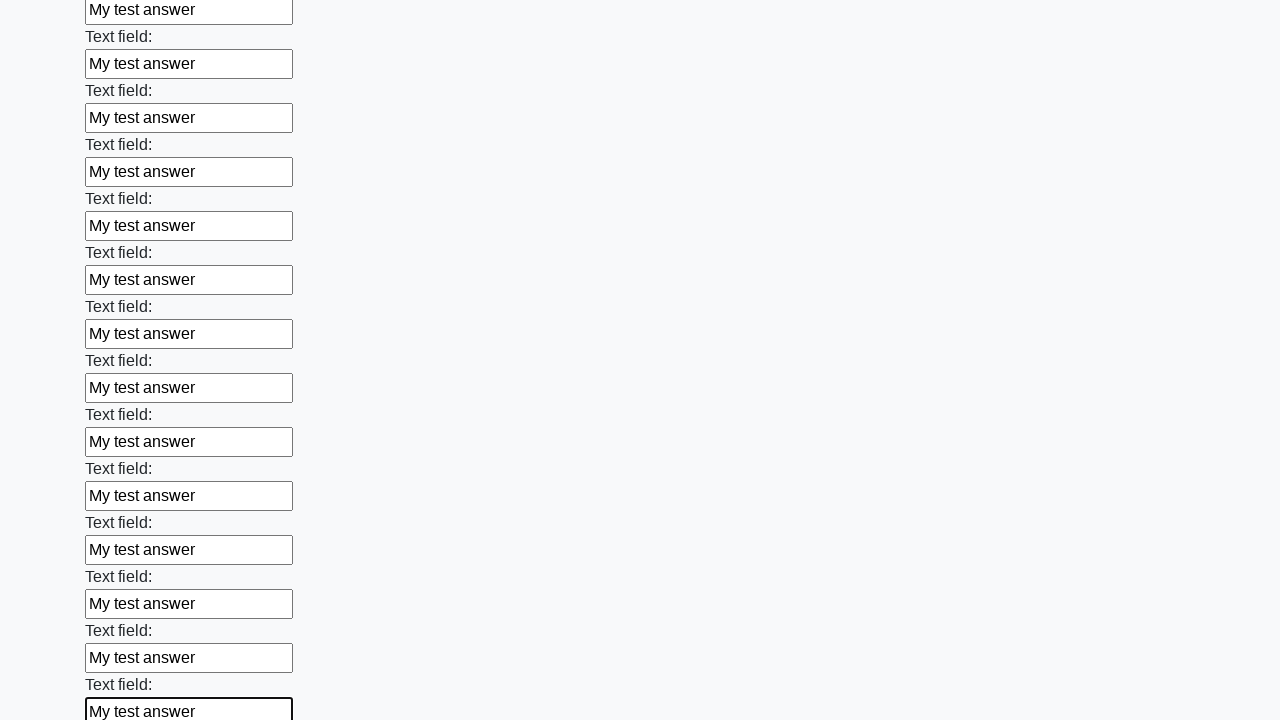

Filled input field with 'My test answer' on input >> nth=71
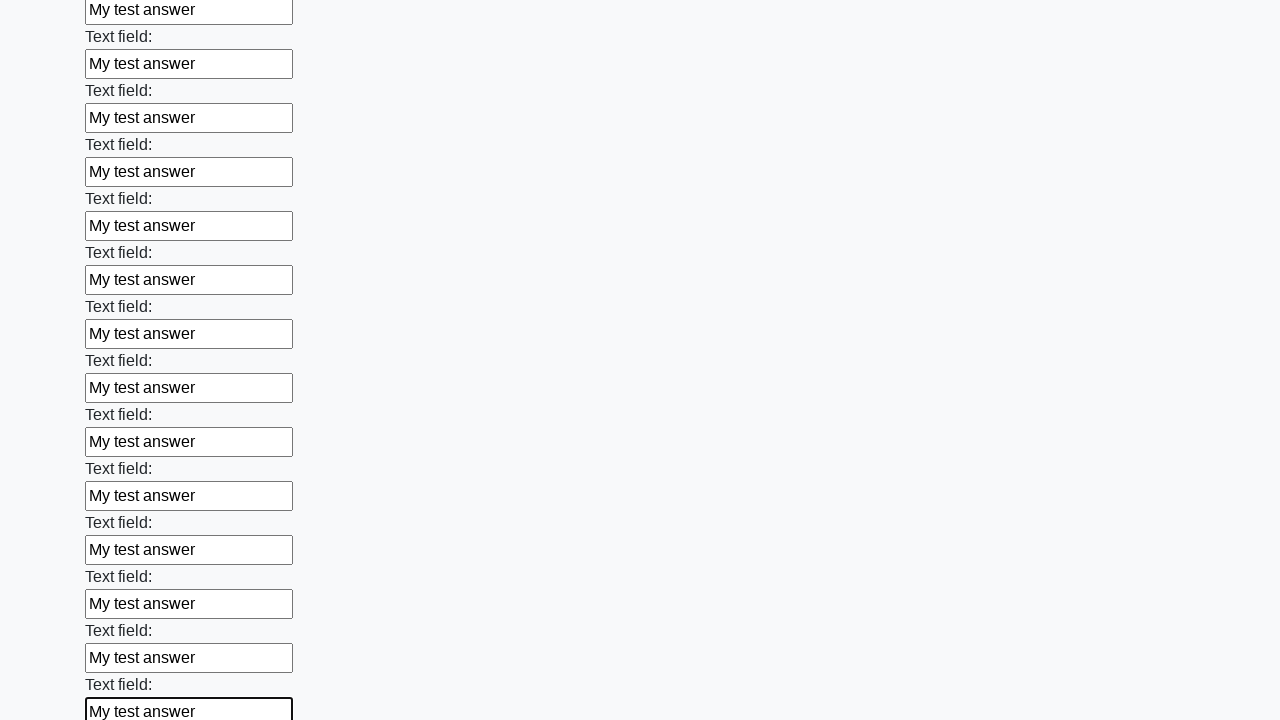

Filled input field with 'My test answer' on input >> nth=72
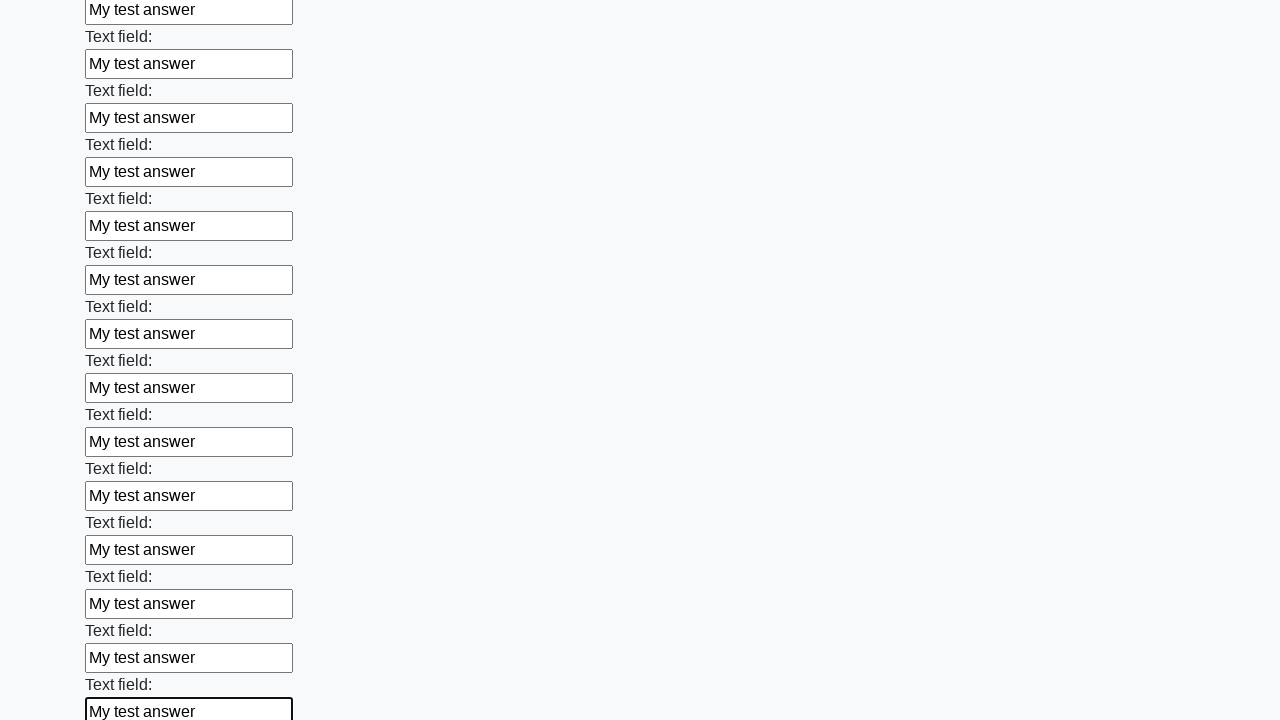

Filled input field with 'My test answer' on input >> nth=73
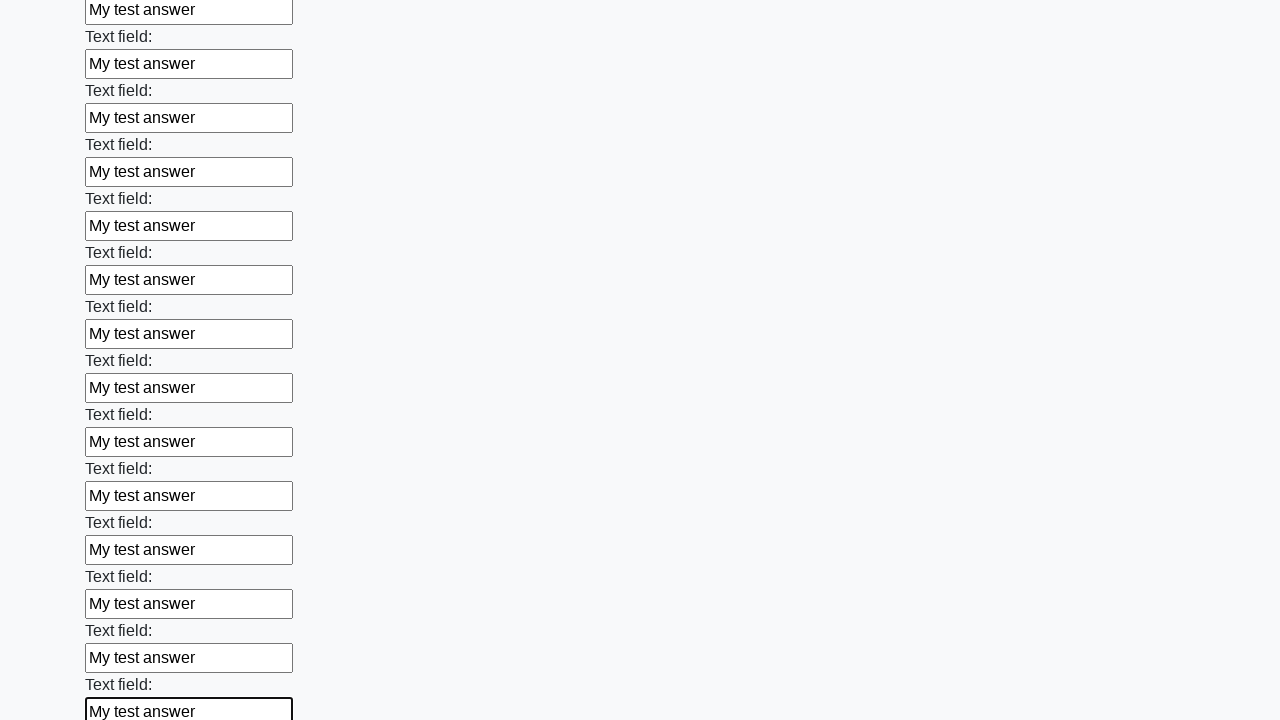

Filled input field with 'My test answer' on input >> nth=74
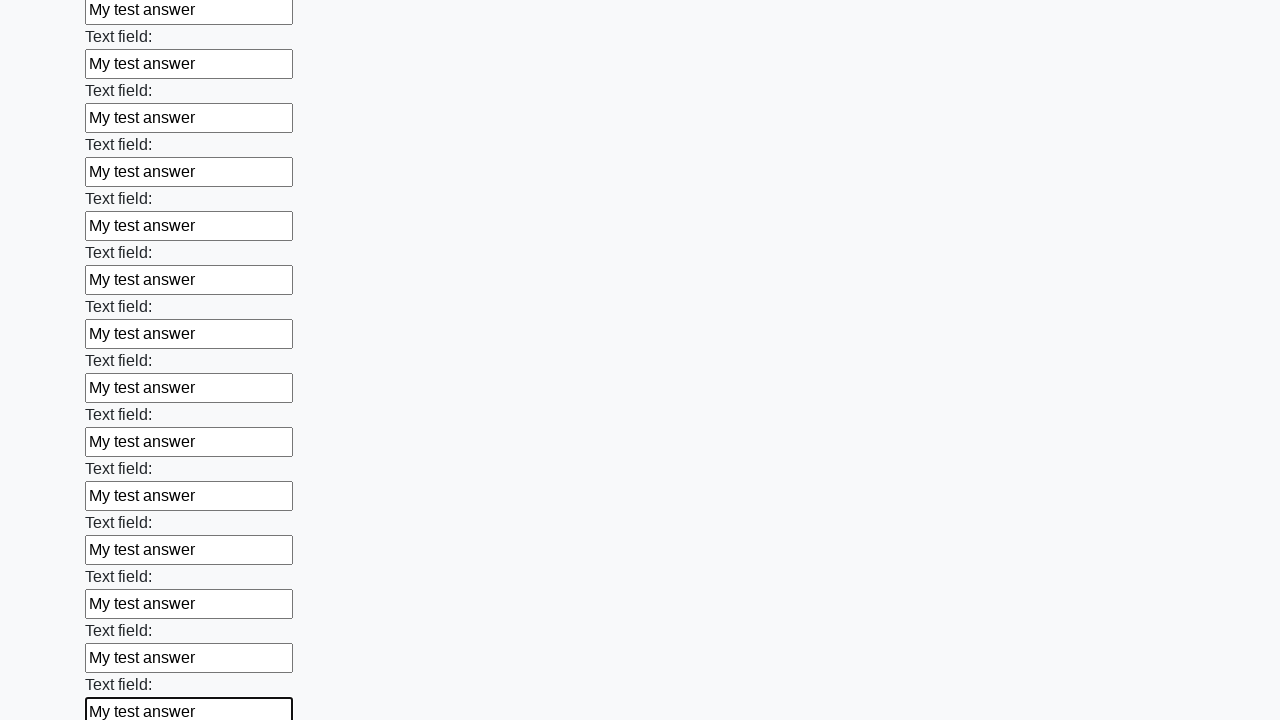

Filled input field with 'My test answer' on input >> nth=75
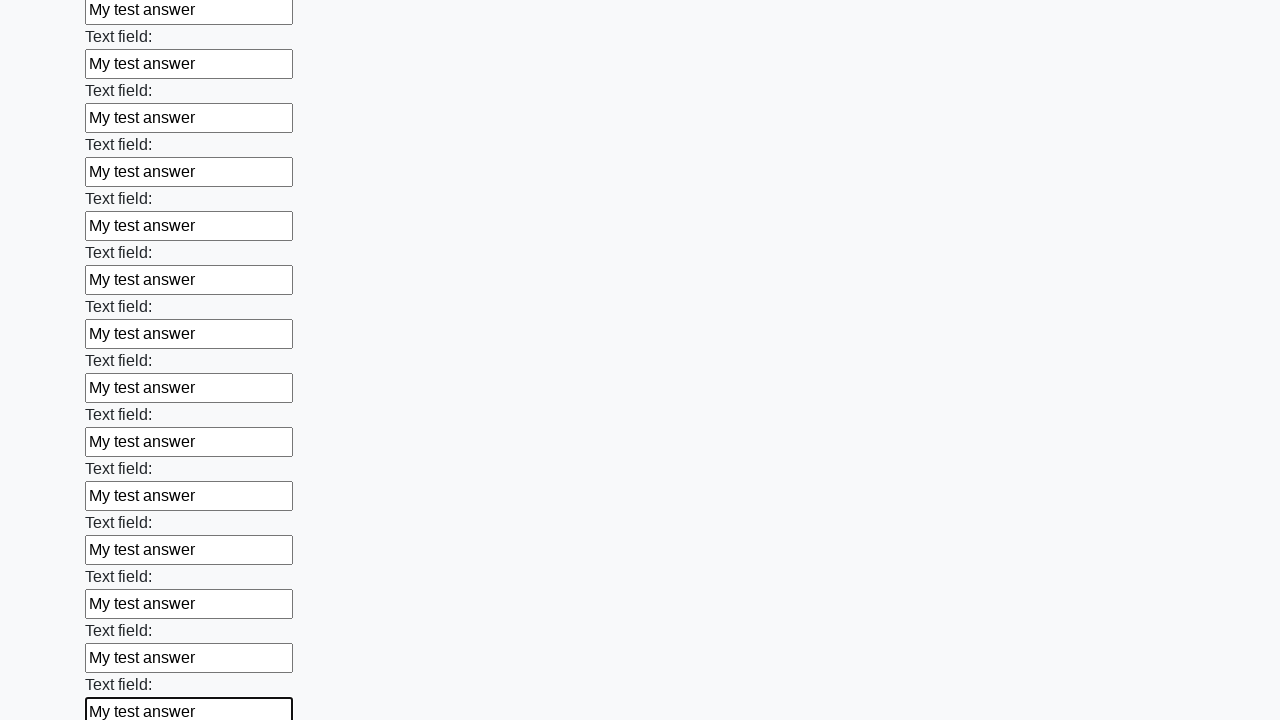

Filled input field with 'My test answer' on input >> nth=76
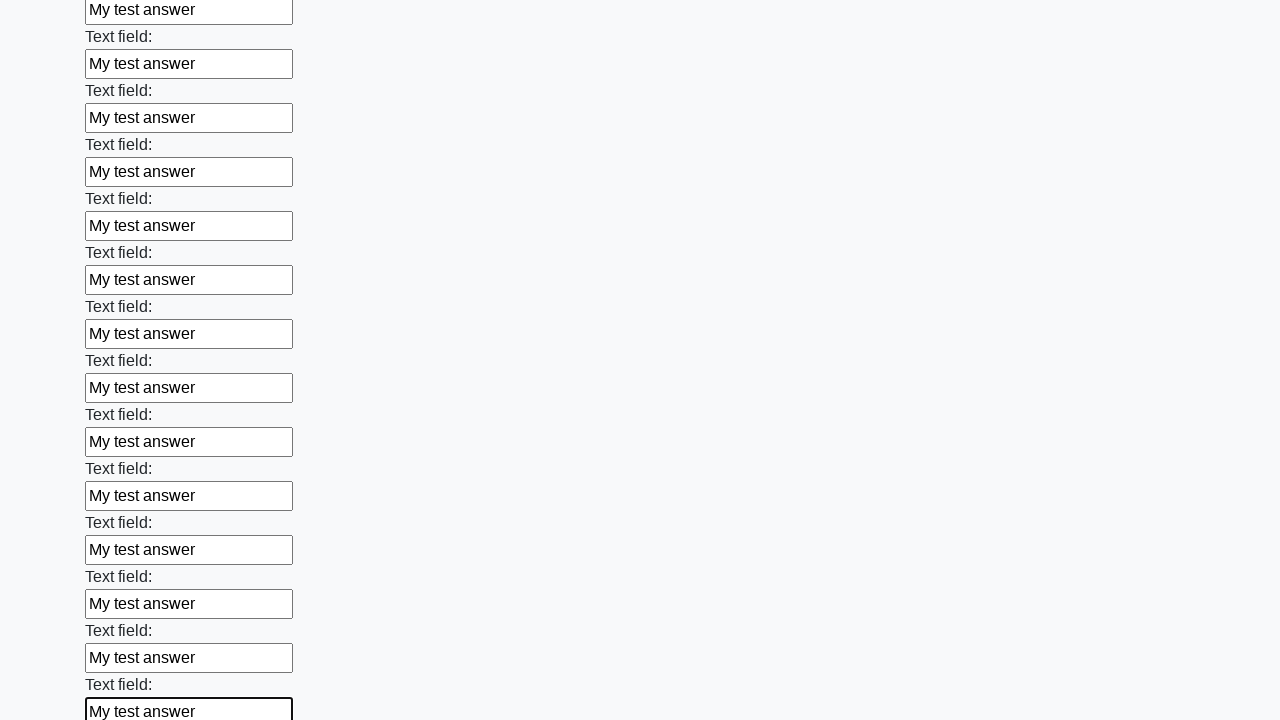

Filled input field with 'My test answer' on input >> nth=77
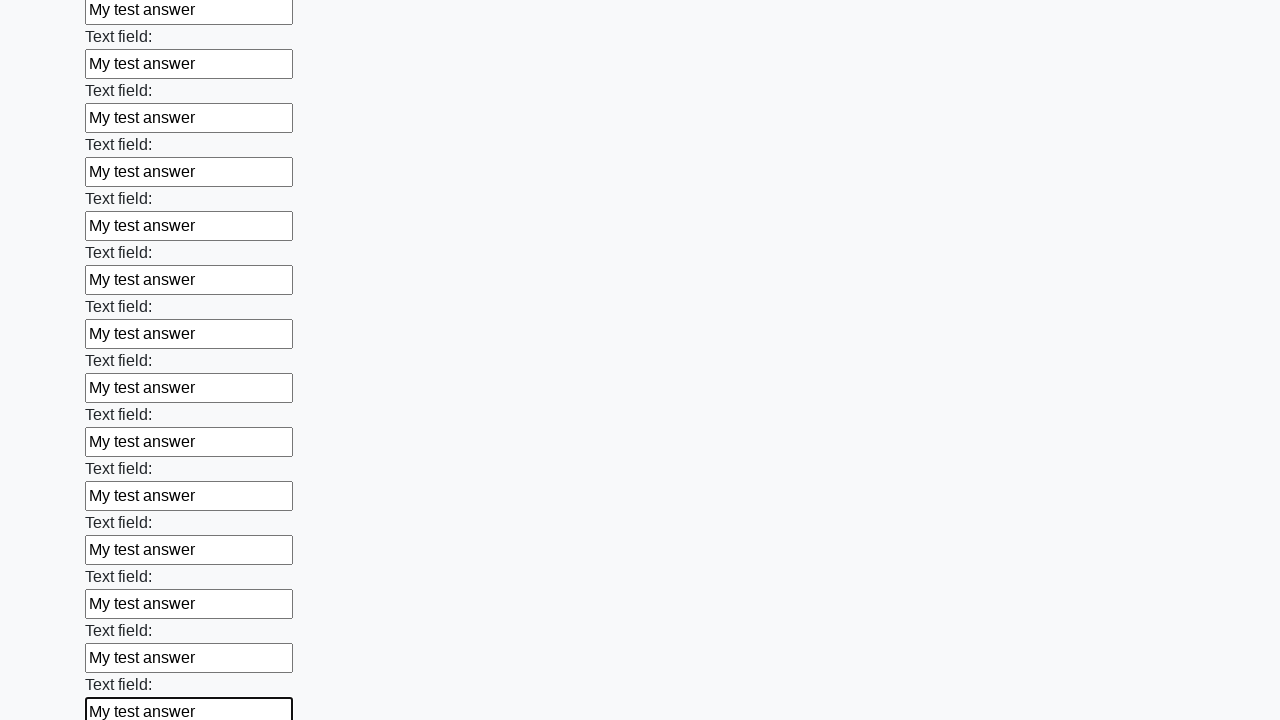

Filled input field with 'My test answer' on input >> nth=78
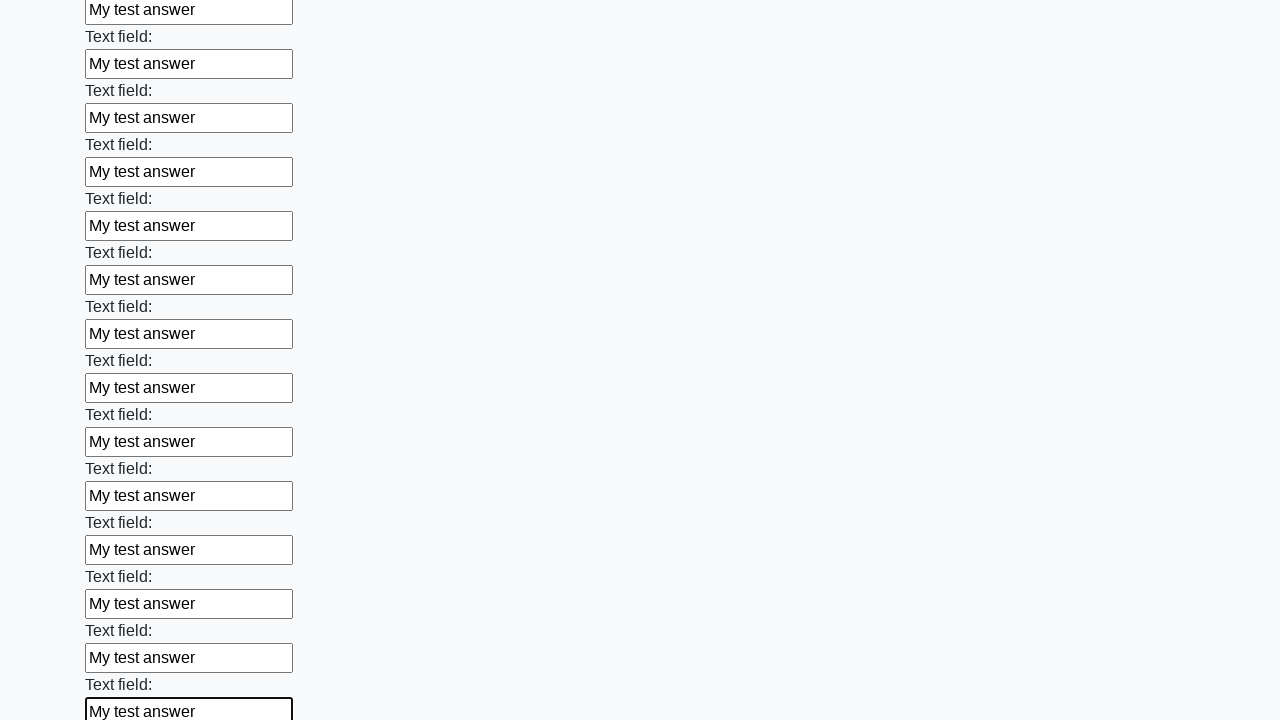

Filled input field with 'My test answer' on input >> nth=79
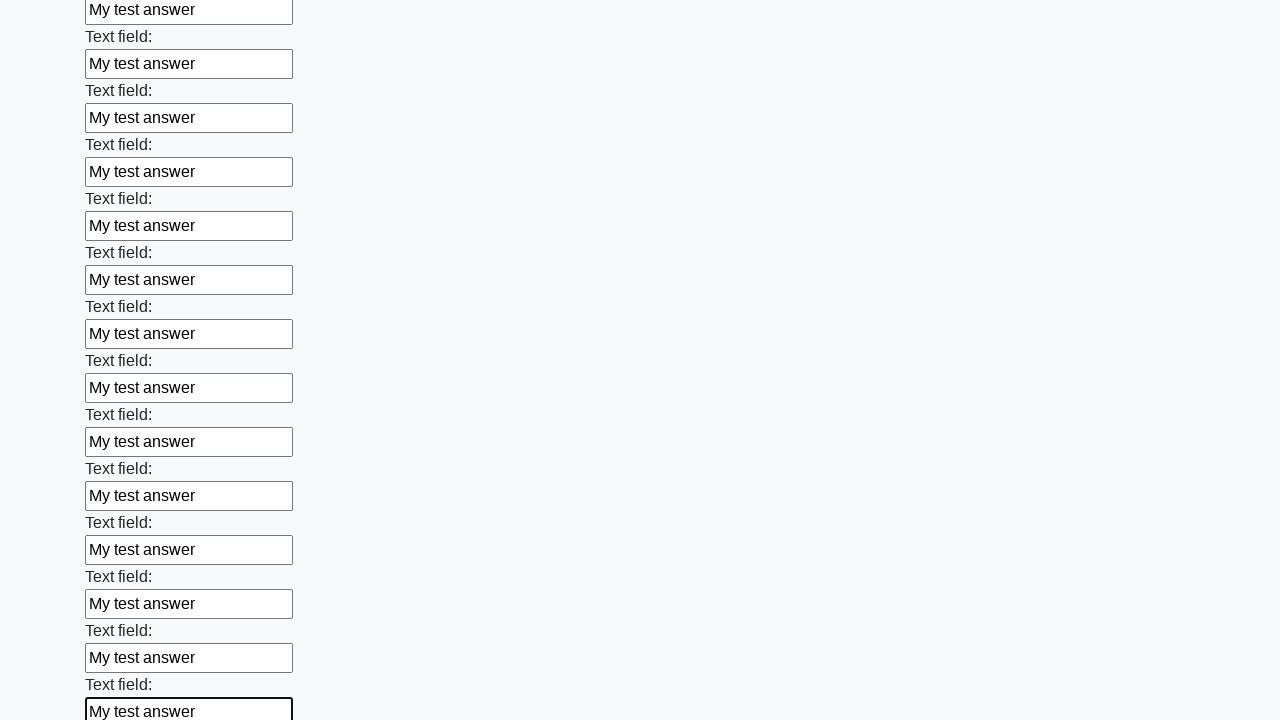

Filled input field with 'My test answer' on input >> nth=80
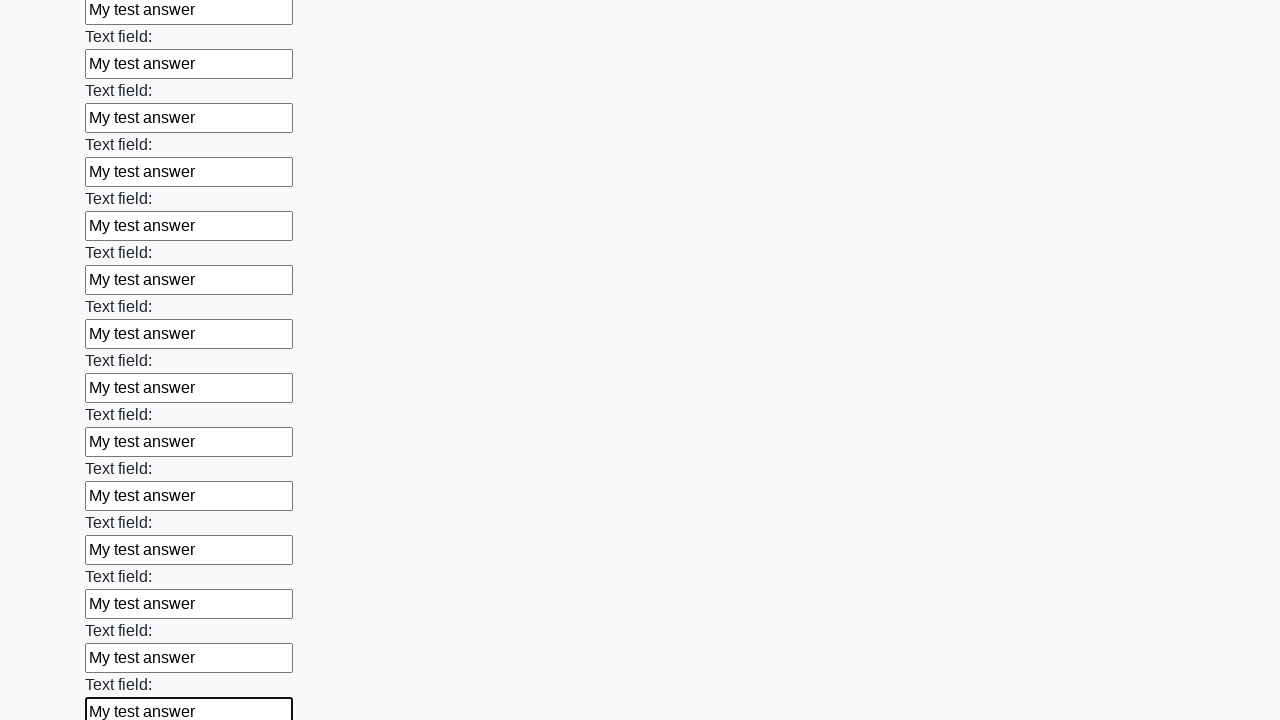

Filled input field with 'My test answer' on input >> nth=81
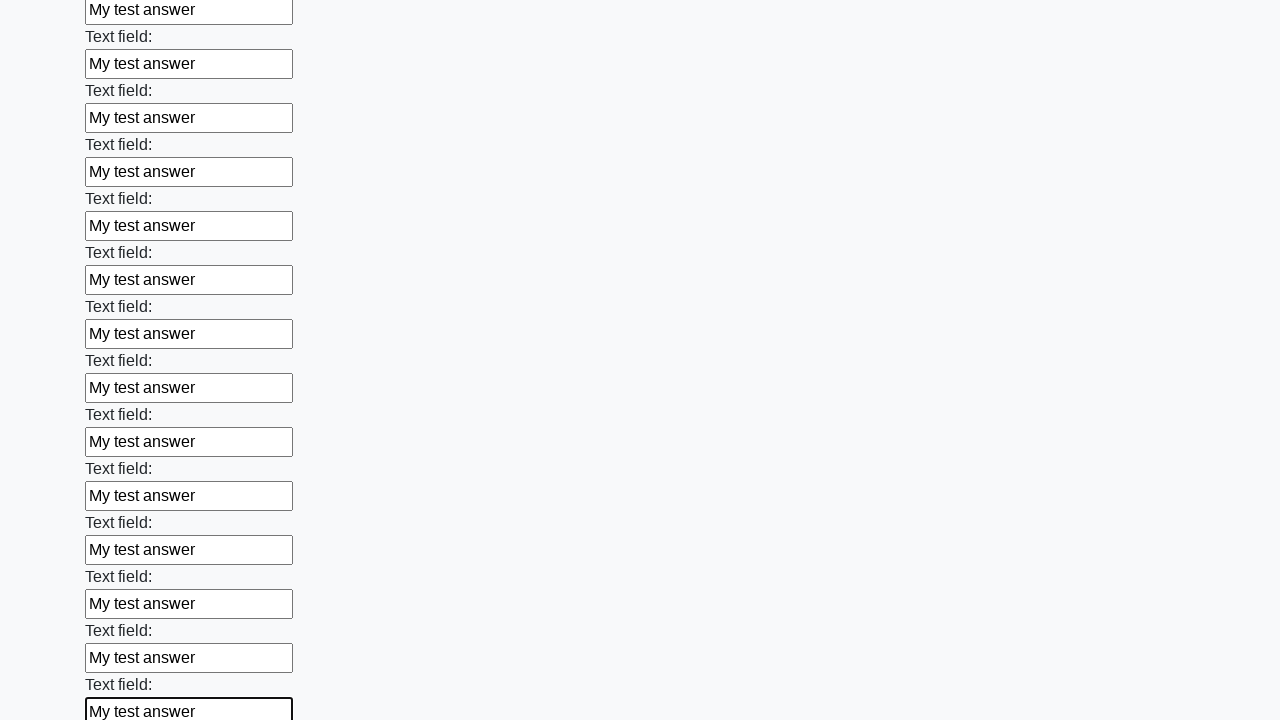

Filled input field with 'My test answer' on input >> nth=82
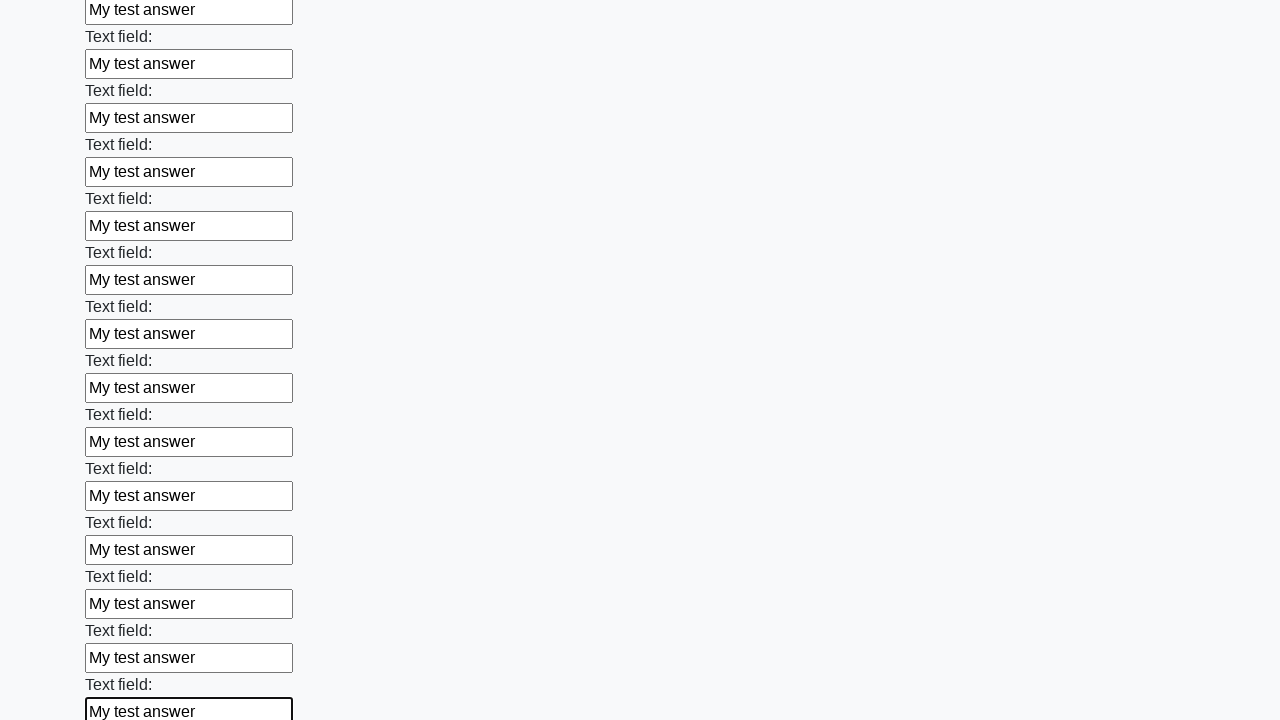

Filled input field with 'My test answer' on input >> nth=83
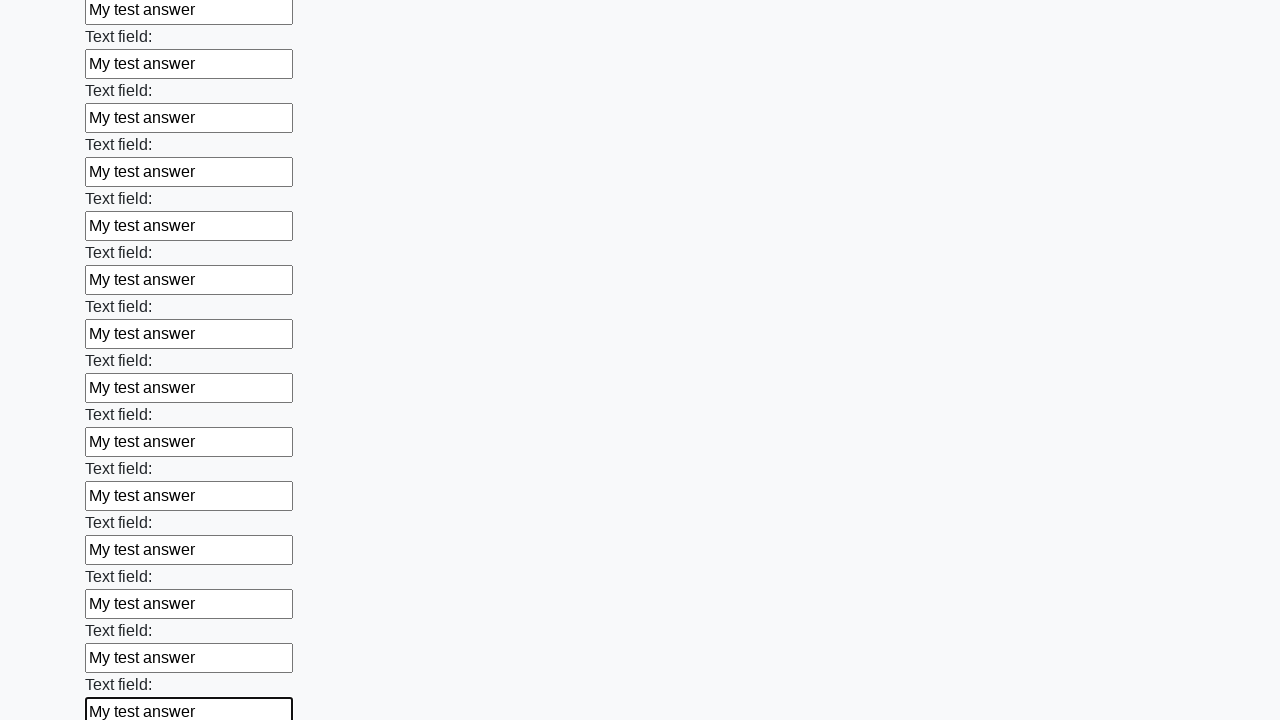

Filled input field with 'My test answer' on input >> nth=84
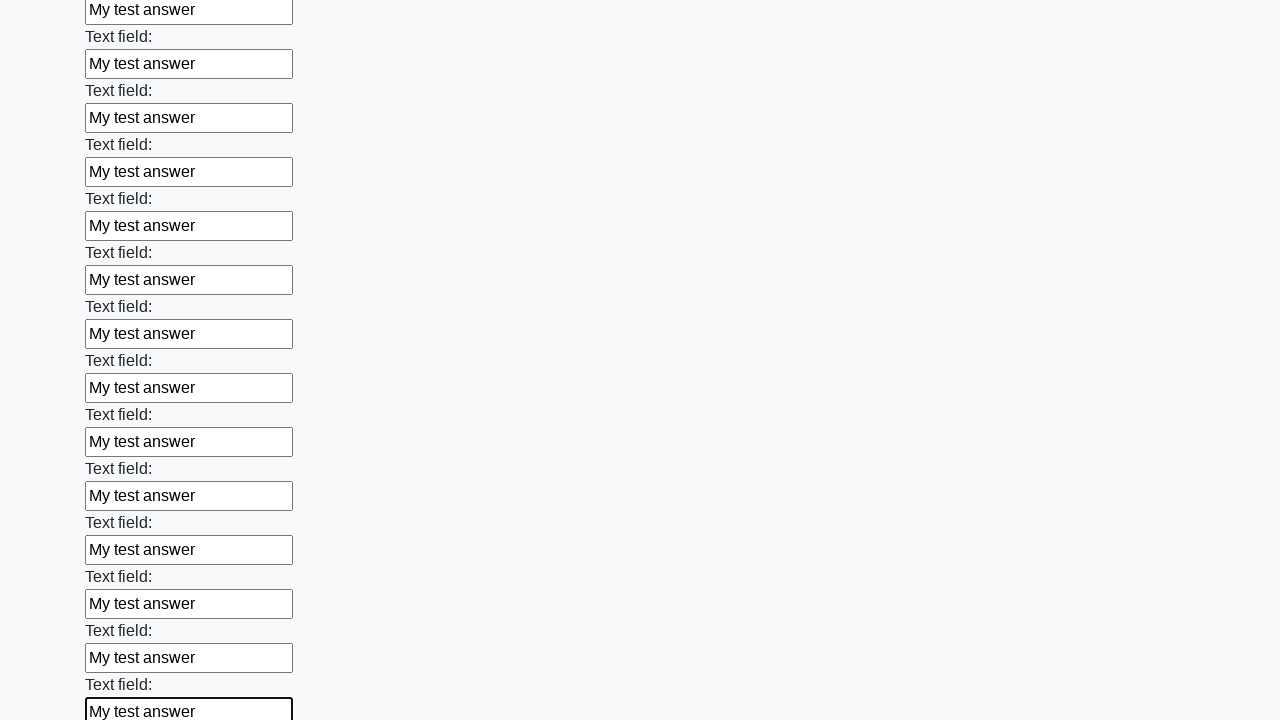

Filled input field with 'My test answer' on input >> nth=85
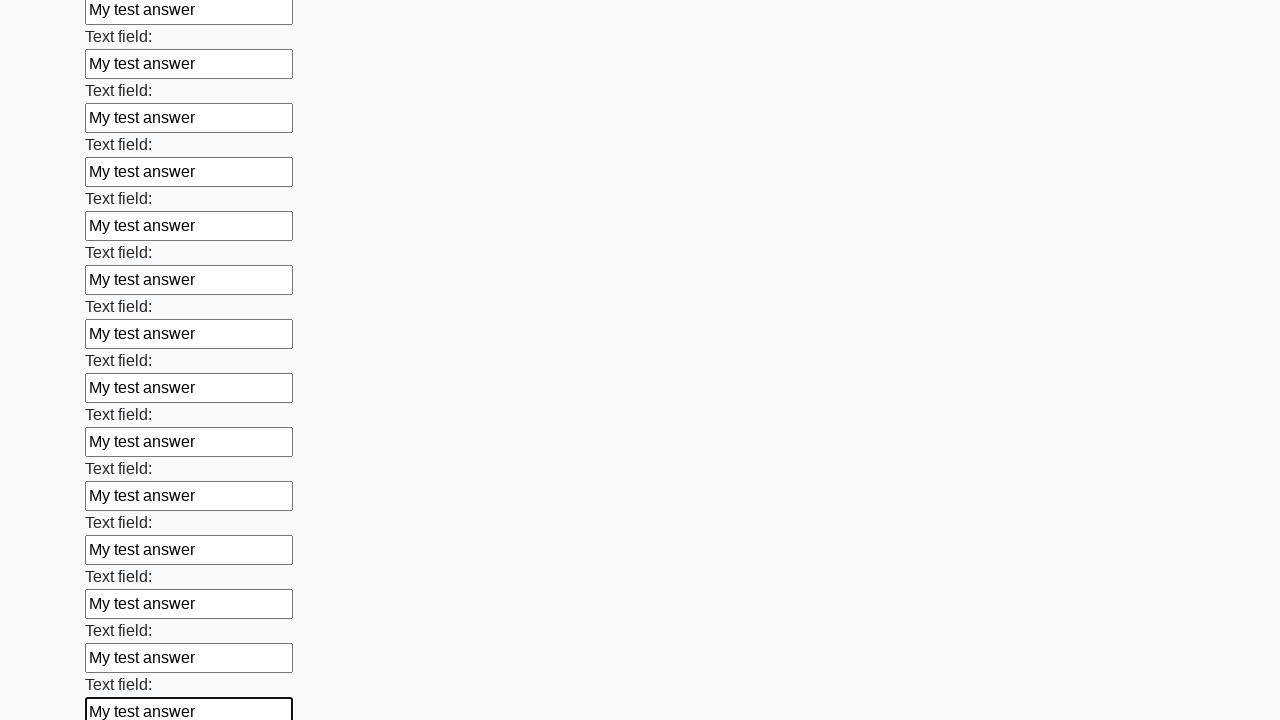

Filled input field with 'My test answer' on input >> nth=86
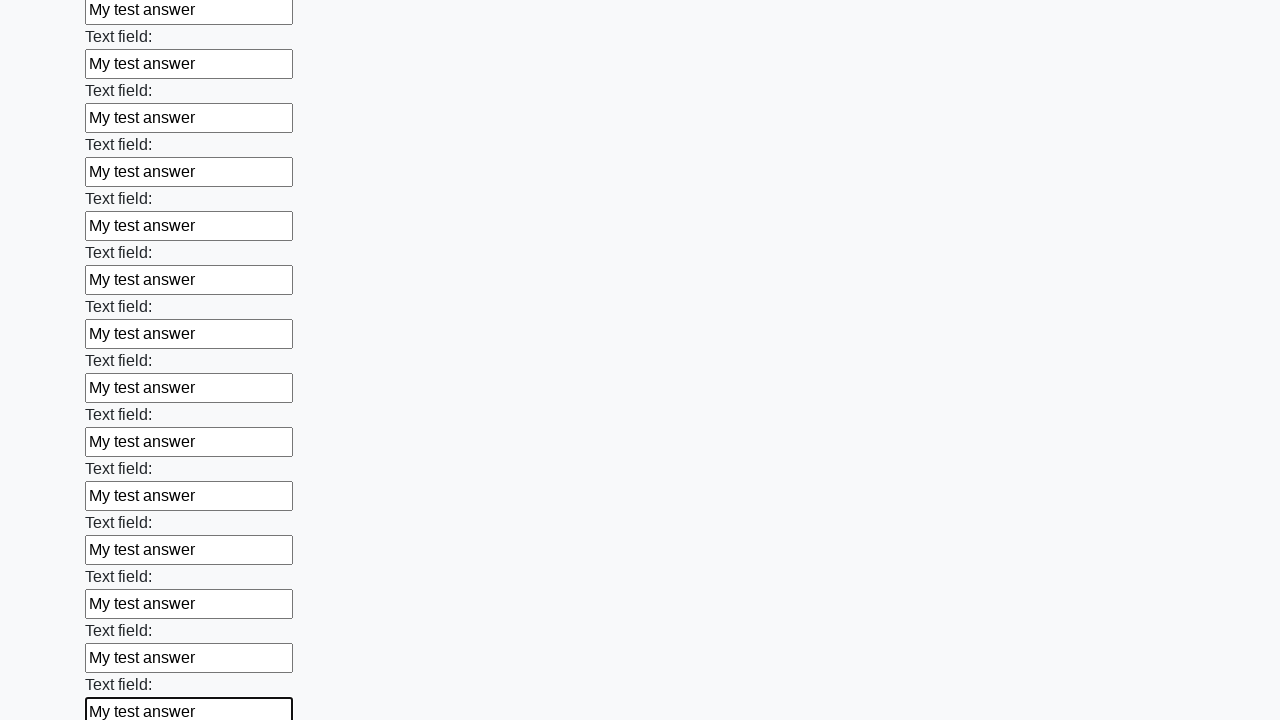

Filled input field with 'My test answer' on input >> nth=87
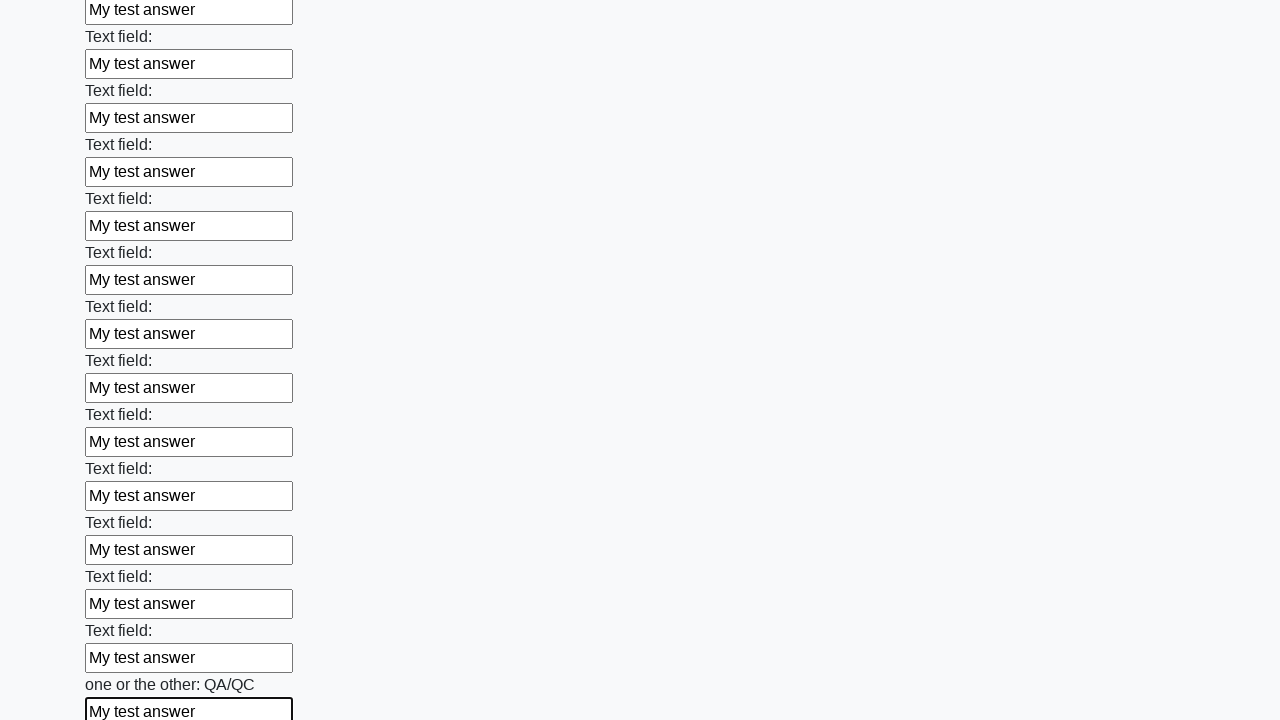

Filled input field with 'My test answer' on input >> nth=88
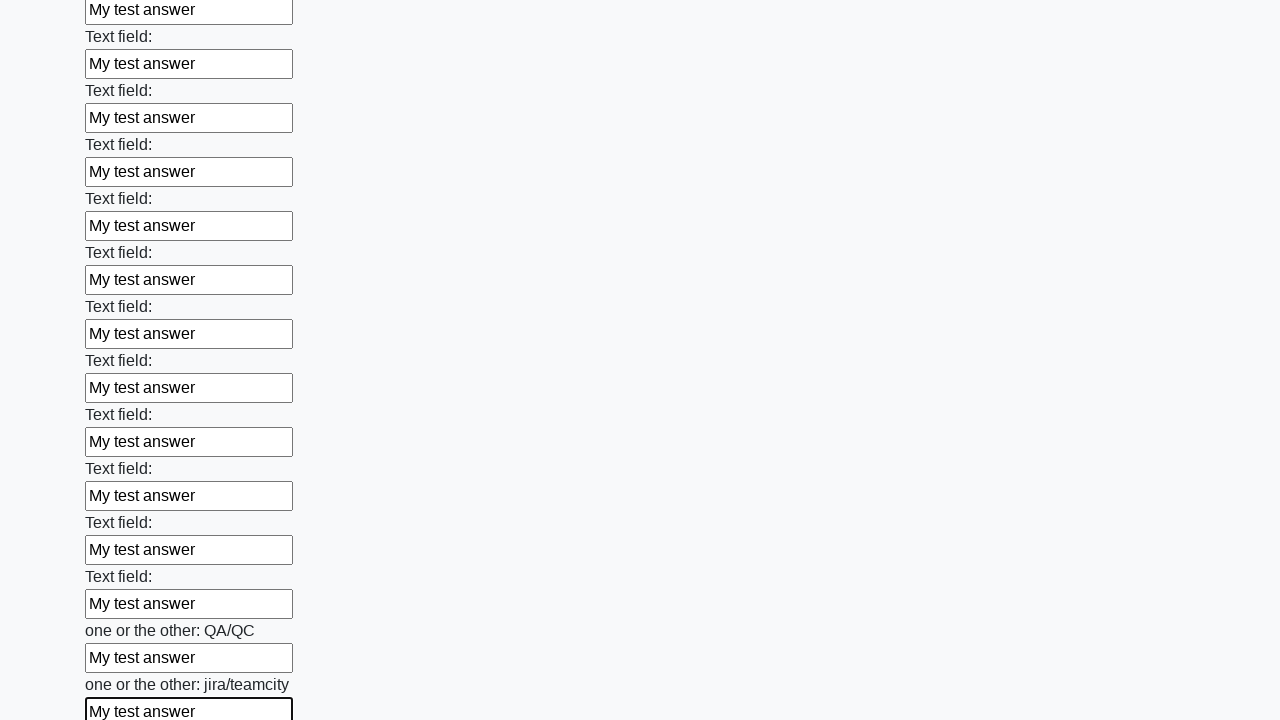

Filled input field with 'My test answer' on input >> nth=89
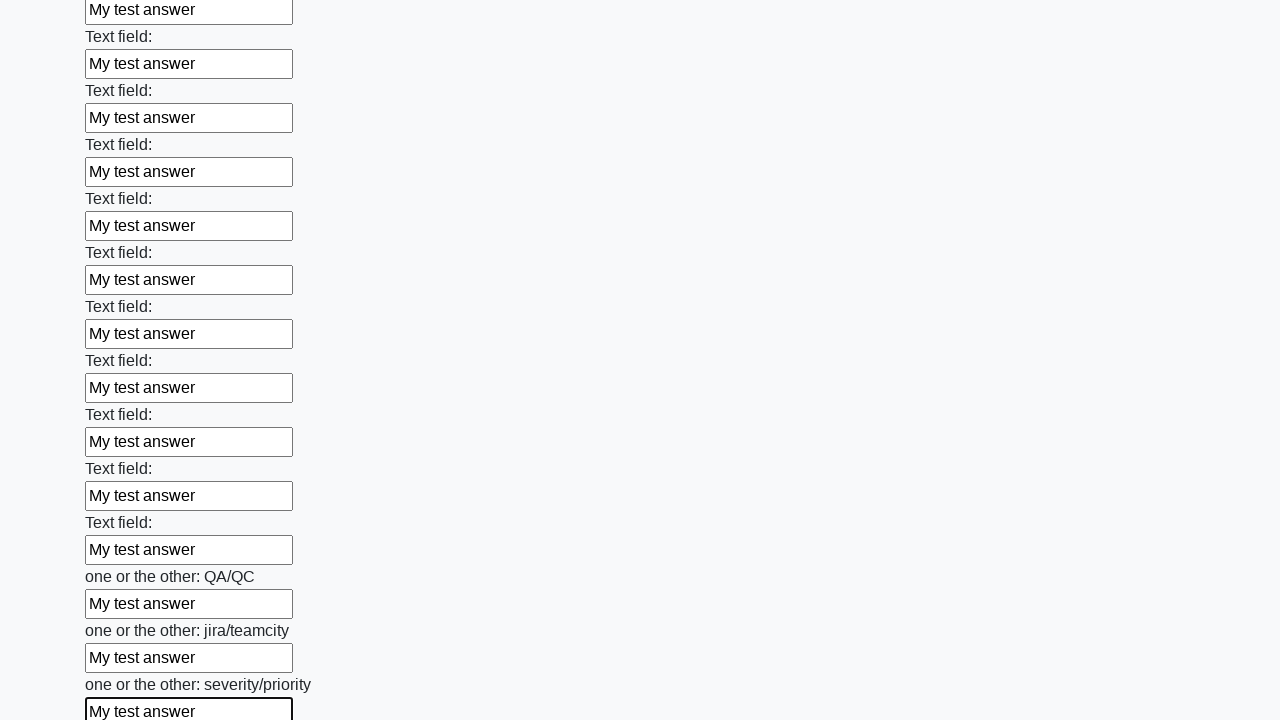

Filled input field with 'My test answer' on input >> nth=90
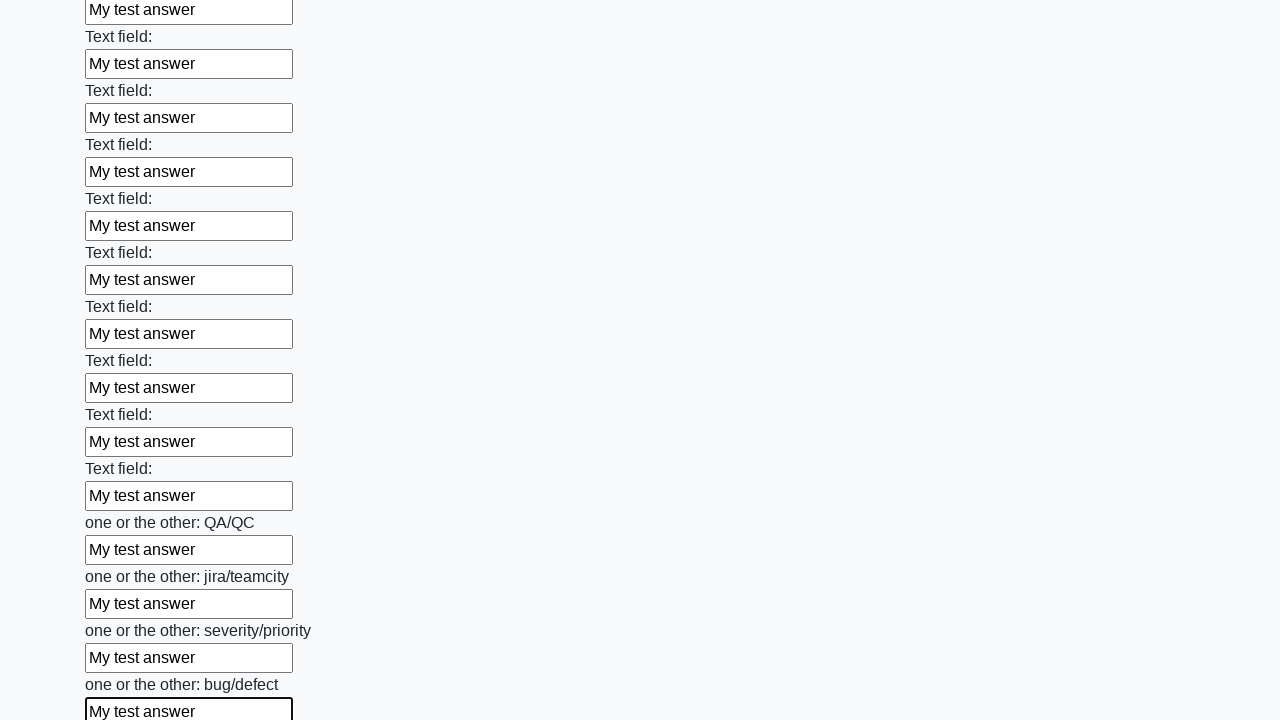

Filled input field with 'My test answer' on input >> nth=91
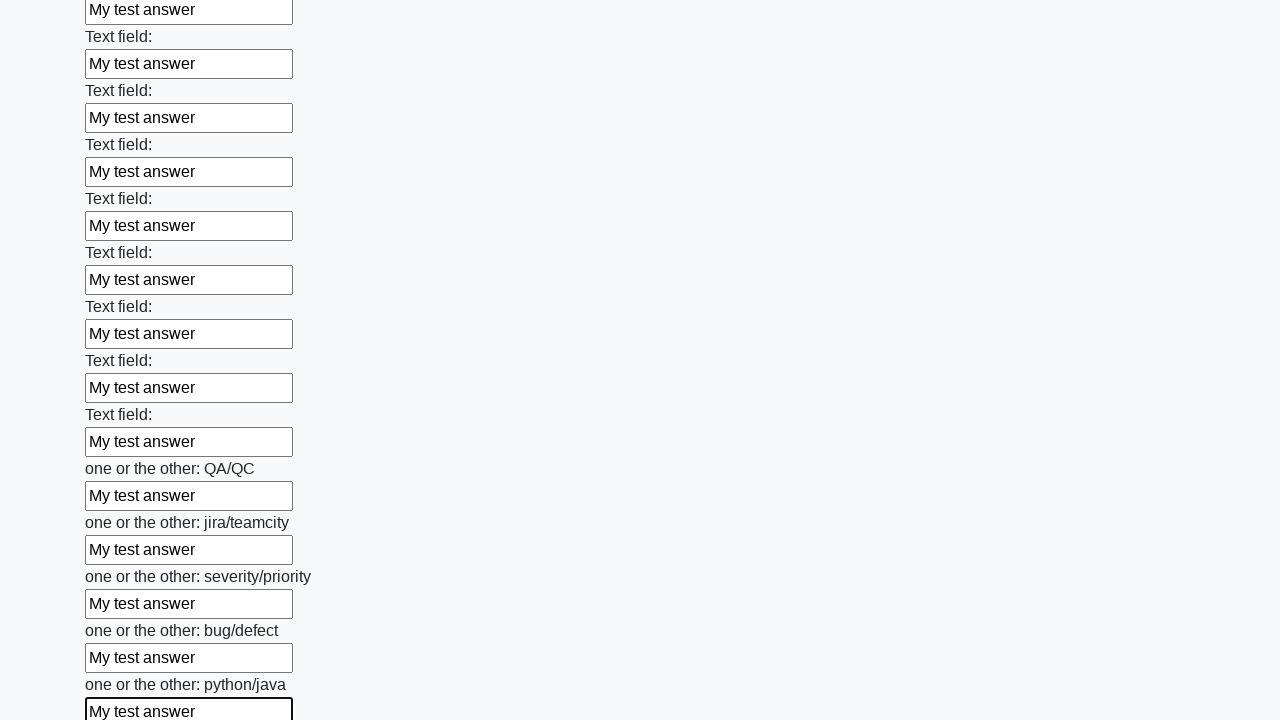

Filled input field with 'My test answer' on input >> nth=92
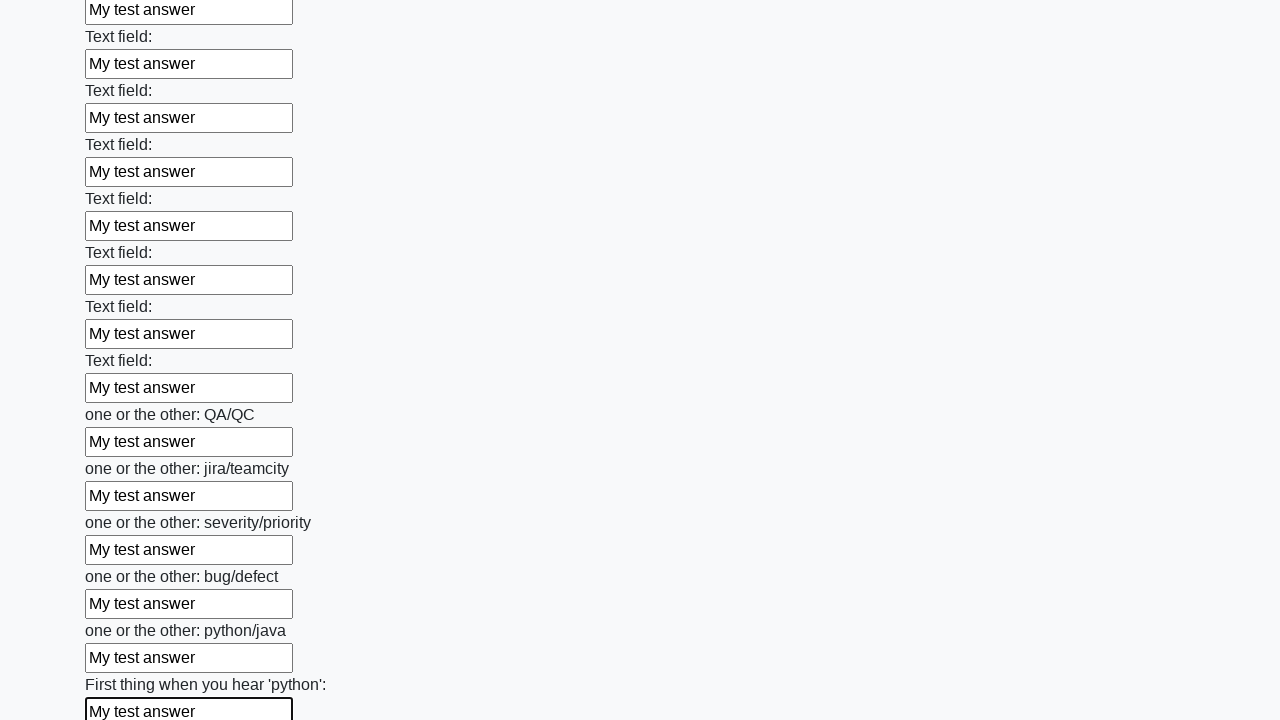

Filled input field with 'My test answer' on input >> nth=93
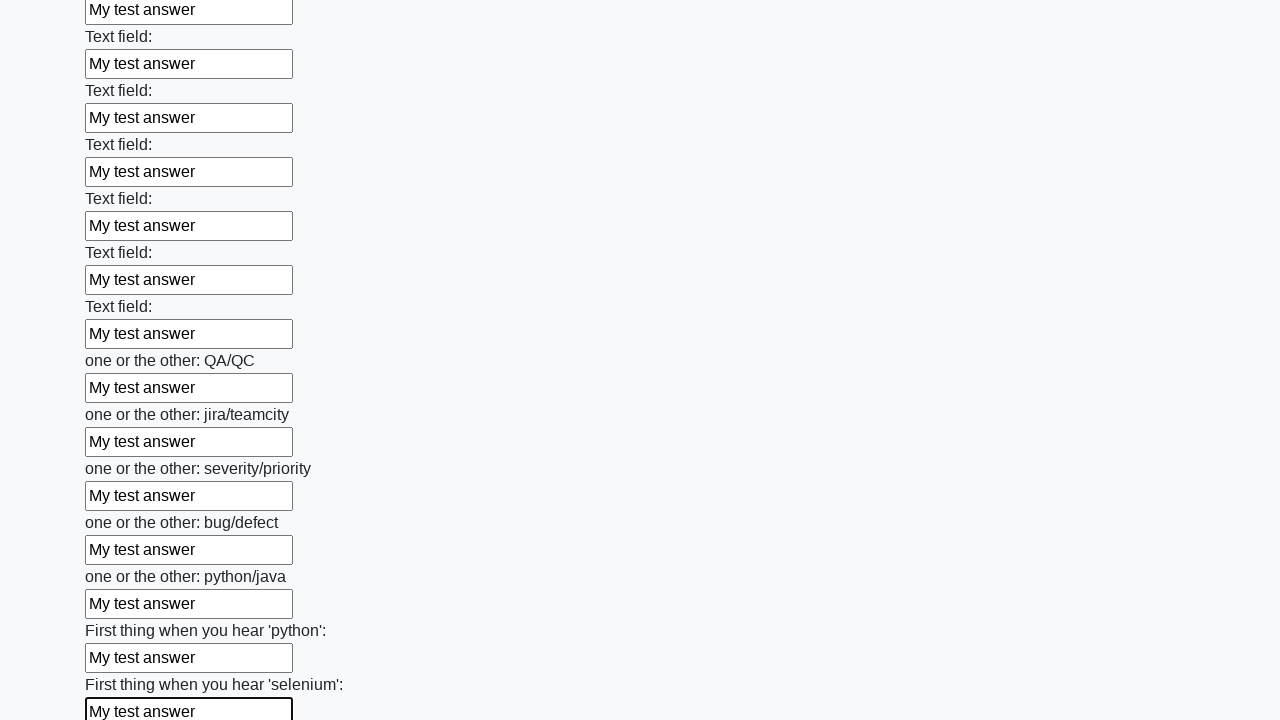

Filled input field with 'My test answer' on input >> nth=94
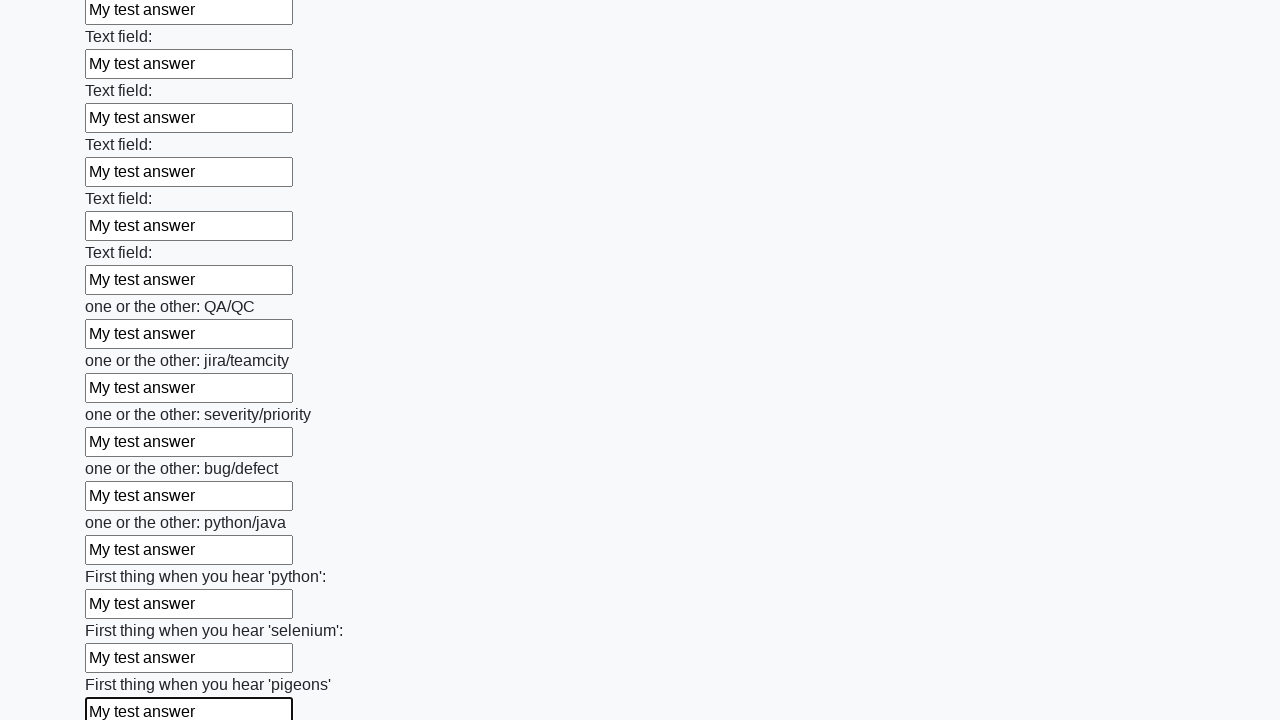

Filled input field with 'My test answer' on input >> nth=95
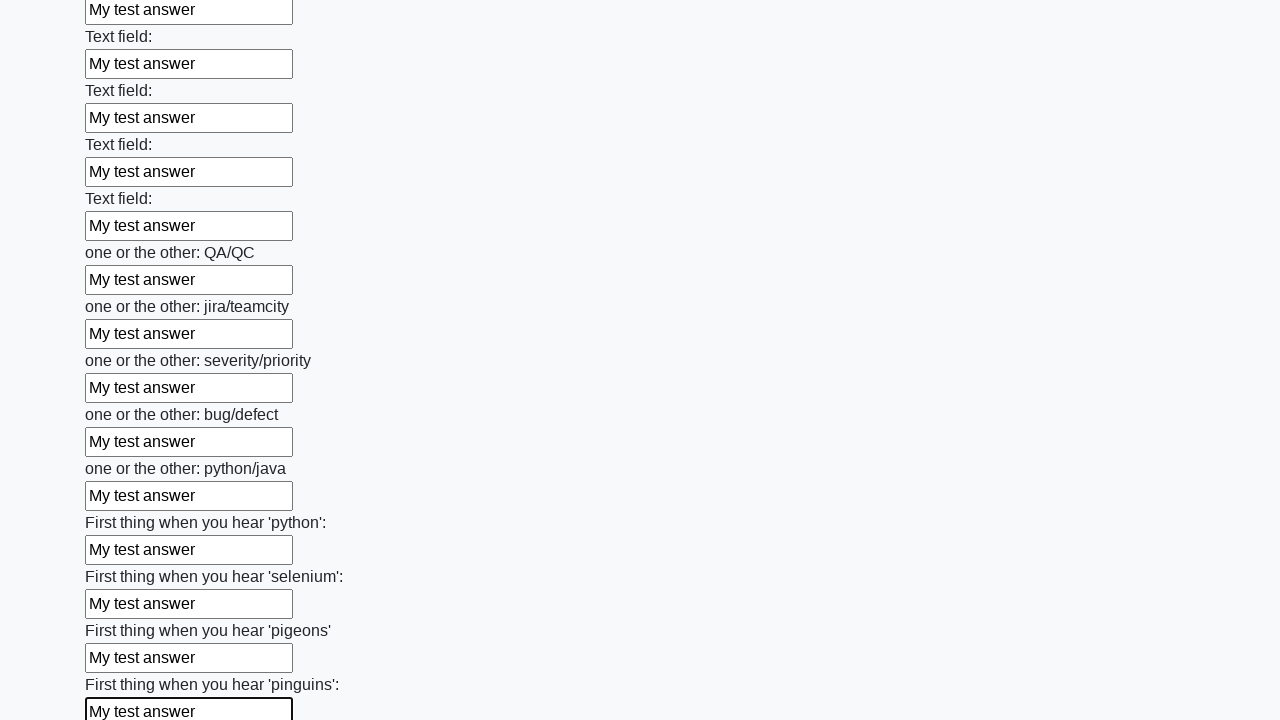

Filled input field with 'My test answer' on input >> nth=96
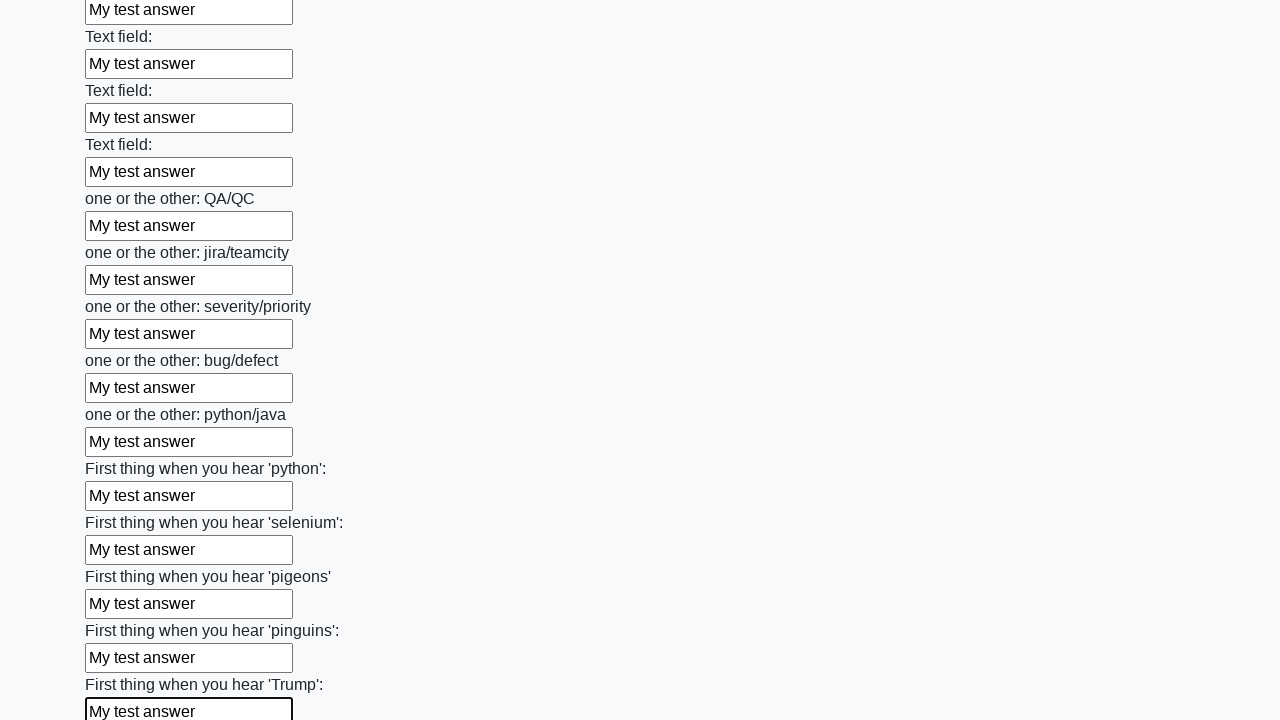

Filled input field with 'My test answer' on input >> nth=97
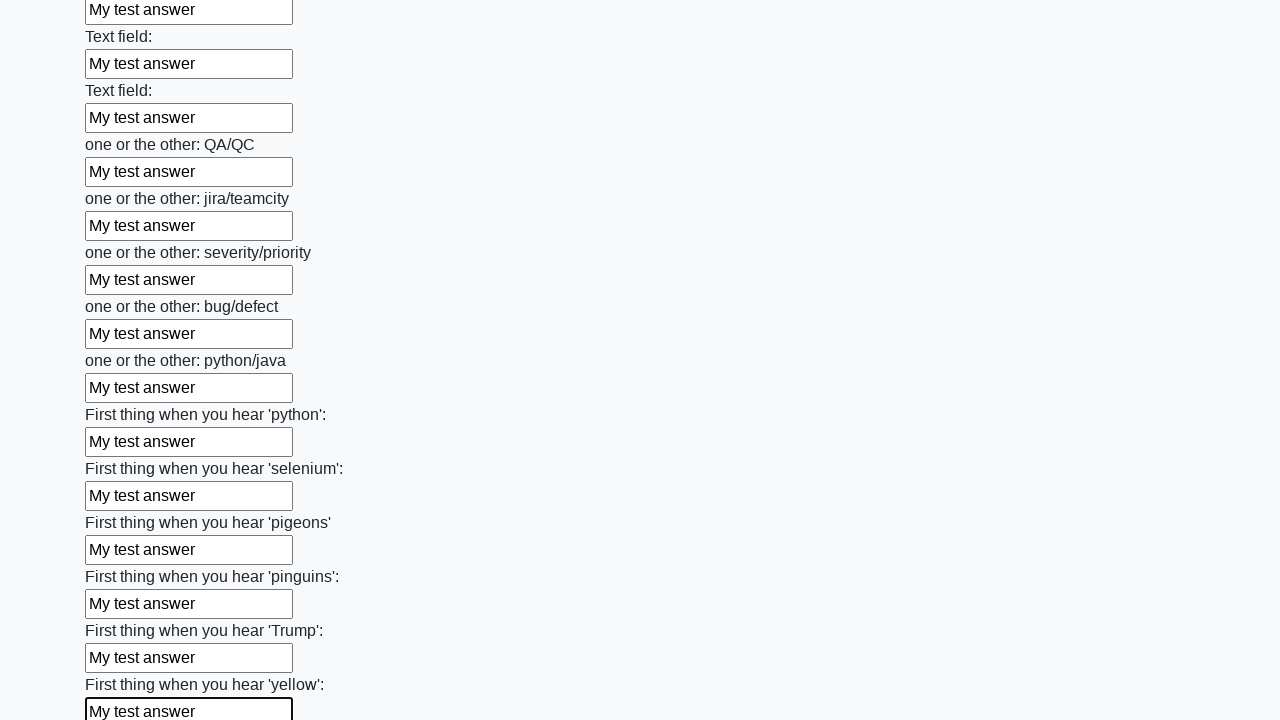

Filled input field with 'My test answer' on input >> nth=98
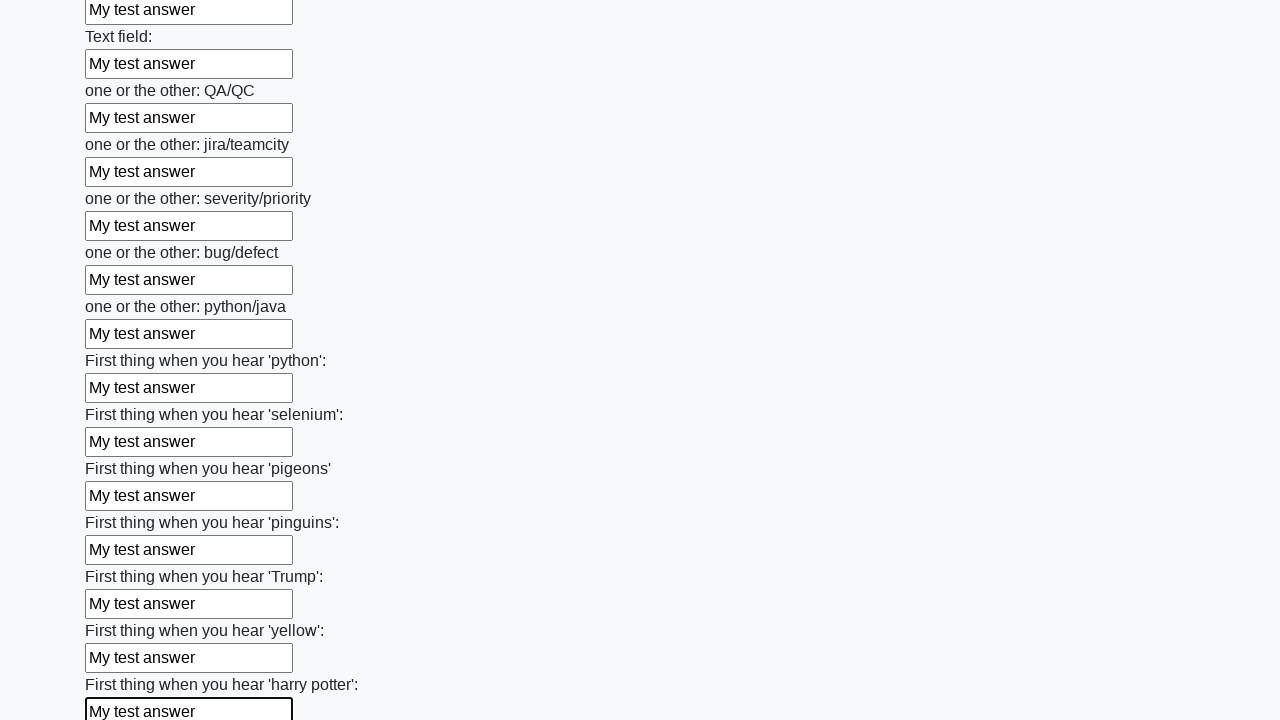

Filled input field with 'My test answer' on input >> nth=99
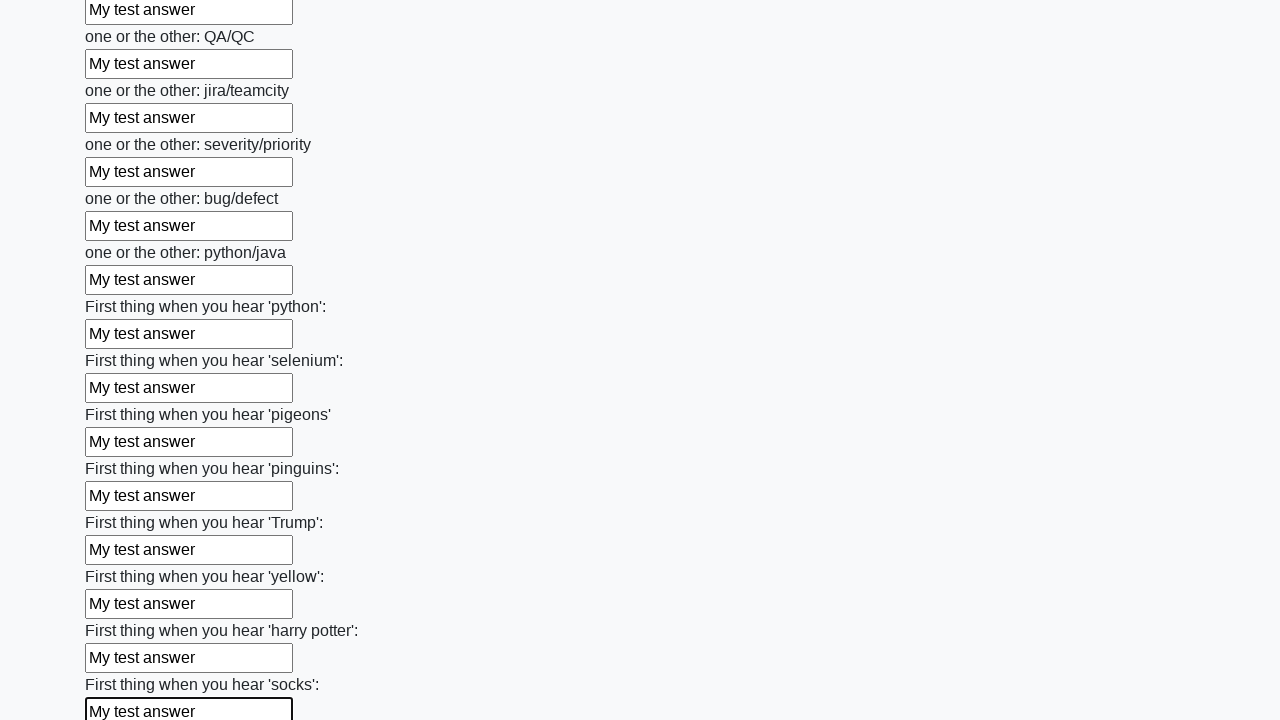

Clicked the submit button to submit the form at (123, 611) on button.btn
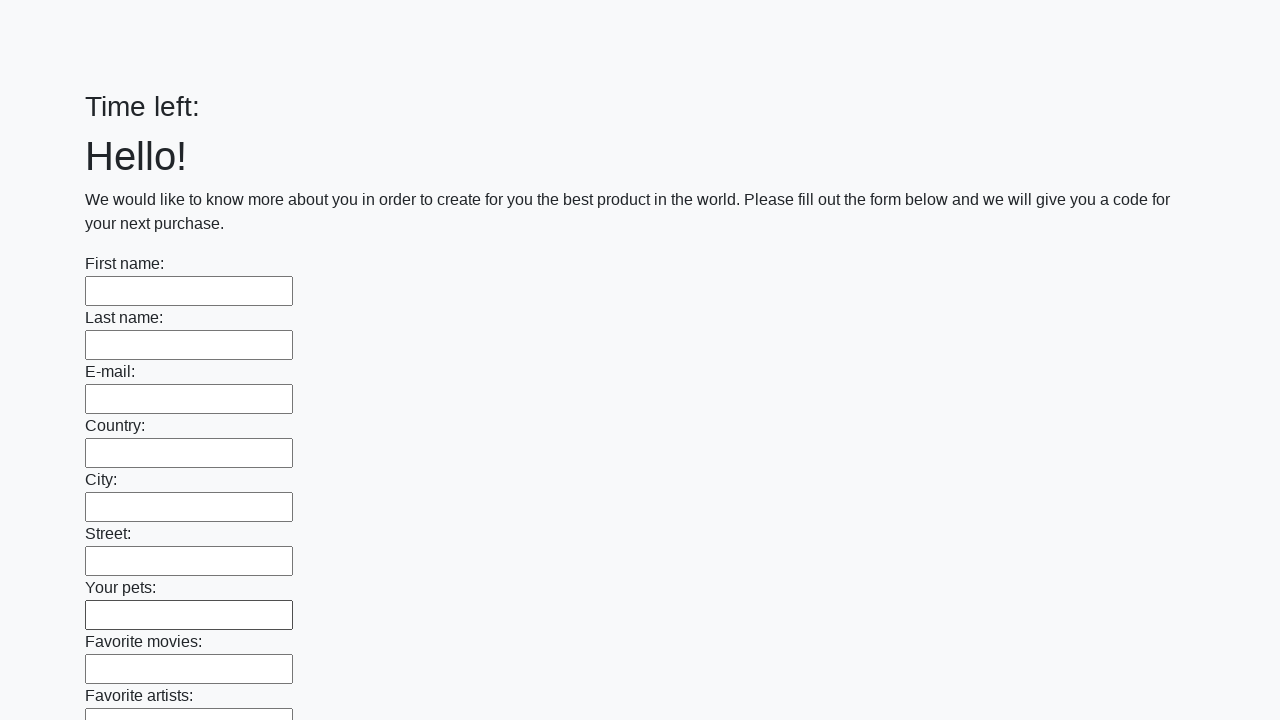

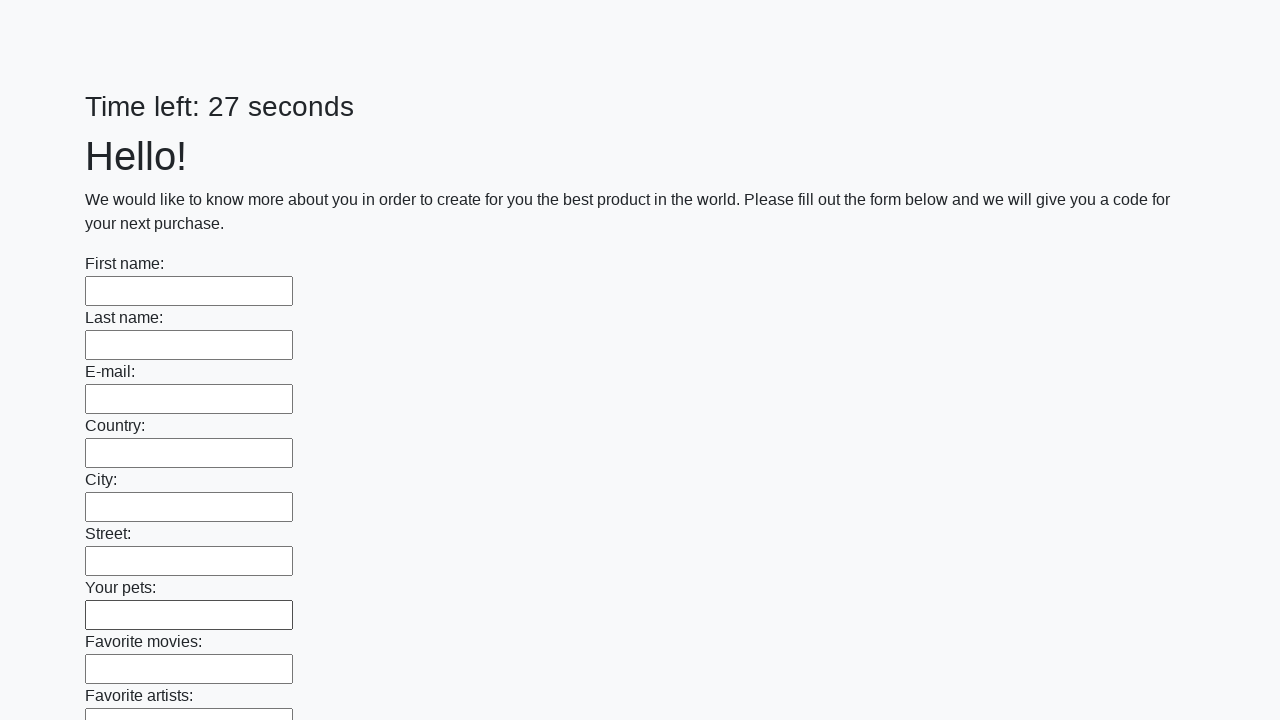